Tests filling out a large form with 100 input fields by entering text into each field and clicking the submit button.

Starting URL: http://suninjuly.github.io/huge_form.html

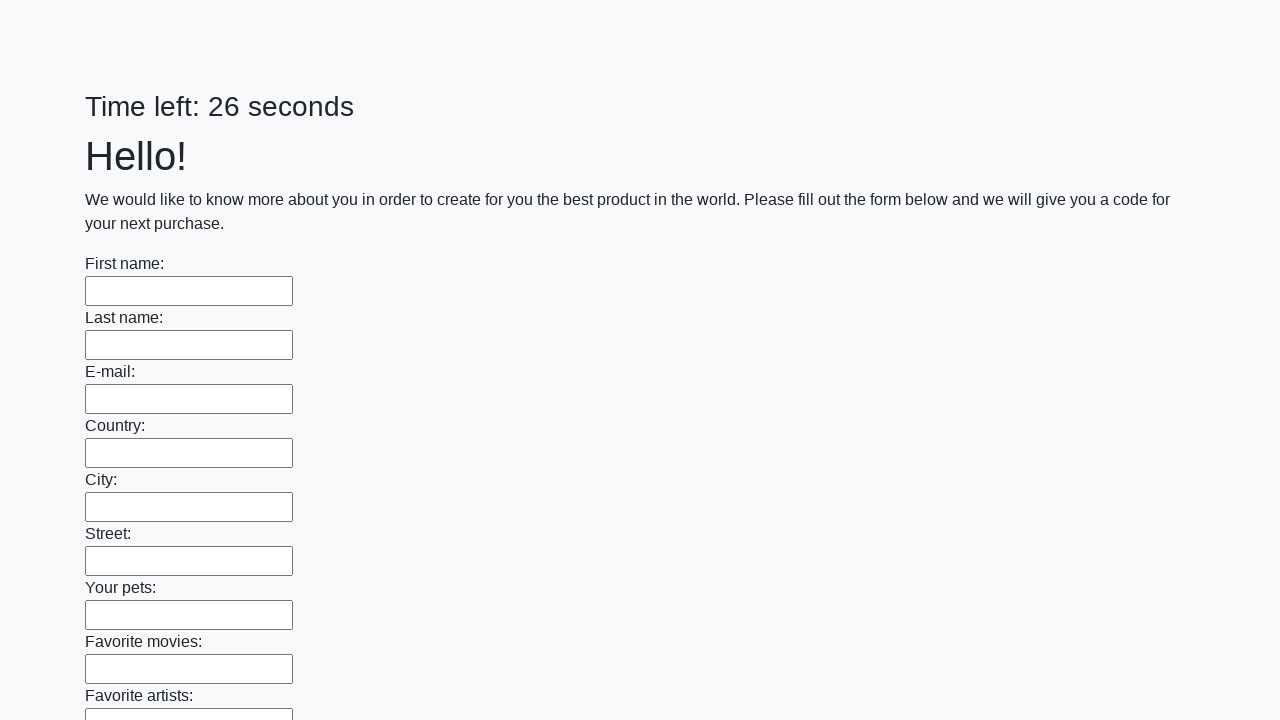

Located all 100 input fields on the huge form
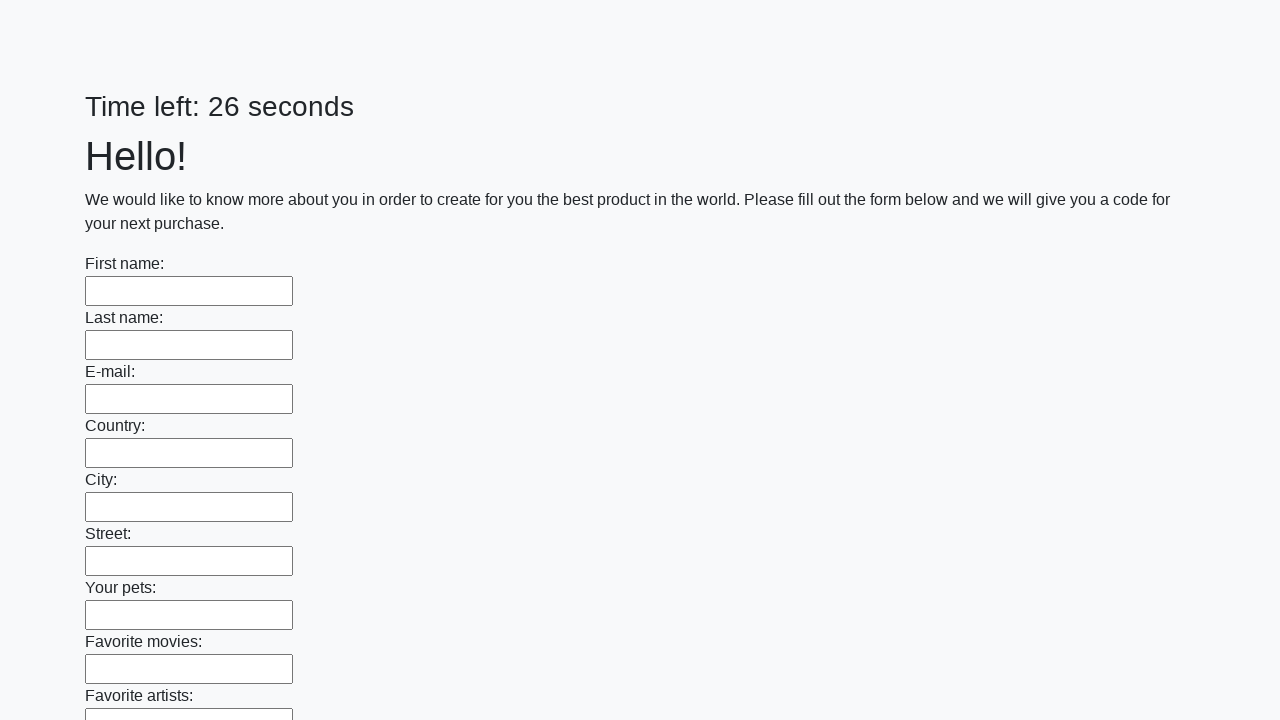

Filled an input field with 'Test Answer' on input >> nth=0
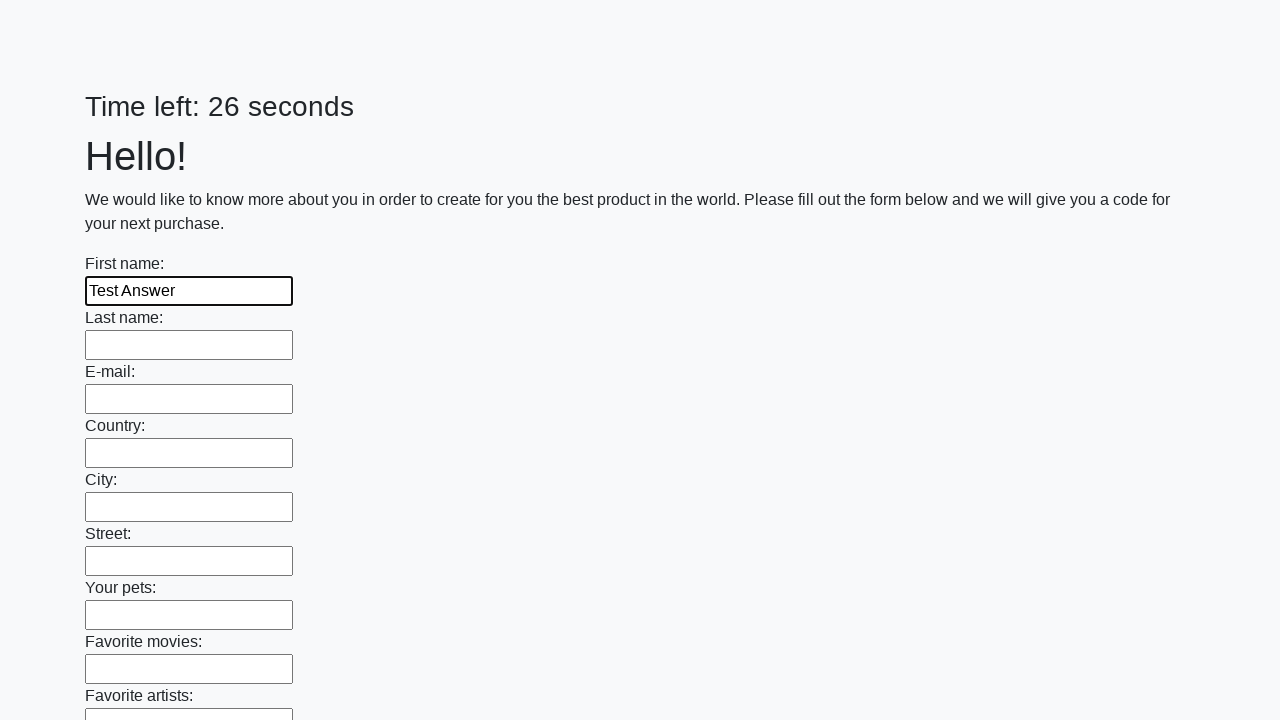

Filled an input field with 'Test Answer' on input >> nth=1
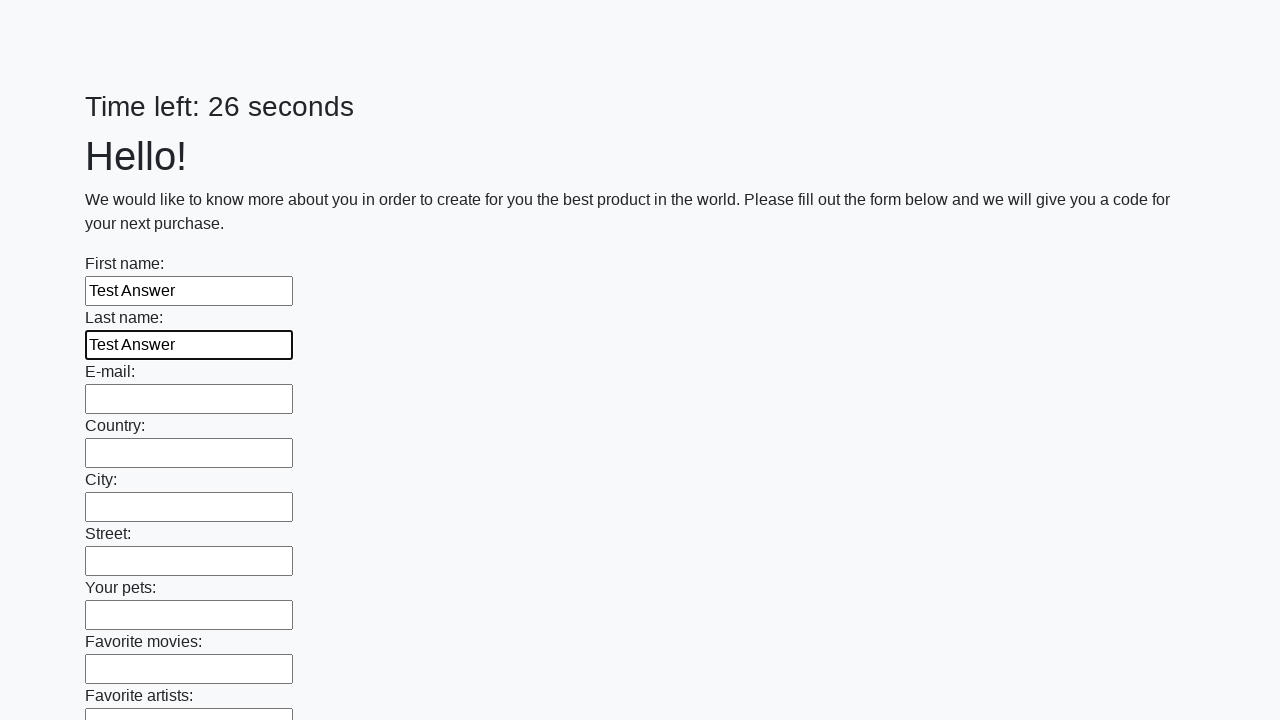

Filled an input field with 'Test Answer' on input >> nth=2
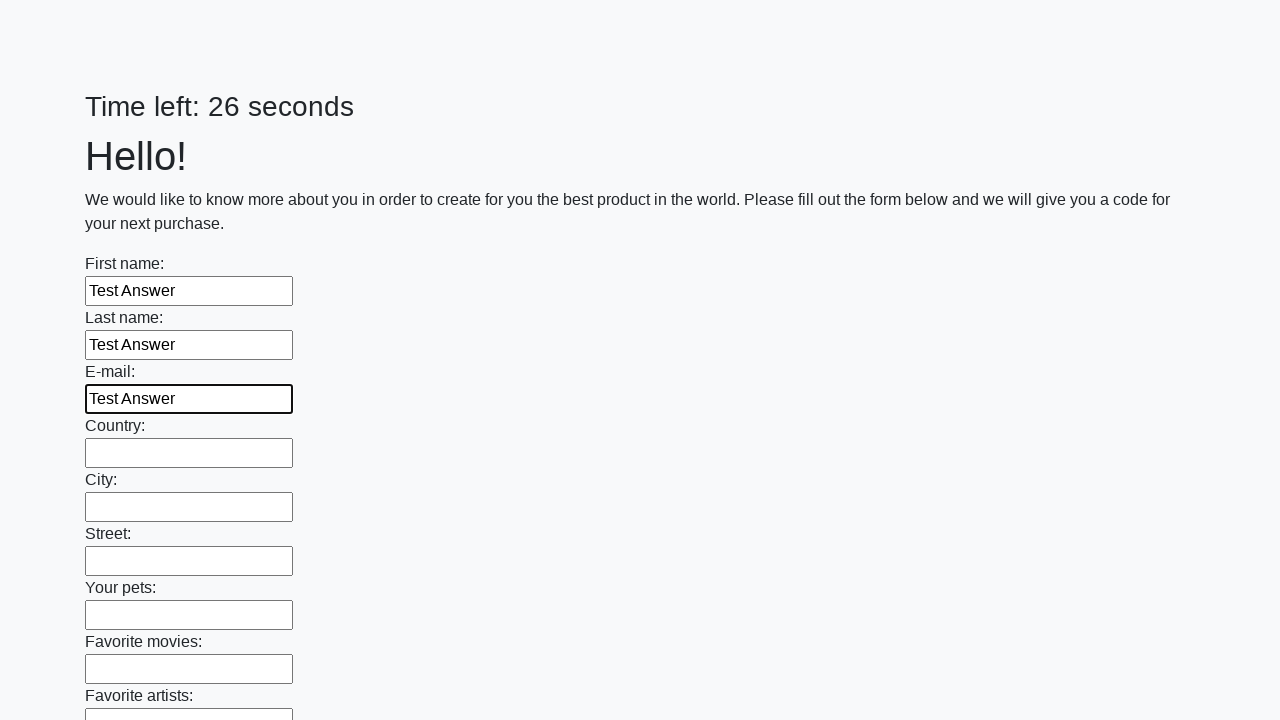

Filled an input field with 'Test Answer' on input >> nth=3
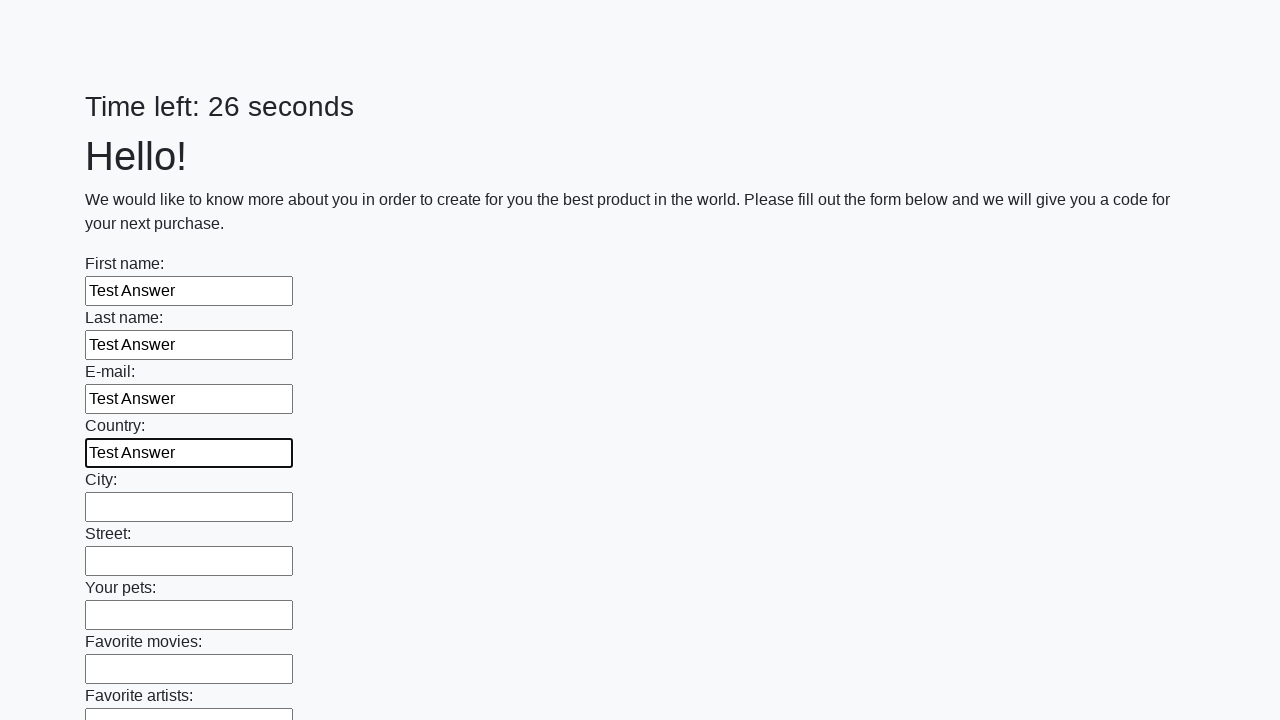

Filled an input field with 'Test Answer' on input >> nth=4
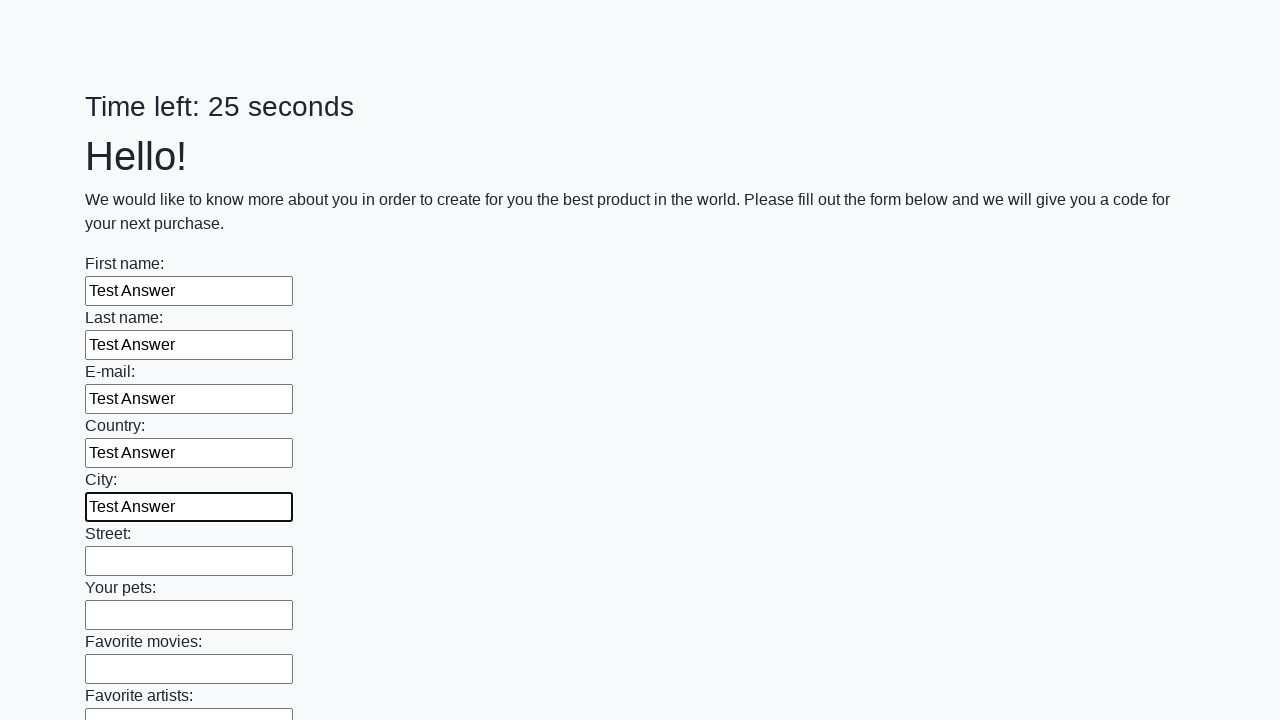

Filled an input field with 'Test Answer' on input >> nth=5
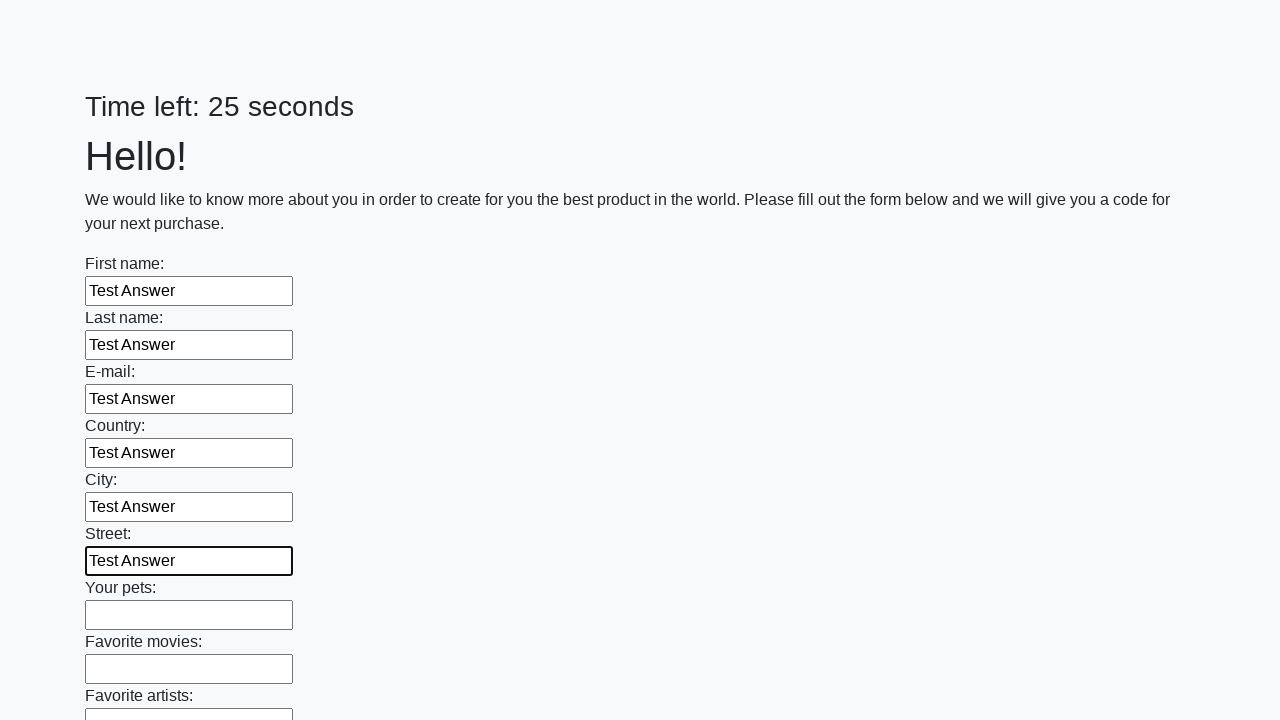

Filled an input field with 'Test Answer' on input >> nth=6
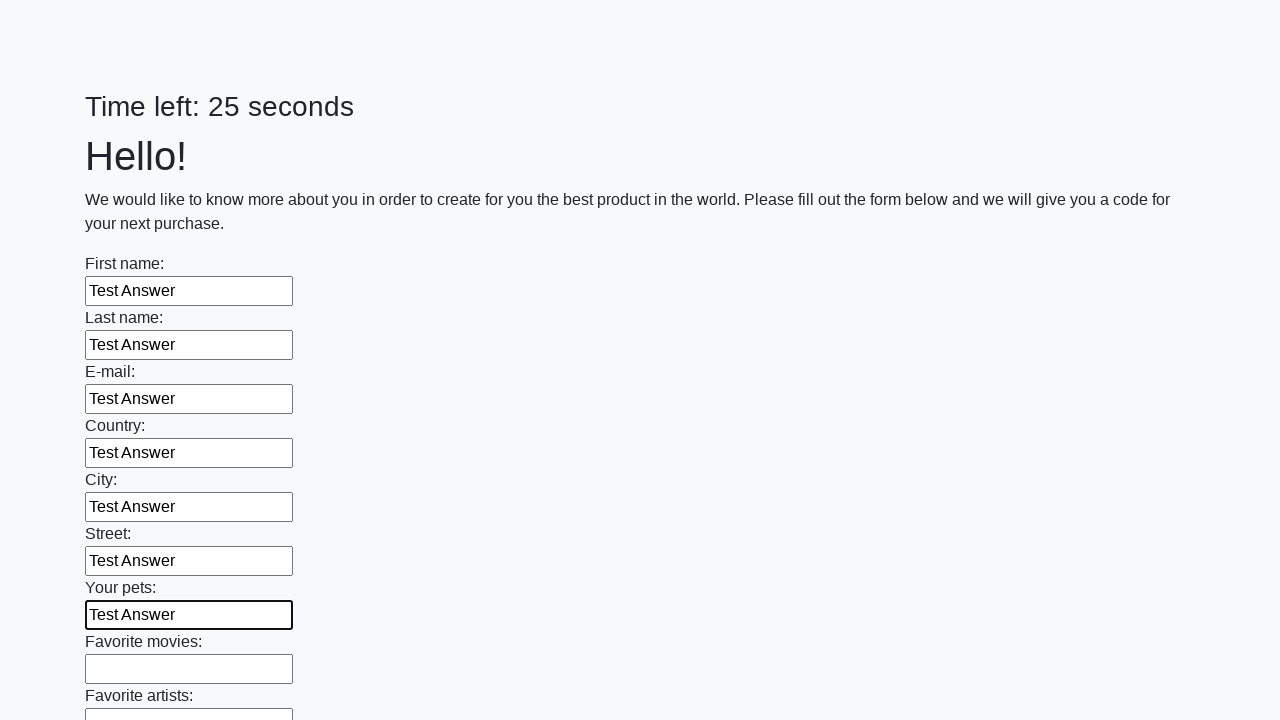

Filled an input field with 'Test Answer' on input >> nth=7
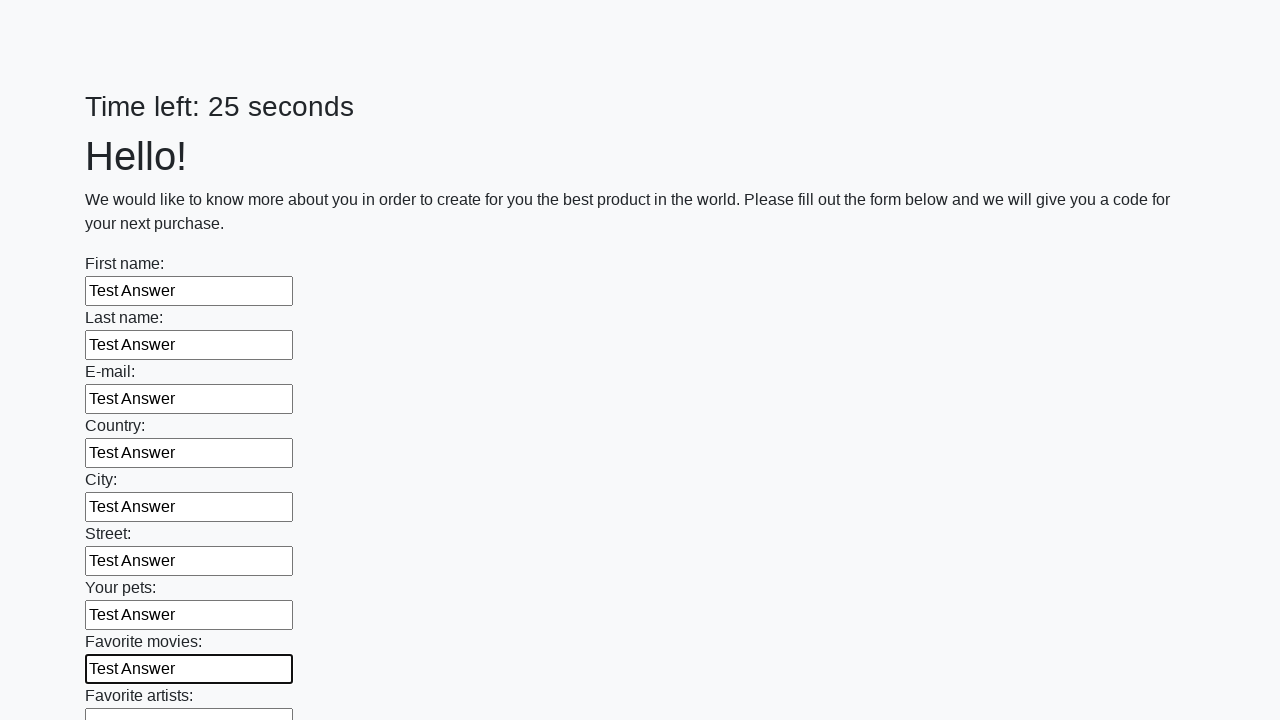

Filled an input field with 'Test Answer' on input >> nth=8
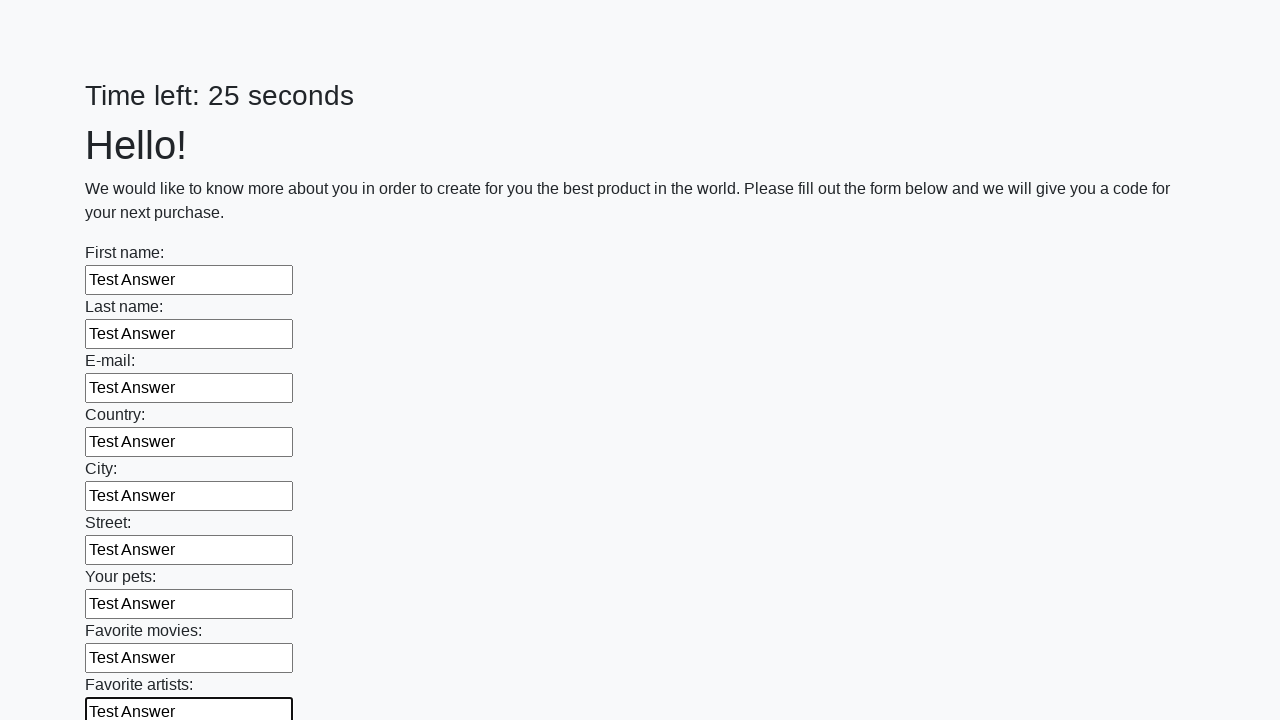

Filled an input field with 'Test Answer' on input >> nth=9
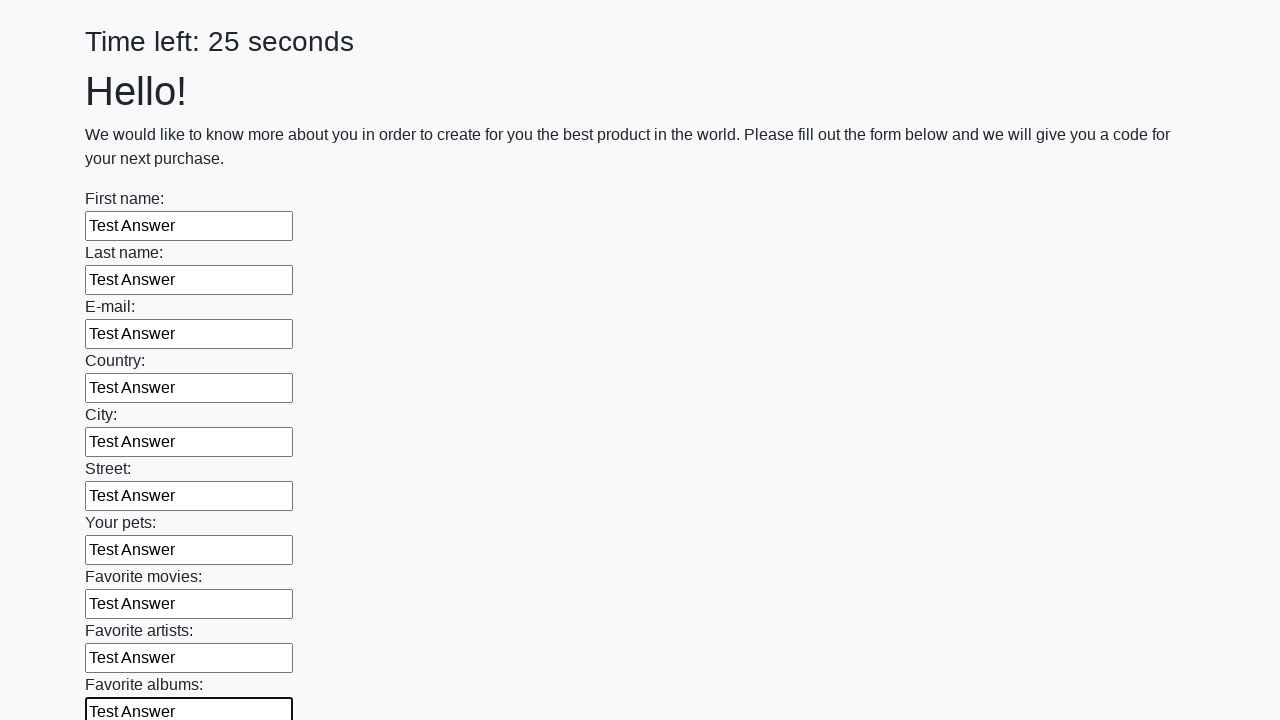

Filled an input field with 'Test Answer' on input >> nth=10
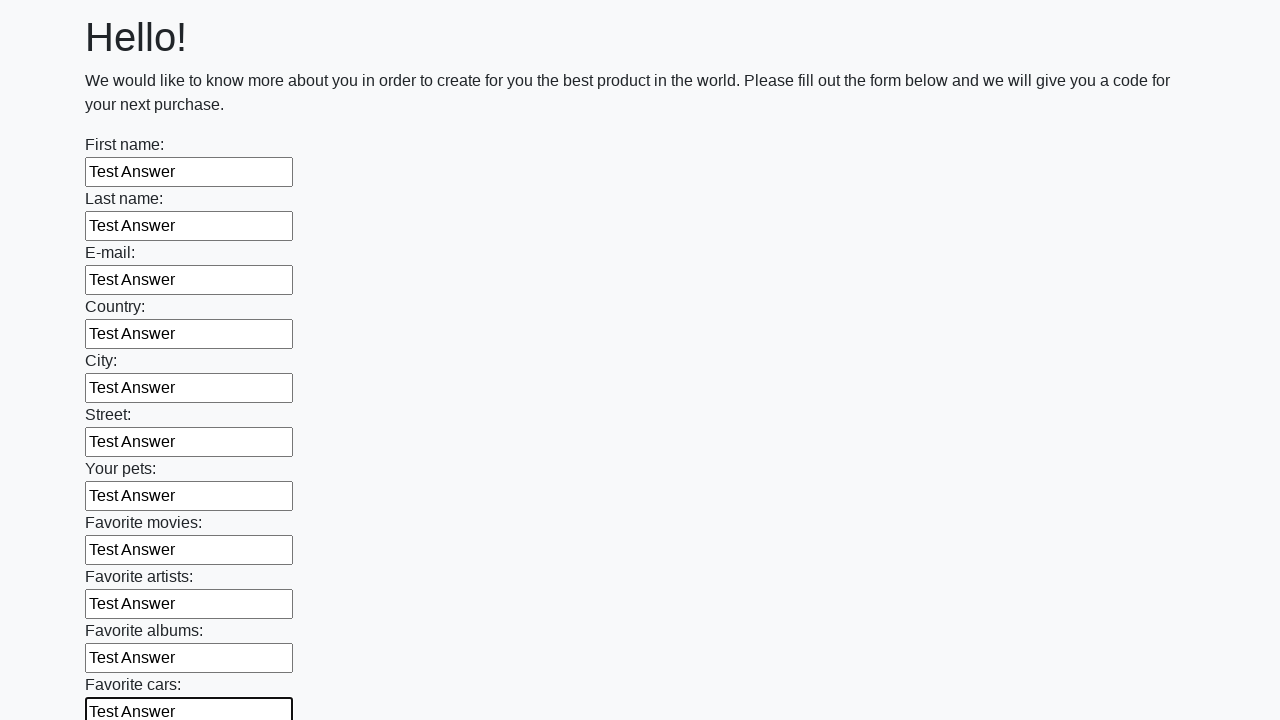

Filled an input field with 'Test Answer' on input >> nth=11
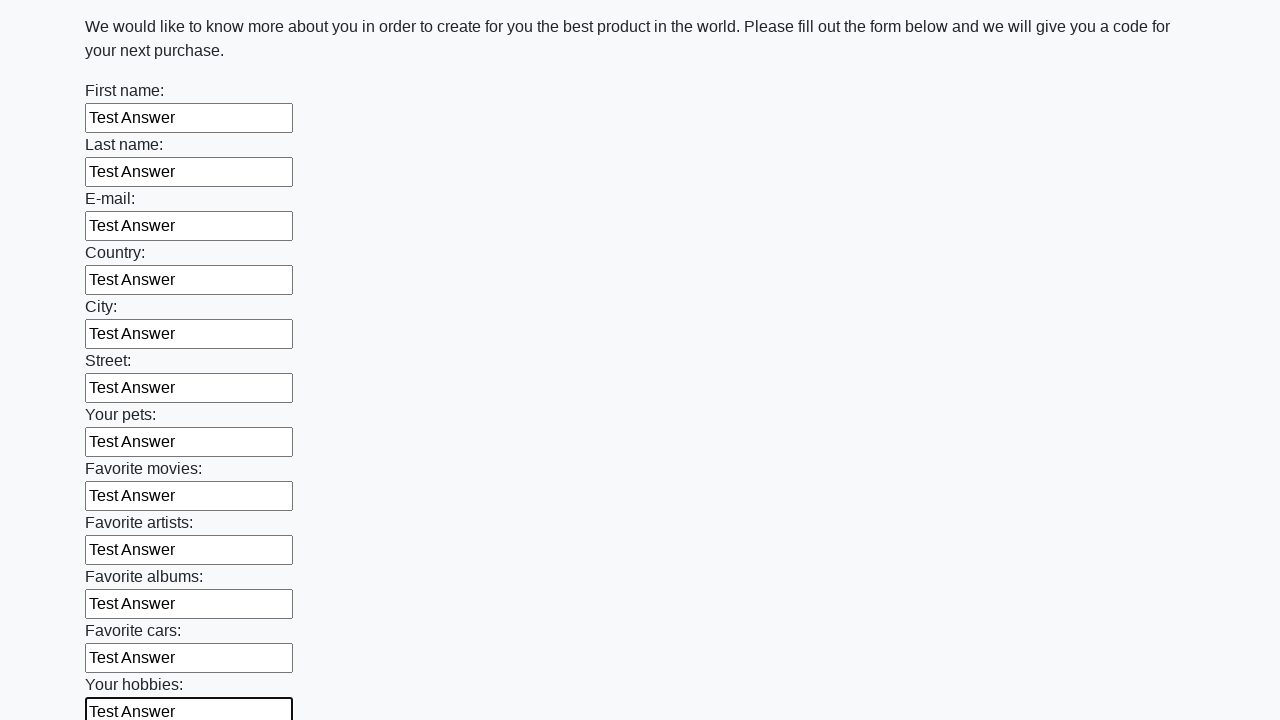

Filled an input field with 'Test Answer' on input >> nth=12
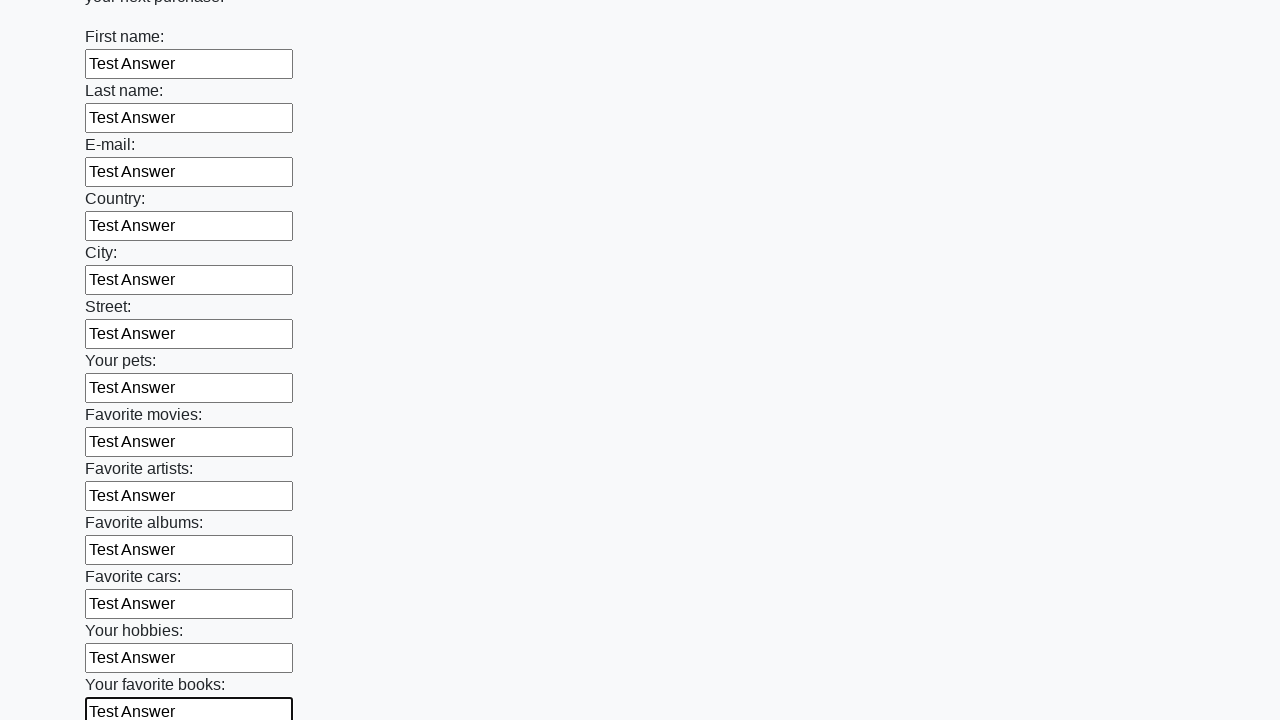

Filled an input field with 'Test Answer' on input >> nth=13
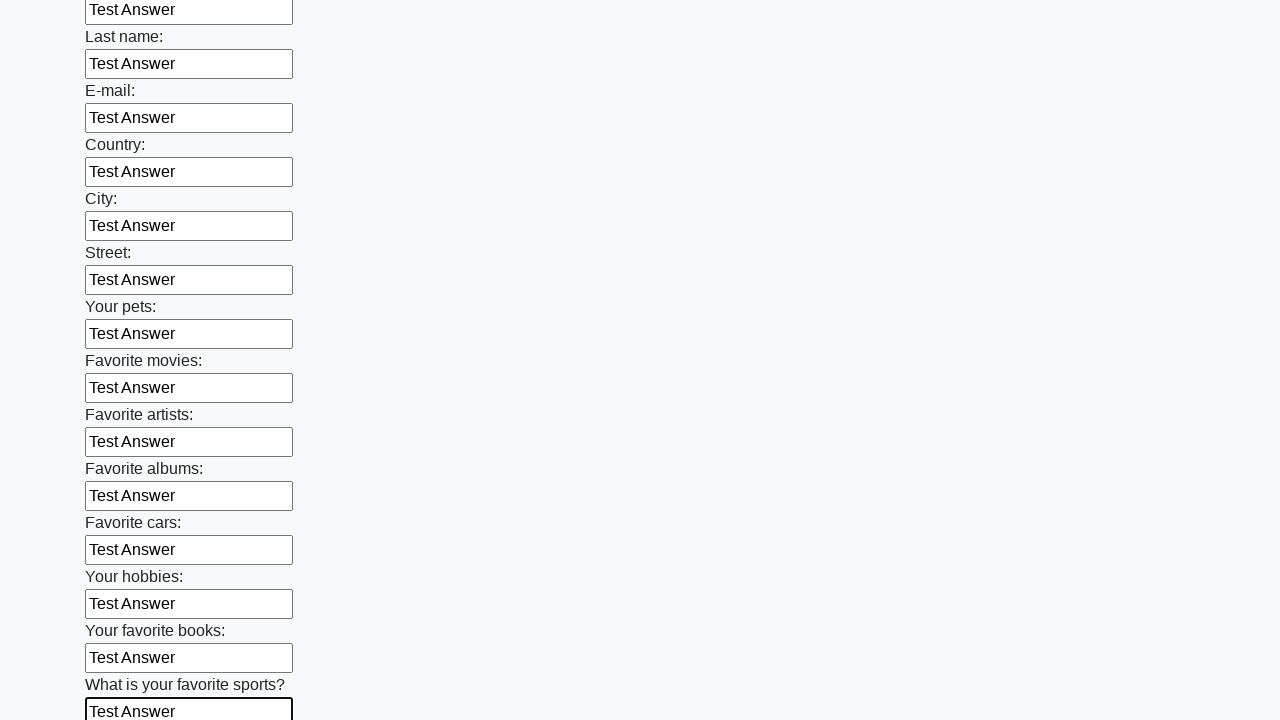

Filled an input field with 'Test Answer' on input >> nth=14
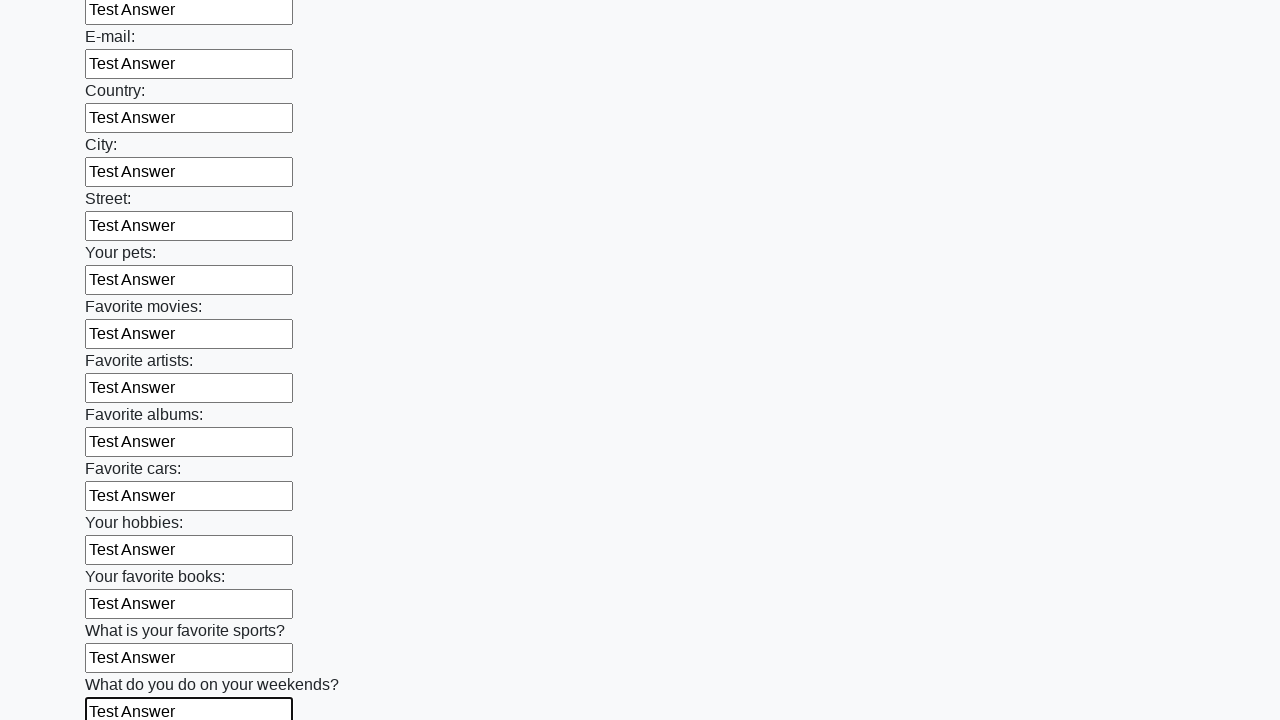

Filled an input field with 'Test Answer' on input >> nth=15
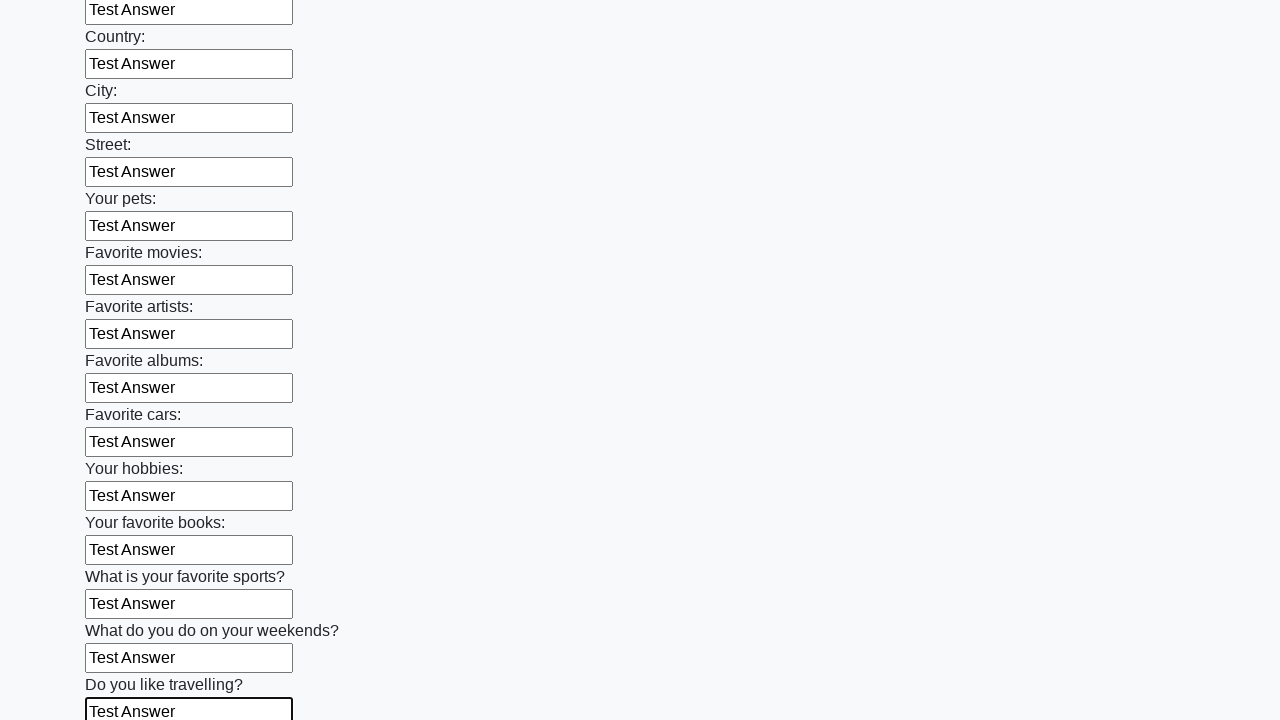

Filled an input field with 'Test Answer' on input >> nth=16
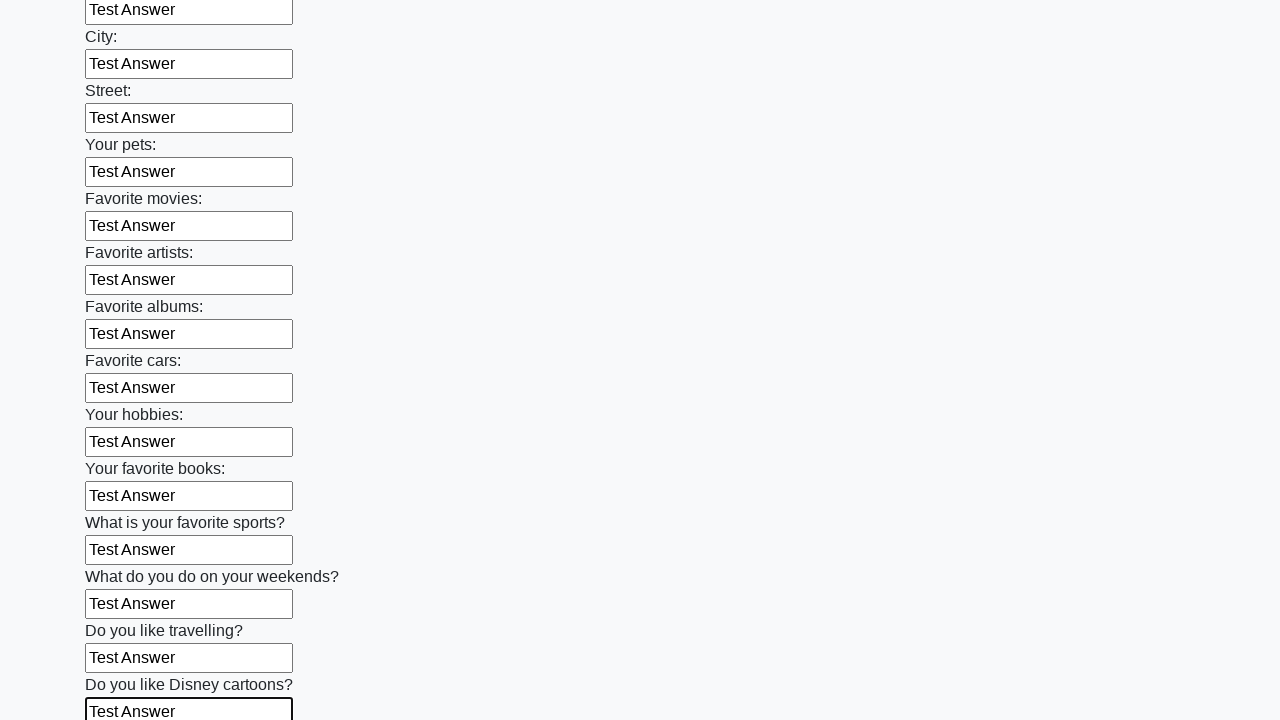

Filled an input field with 'Test Answer' on input >> nth=17
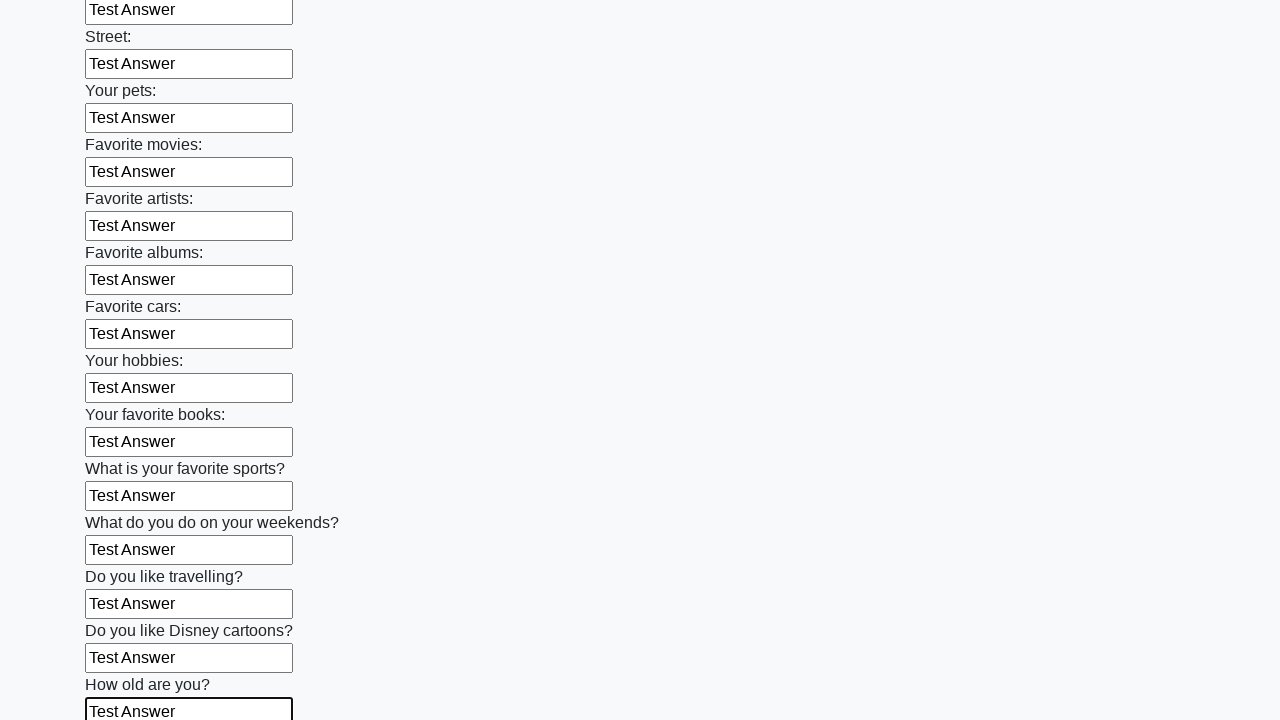

Filled an input field with 'Test Answer' on input >> nth=18
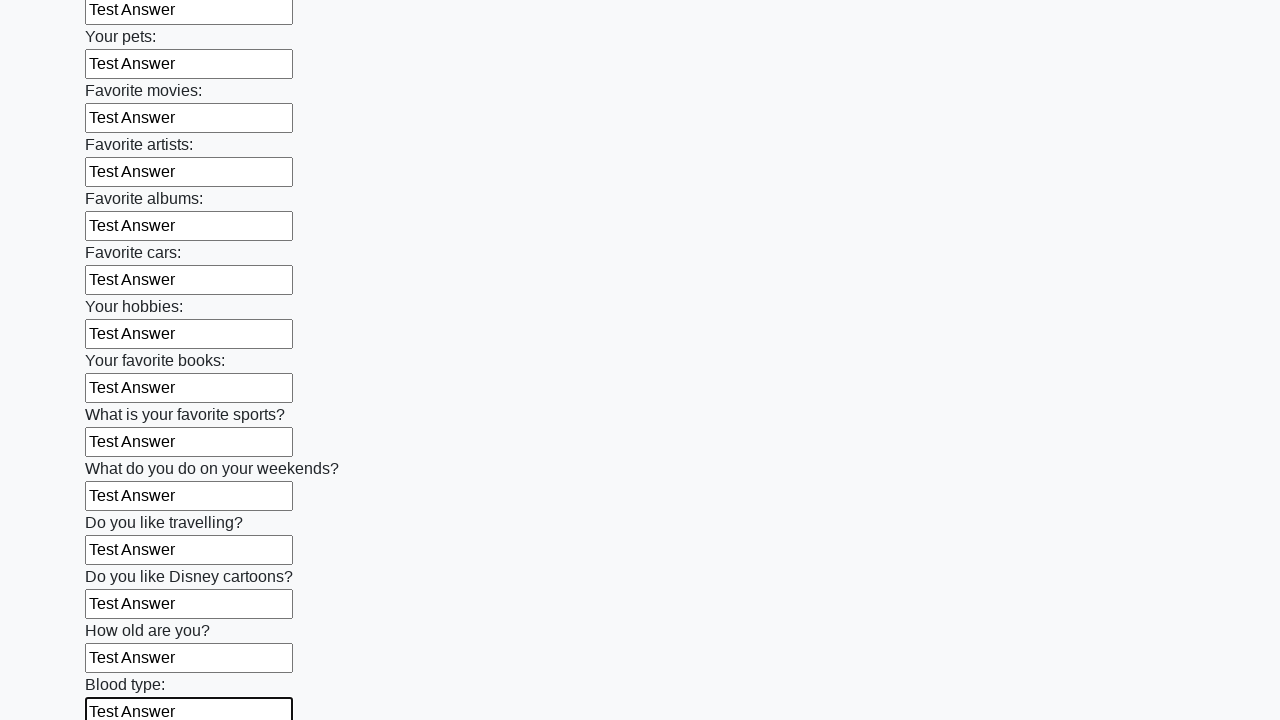

Filled an input field with 'Test Answer' on input >> nth=19
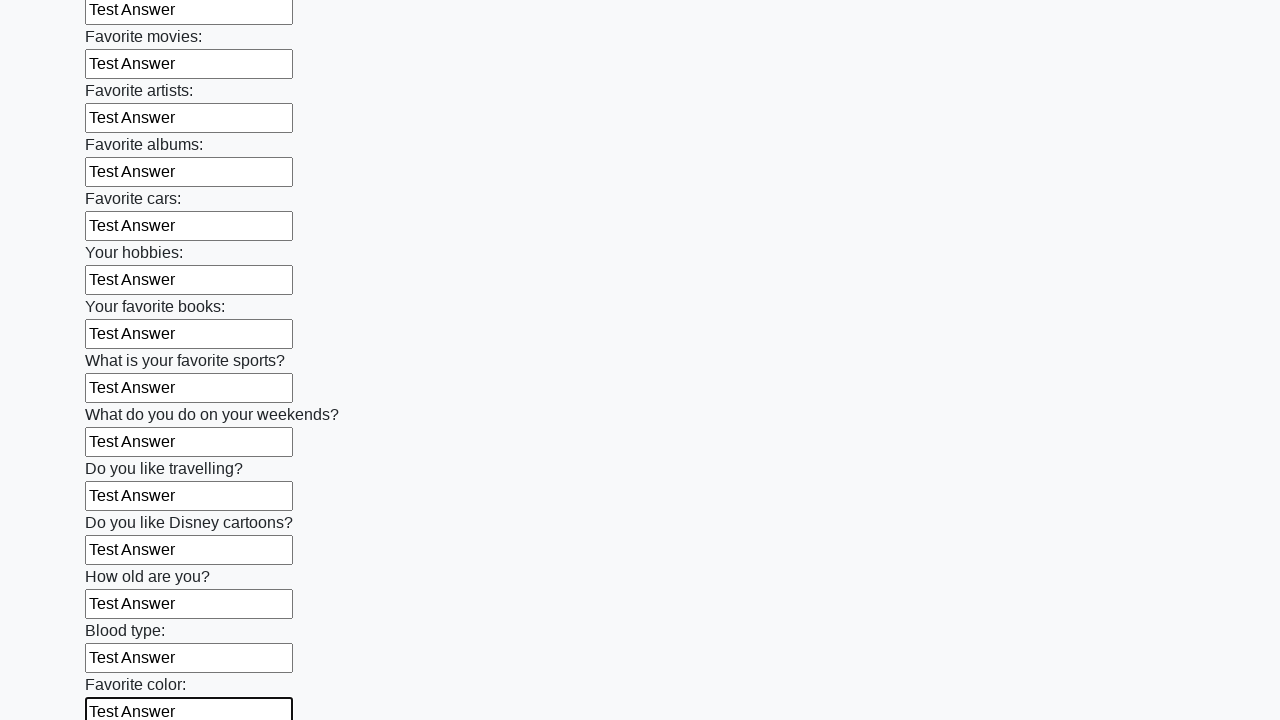

Filled an input field with 'Test Answer' on input >> nth=20
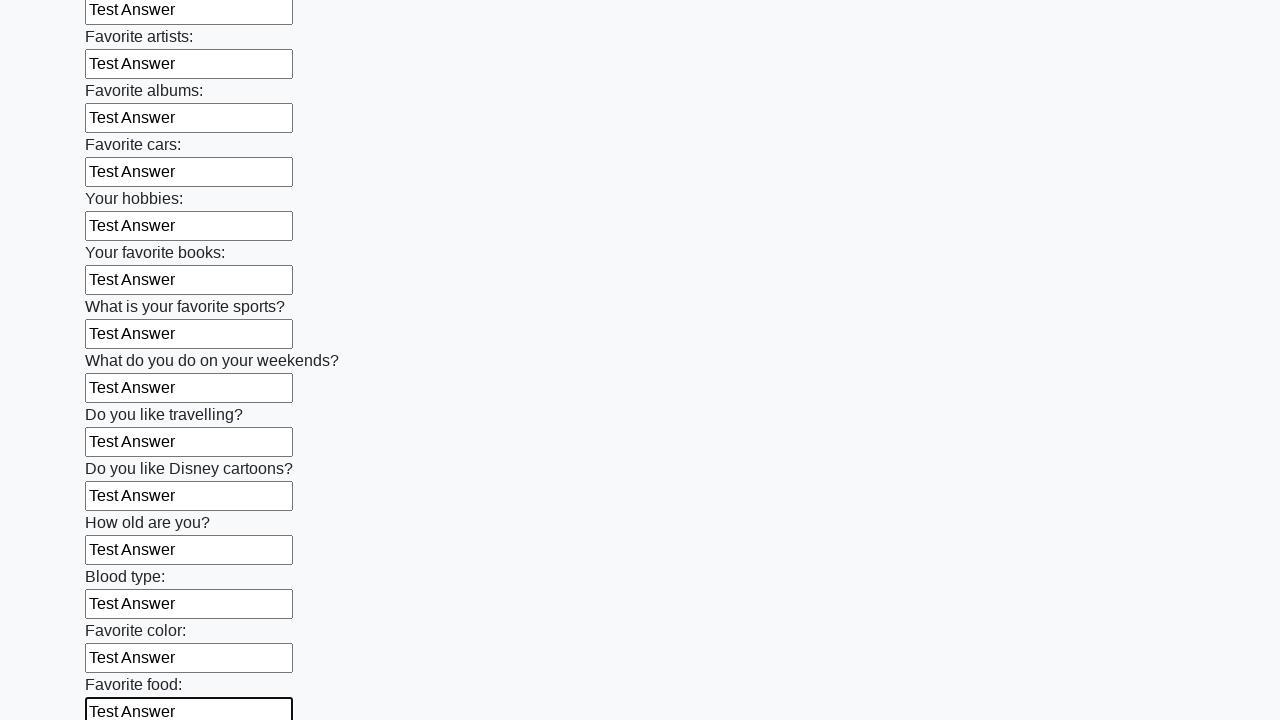

Filled an input field with 'Test Answer' on input >> nth=21
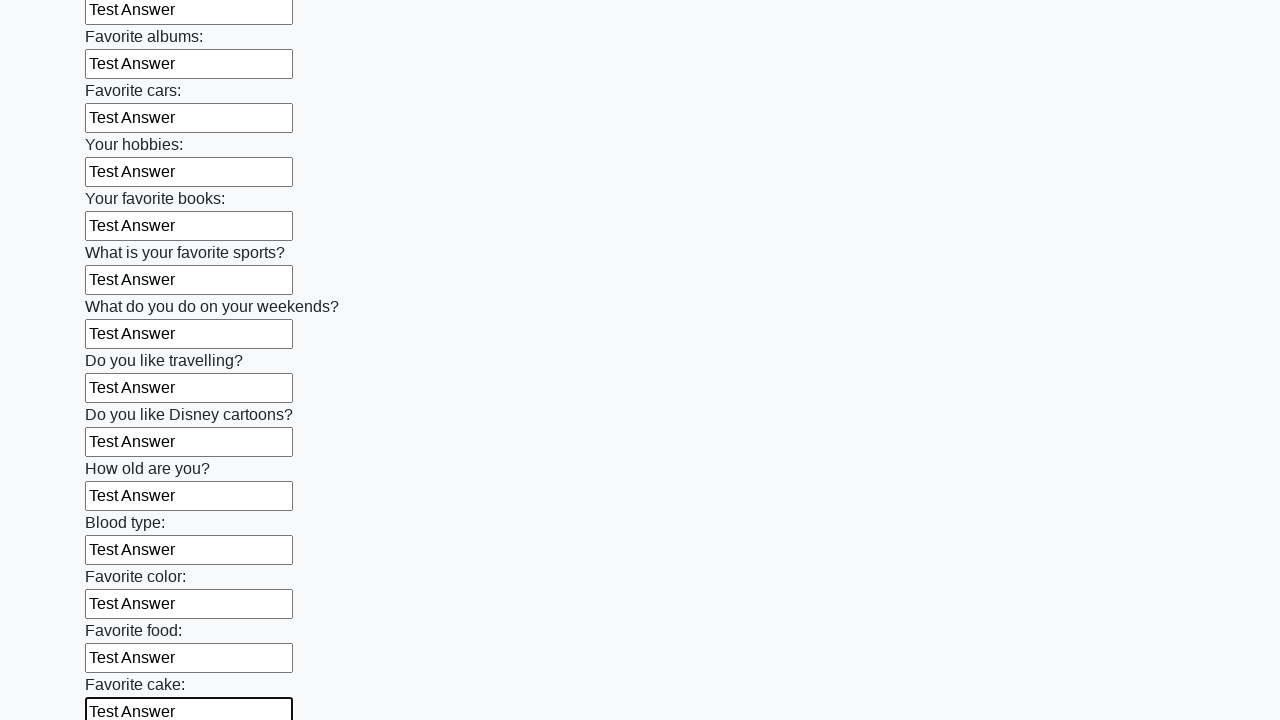

Filled an input field with 'Test Answer' on input >> nth=22
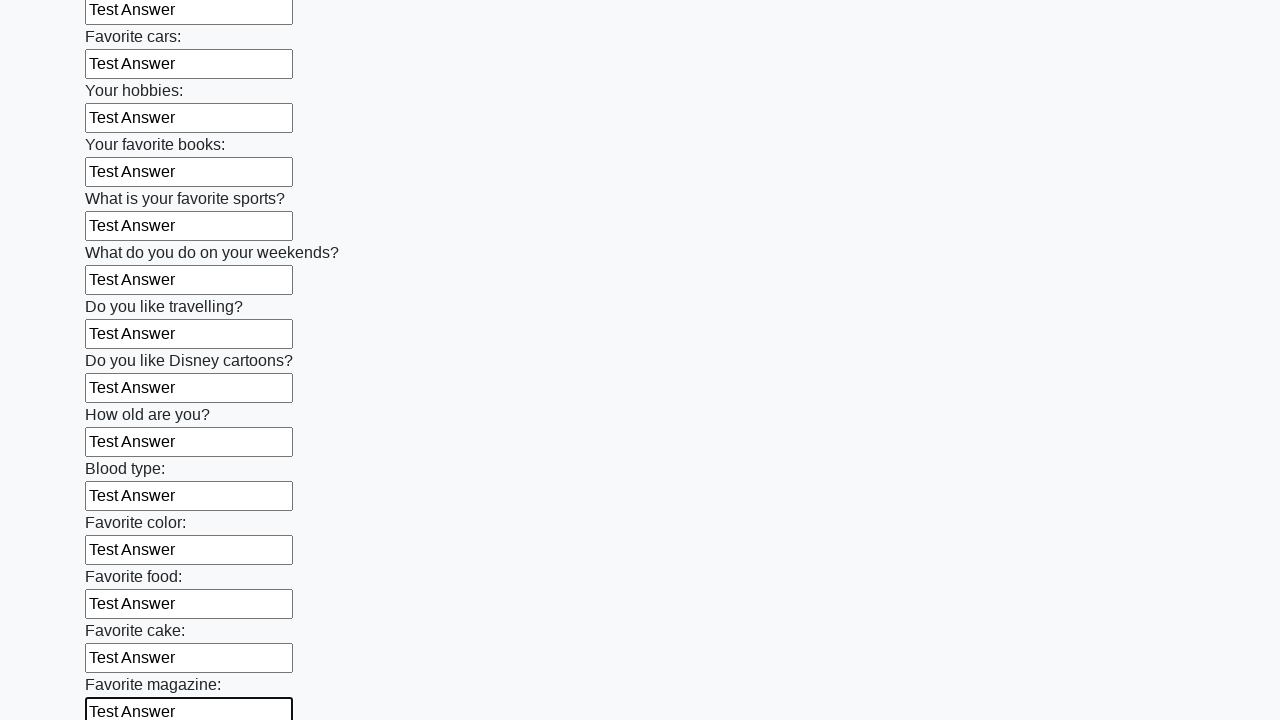

Filled an input field with 'Test Answer' on input >> nth=23
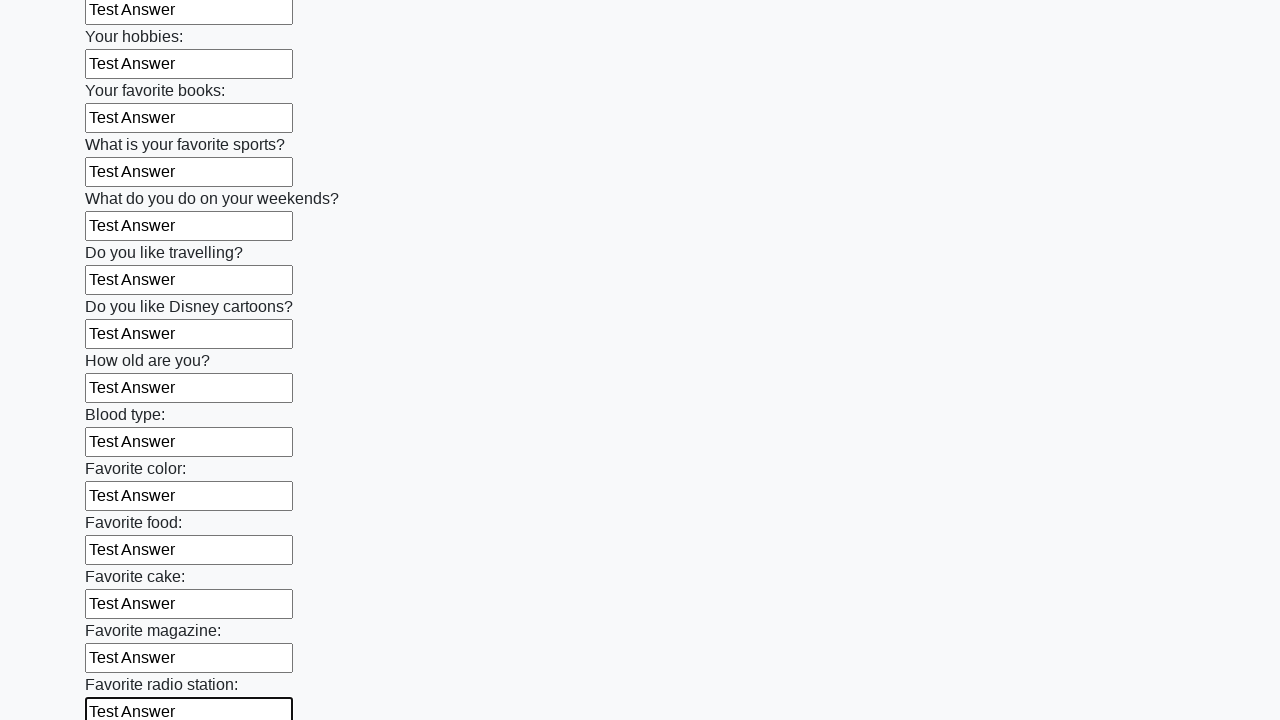

Filled an input field with 'Test Answer' on input >> nth=24
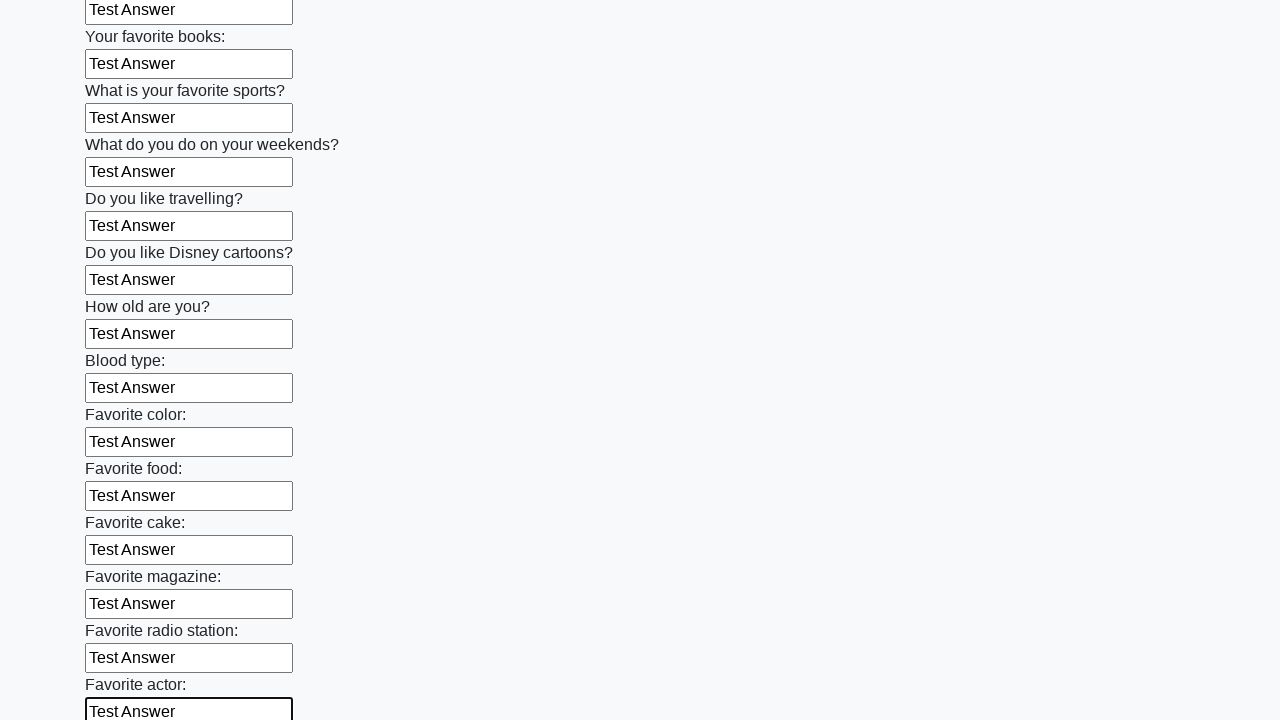

Filled an input field with 'Test Answer' on input >> nth=25
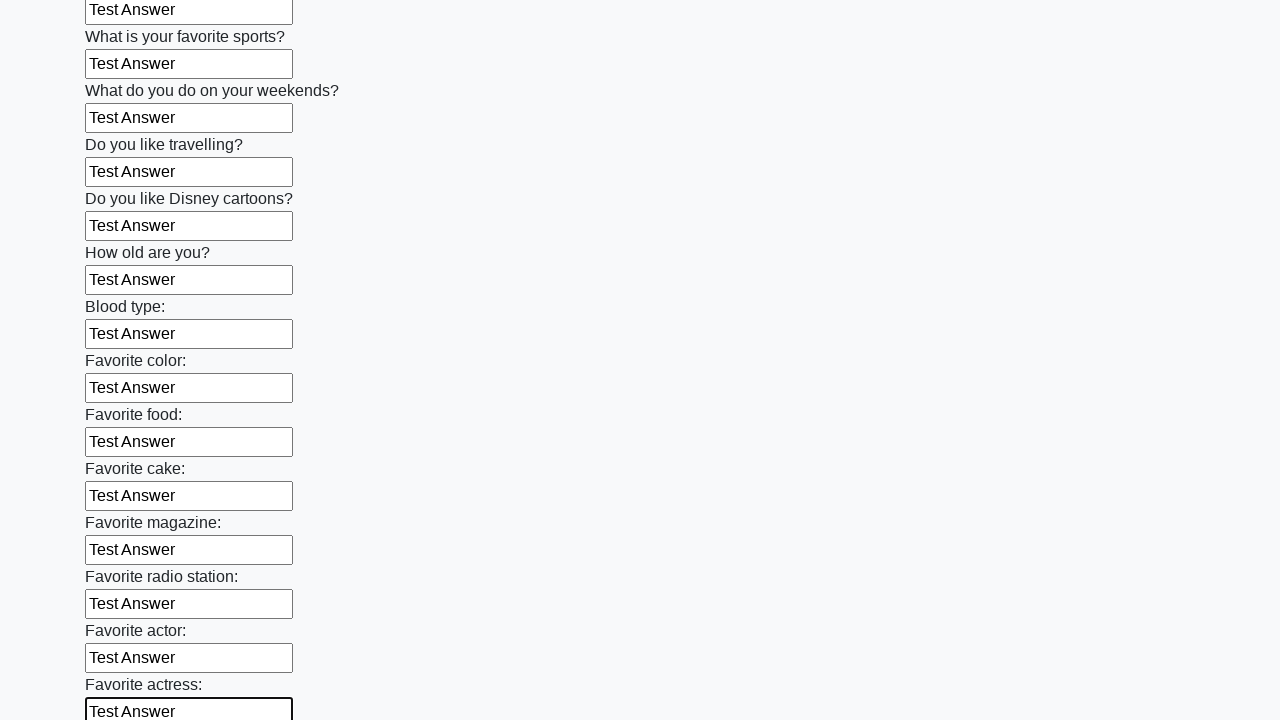

Filled an input field with 'Test Answer' on input >> nth=26
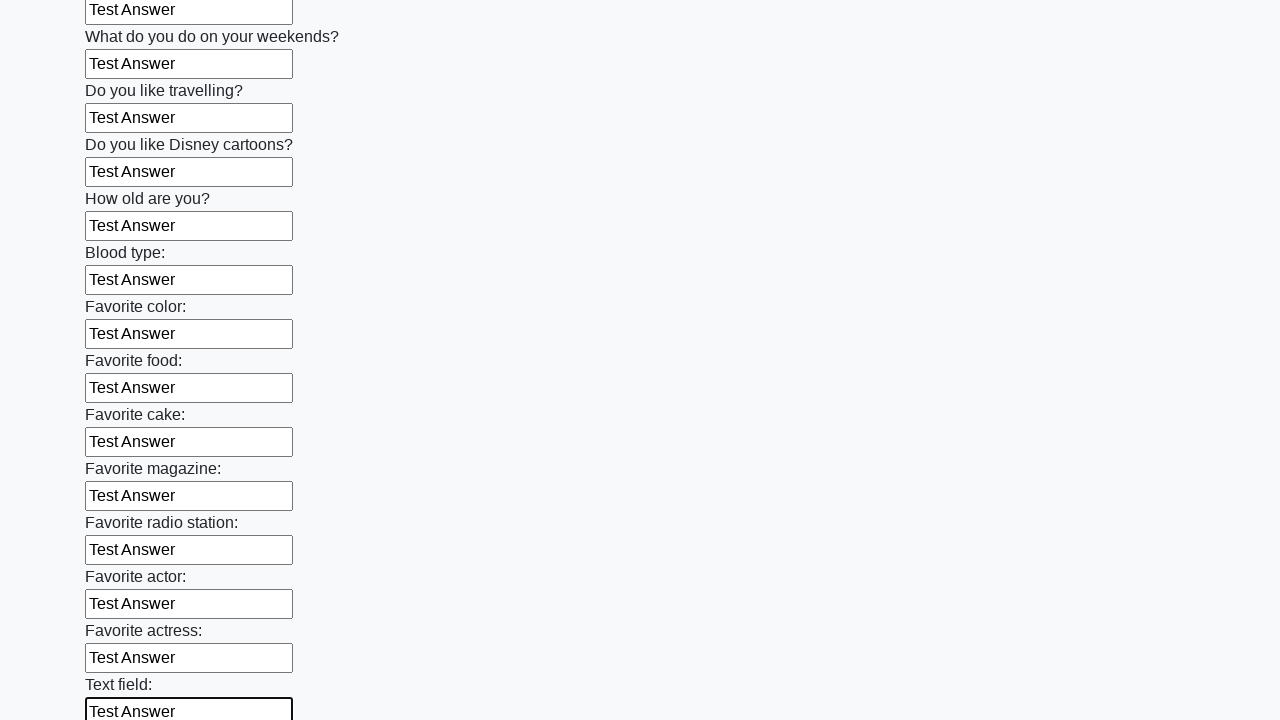

Filled an input field with 'Test Answer' on input >> nth=27
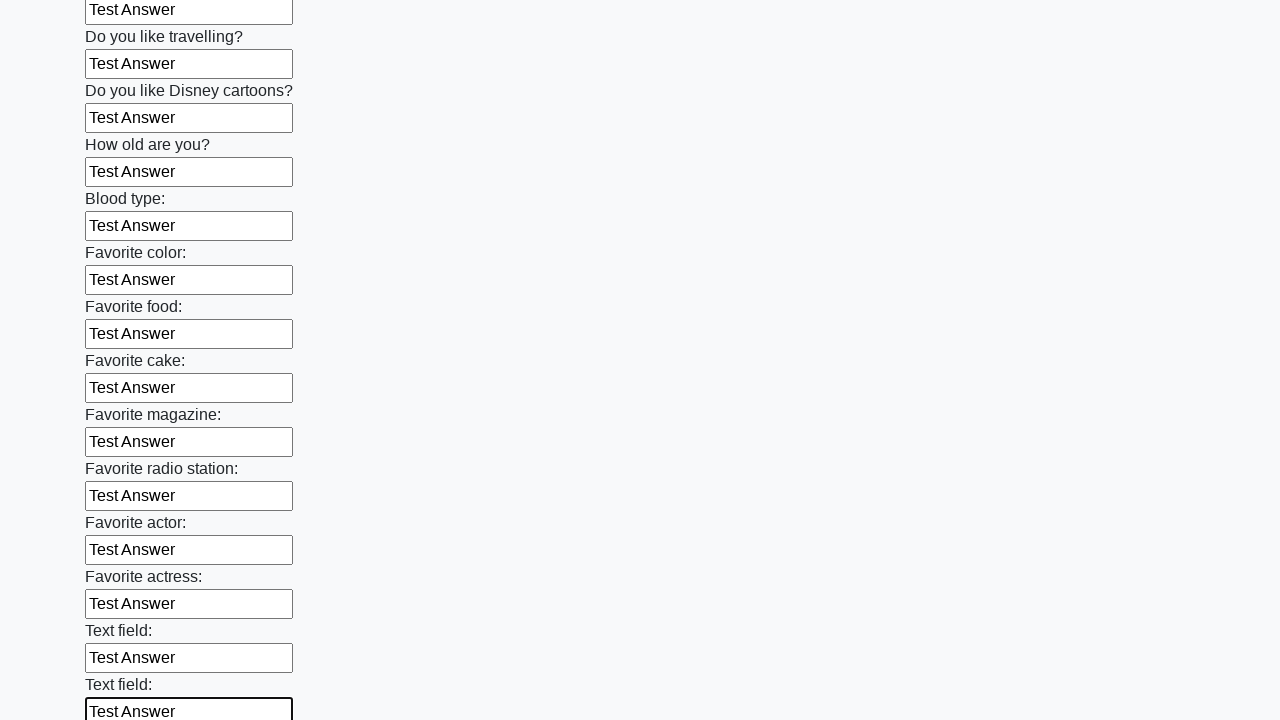

Filled an input field with 'Test Answer' on input >> nth=28
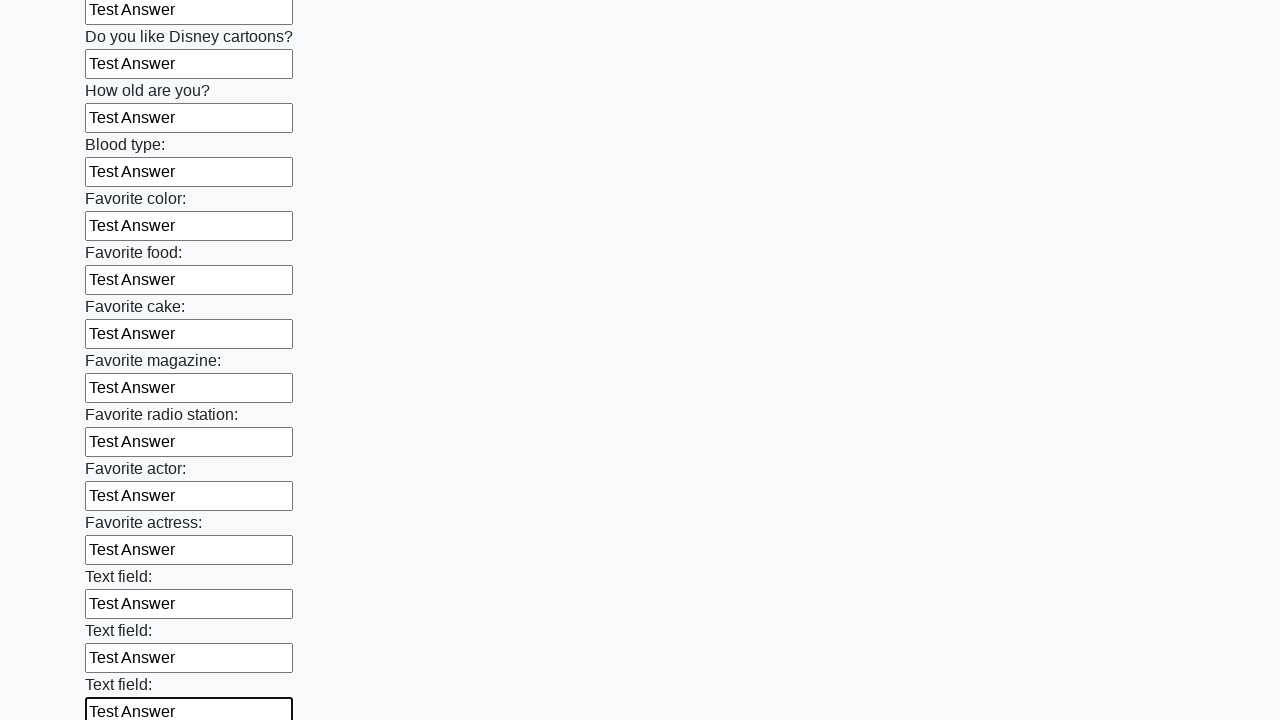

Filled an input field with 'Test Answer' on input >> nth=29
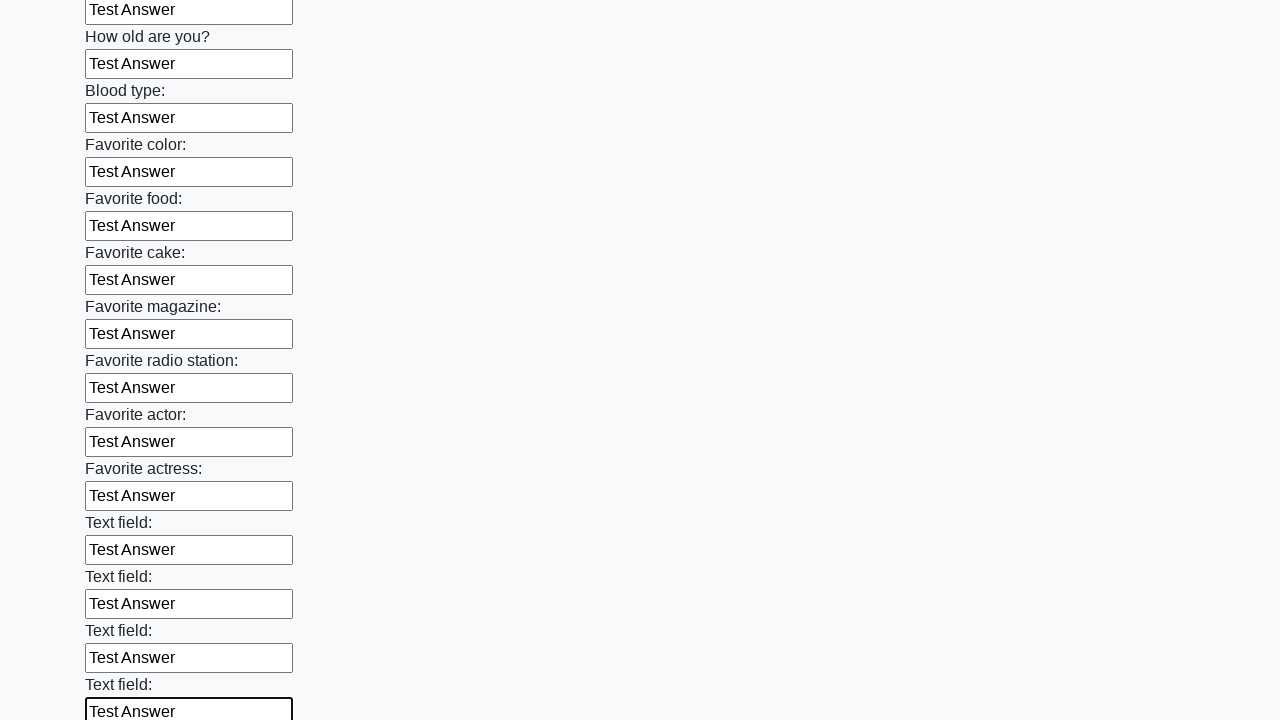

Filled an input field with 'Test Answer' on input >> nth=30
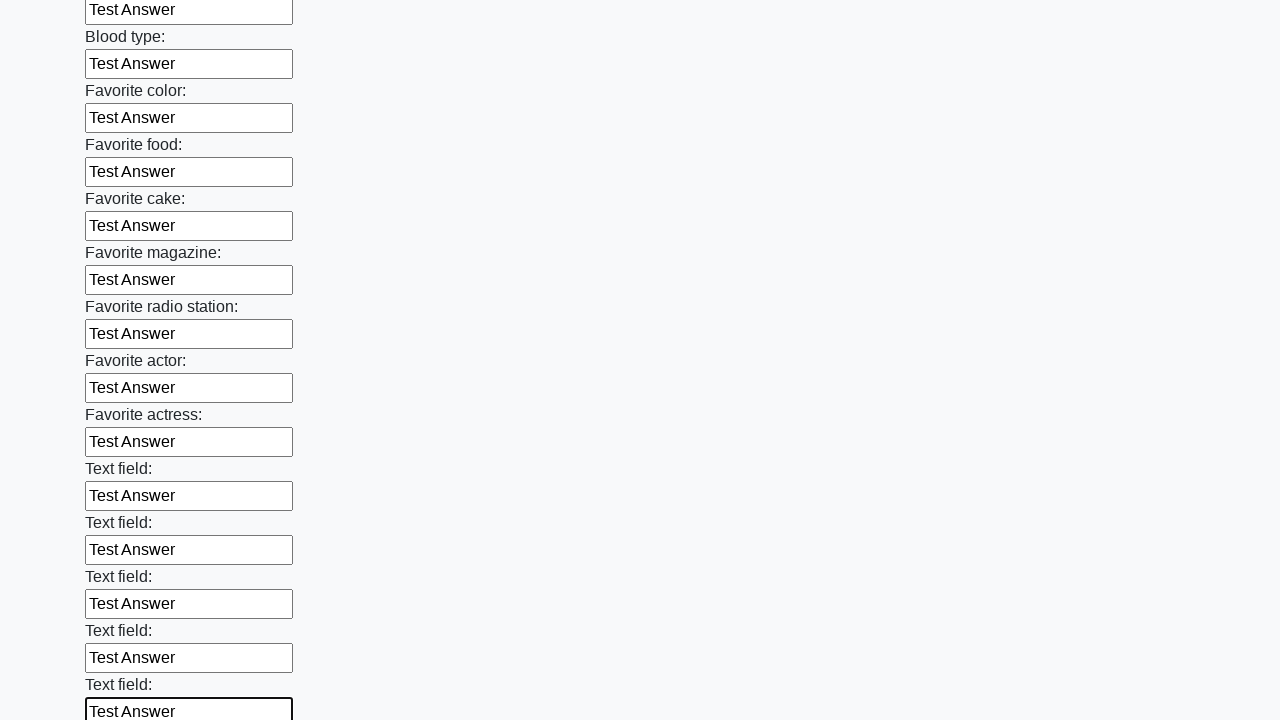

Filled an input field with 'Test Answer' on input >> nth=31
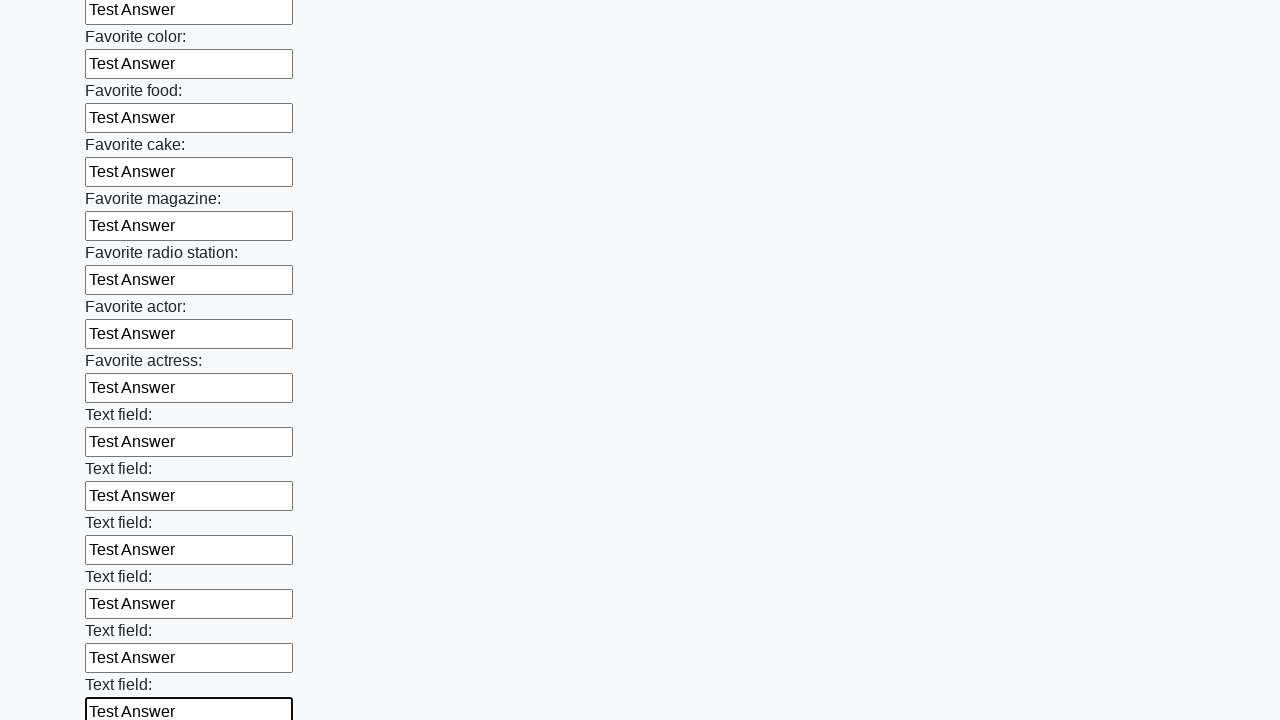

Filled an input field with 'Test Answer' on input >> nth=32
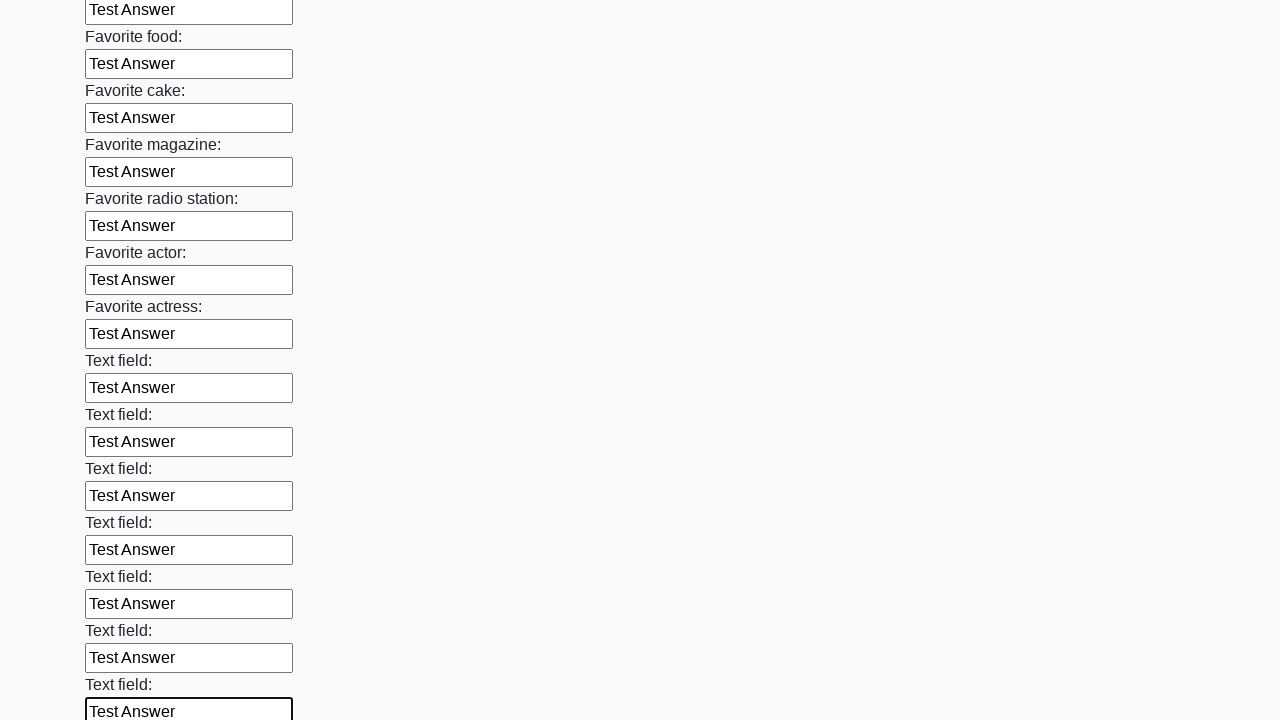

Filled an input field with 'Test Answer' on input >> nth=33
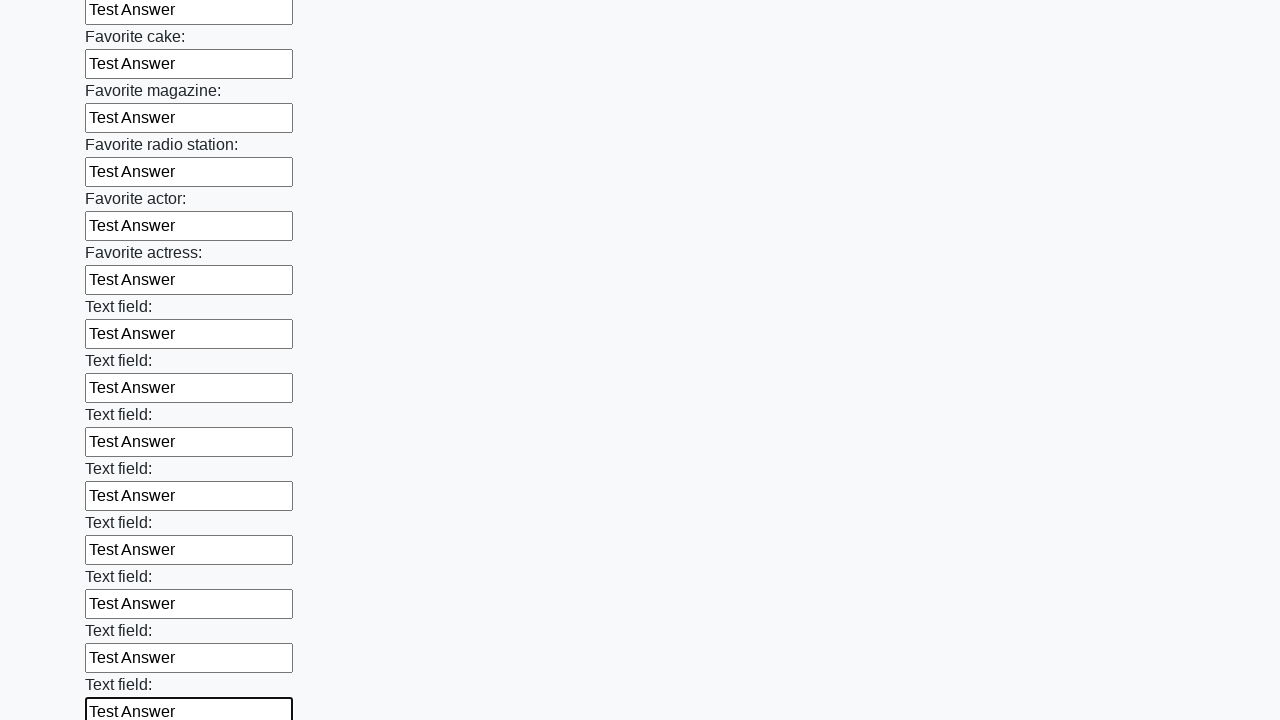

Filled an input field with 'Test Answer' on input >> nth=34
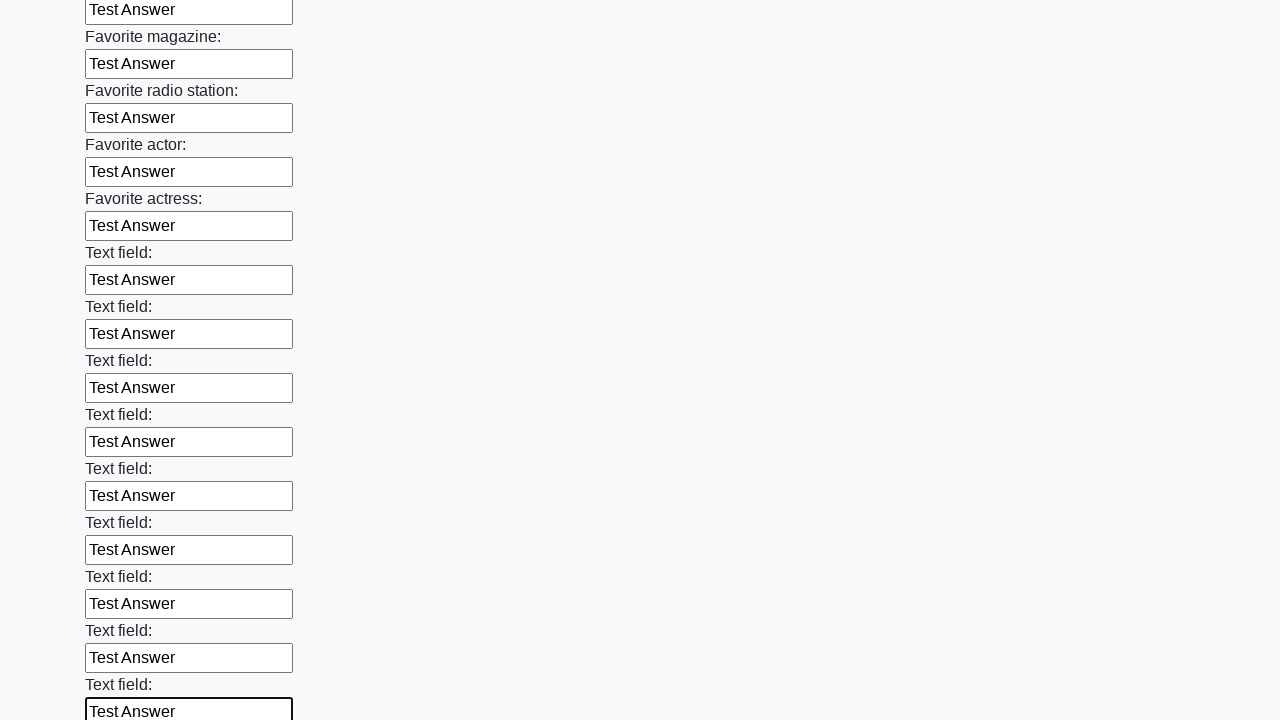

Filled an input field with 'Test Answer' on input >> nth=35
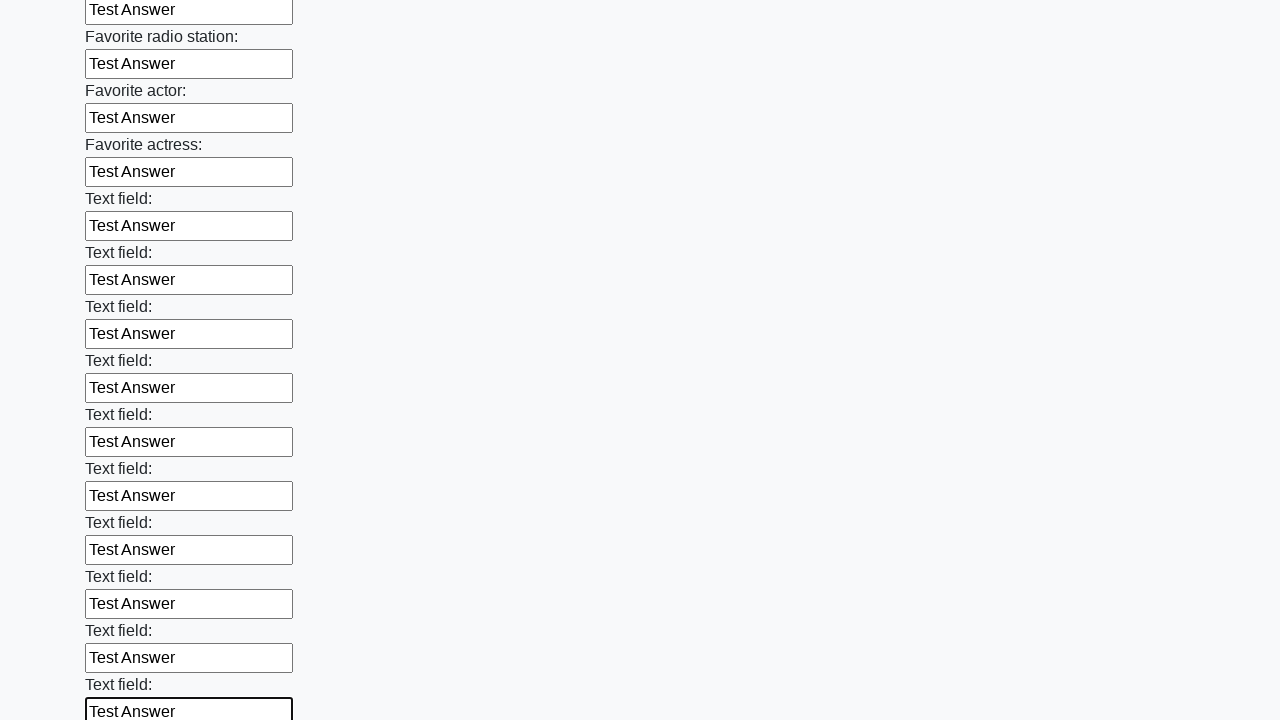

Filled an input field with 'Test Answer' on input >> nth=36
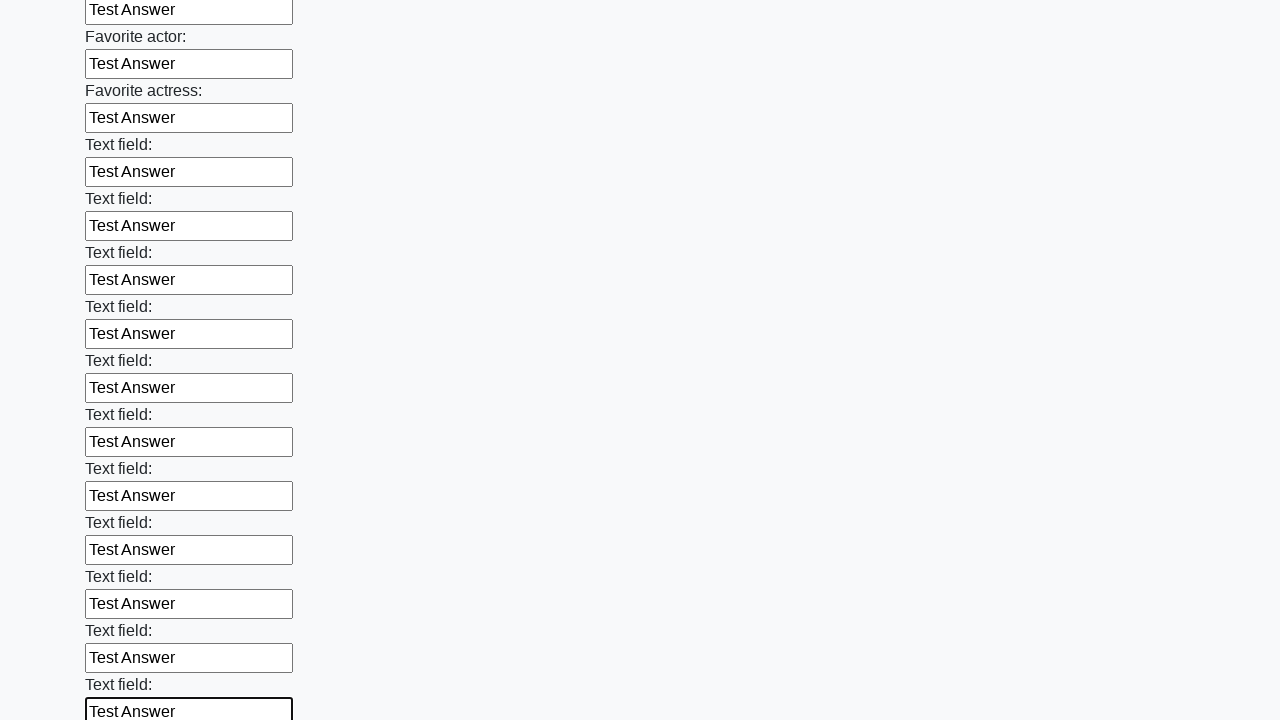

Filled an input field with 'Test Answer' on input >> nth=37
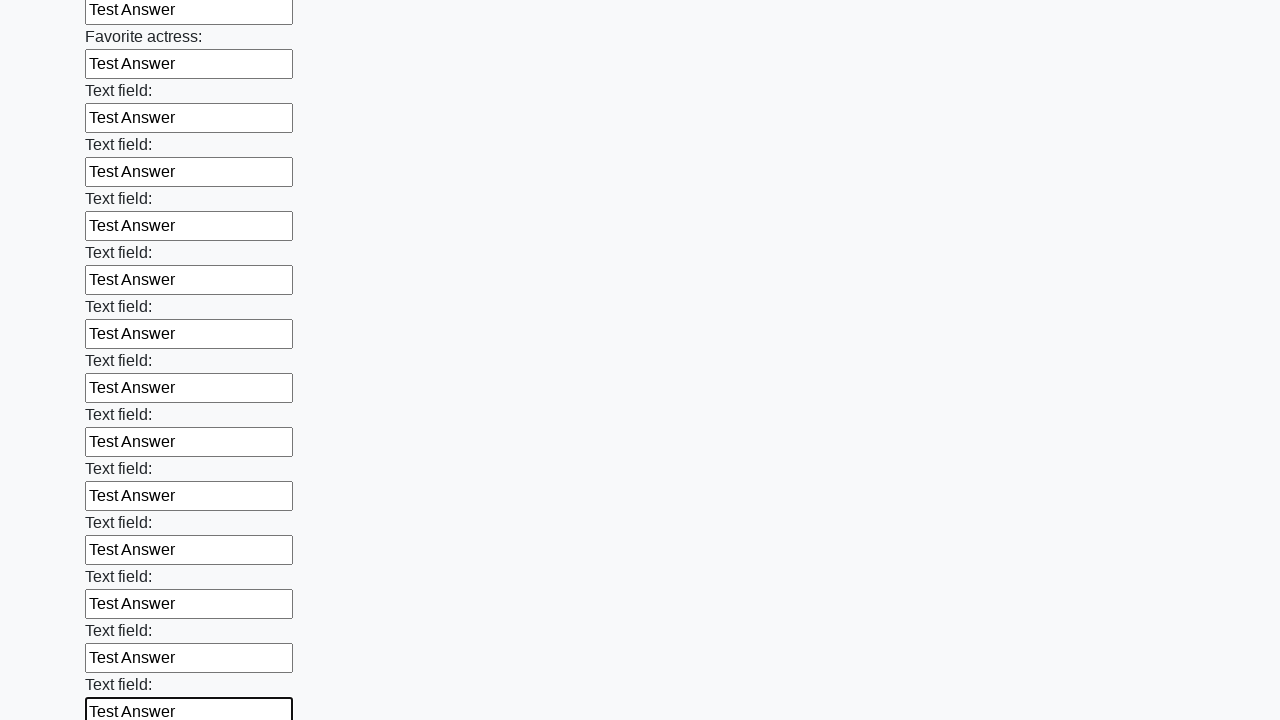

Filled an input field with 'Test Answer' on input >> nth=38
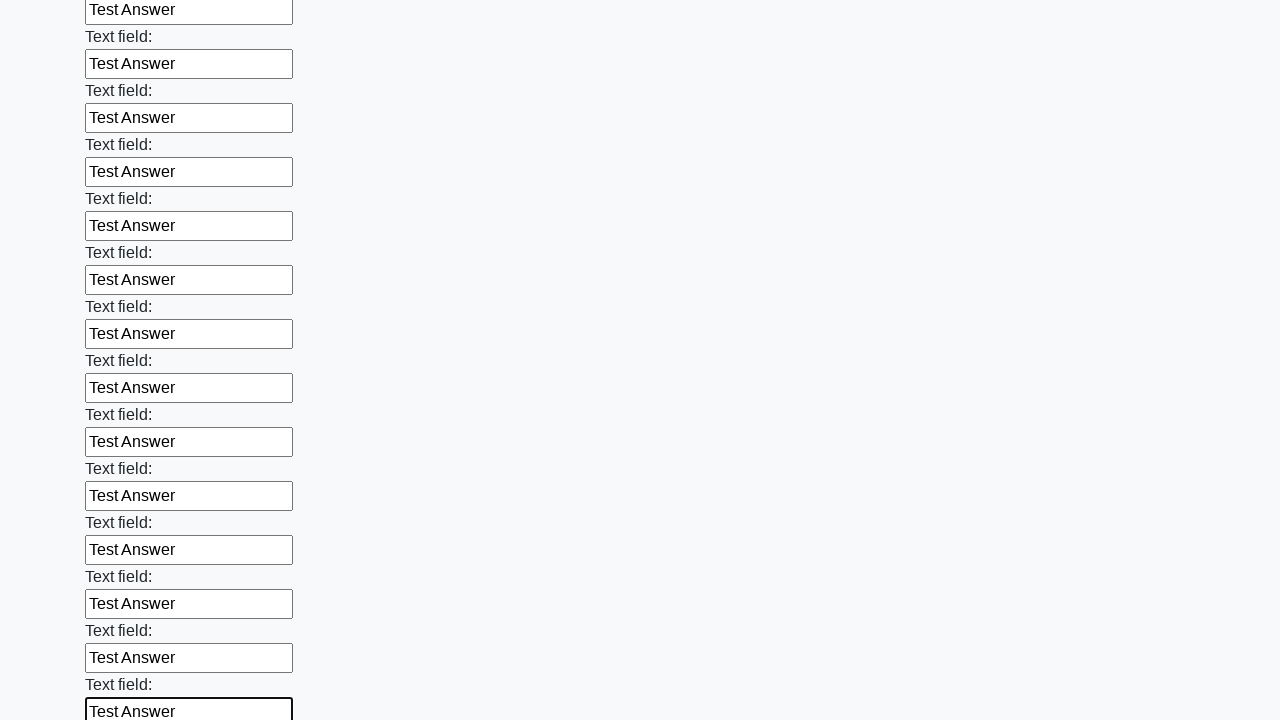

Filled an input field with 'Test Answer' on input >> nth=39
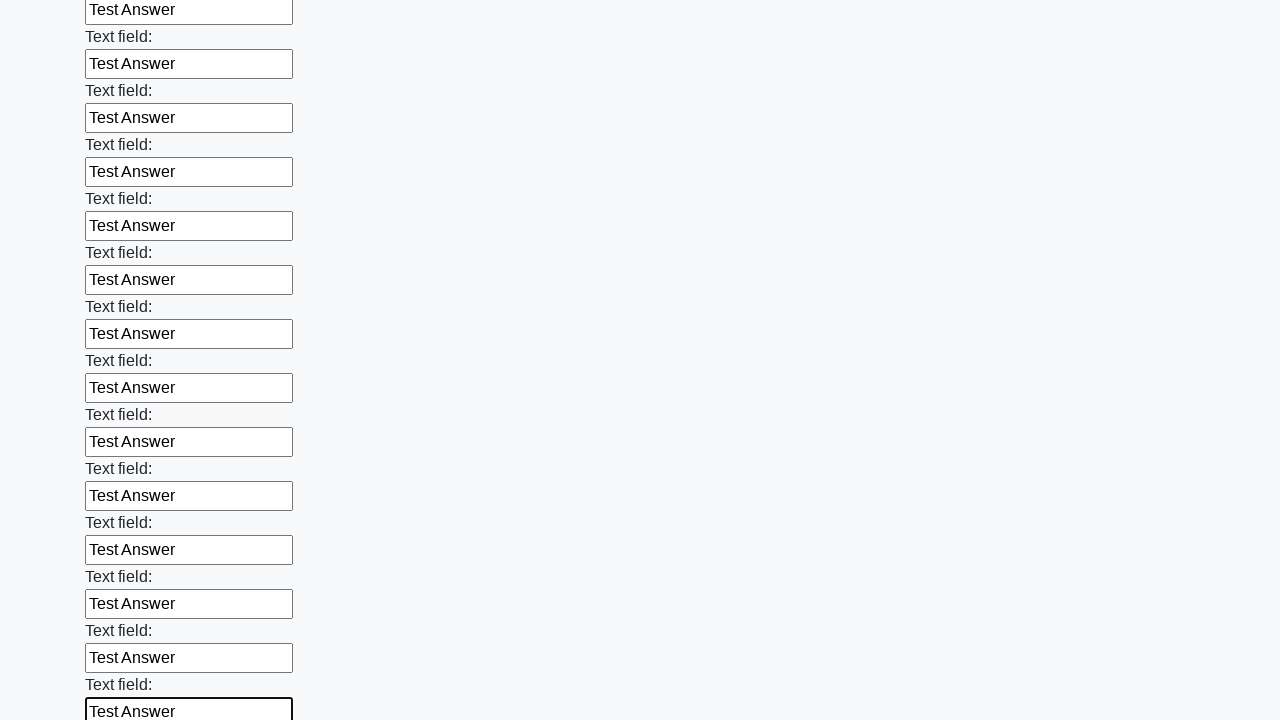

Filled an input field with 'Test Answer' on input >> nth=40
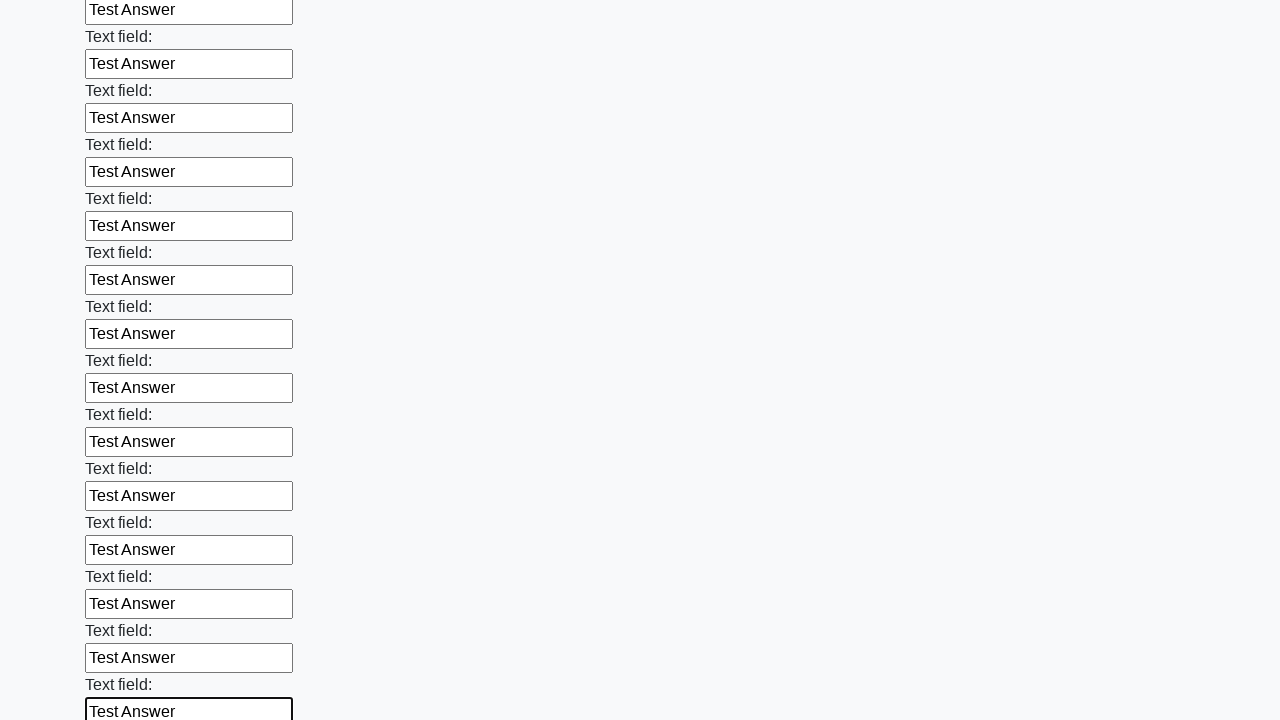

Filled an input field with 'Test Answer' on input >> nth=41
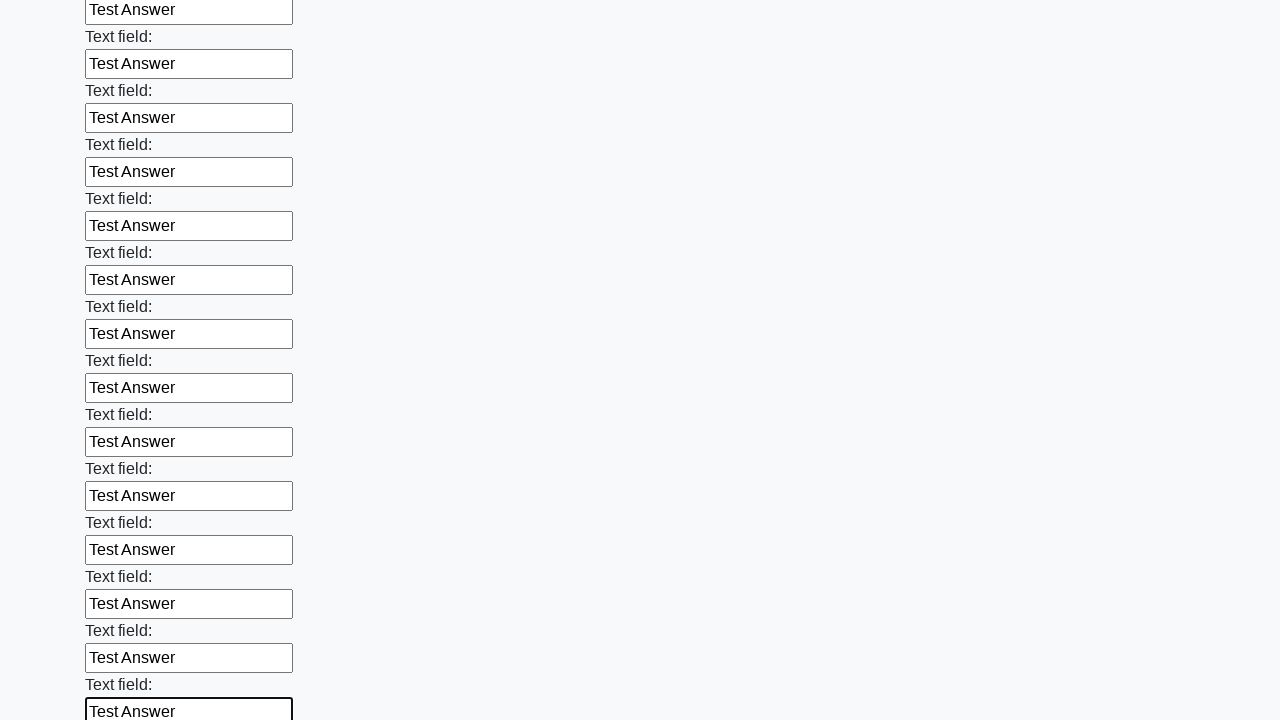

Filled an input field with 'Test Answer' on input >> nth=42
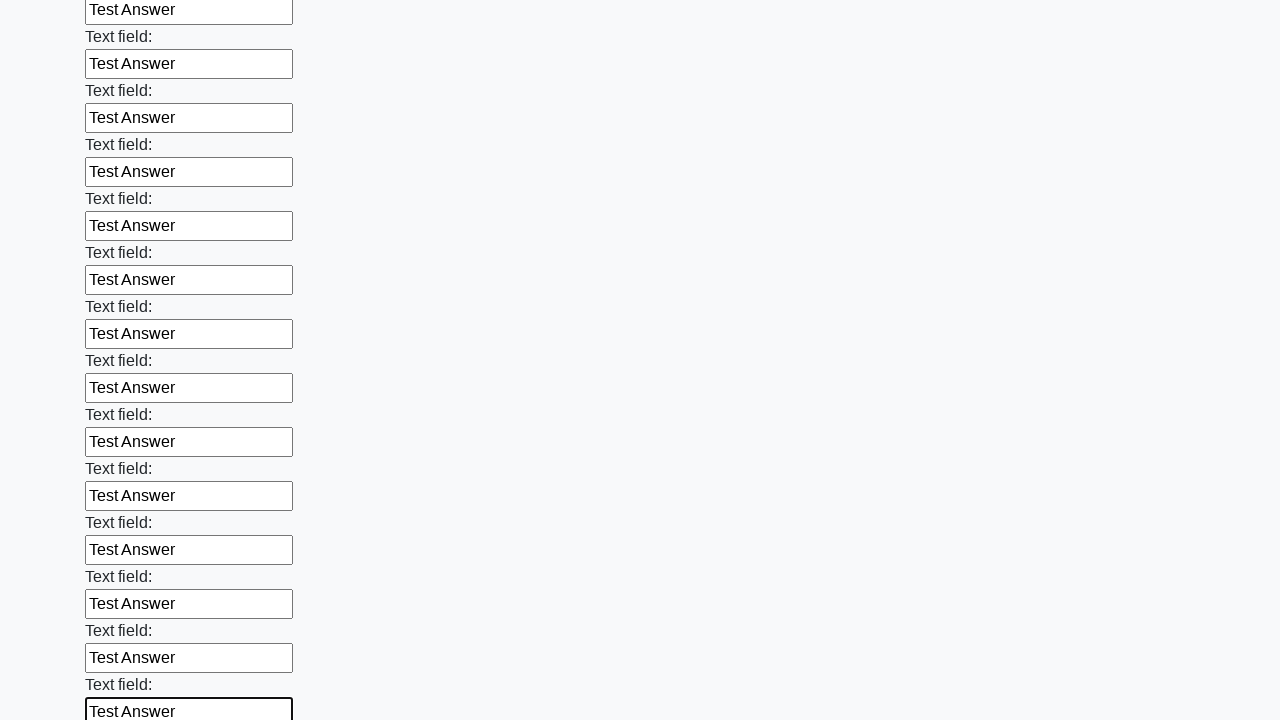

Filled an input field with 'Test Answer' on input >> nth=43
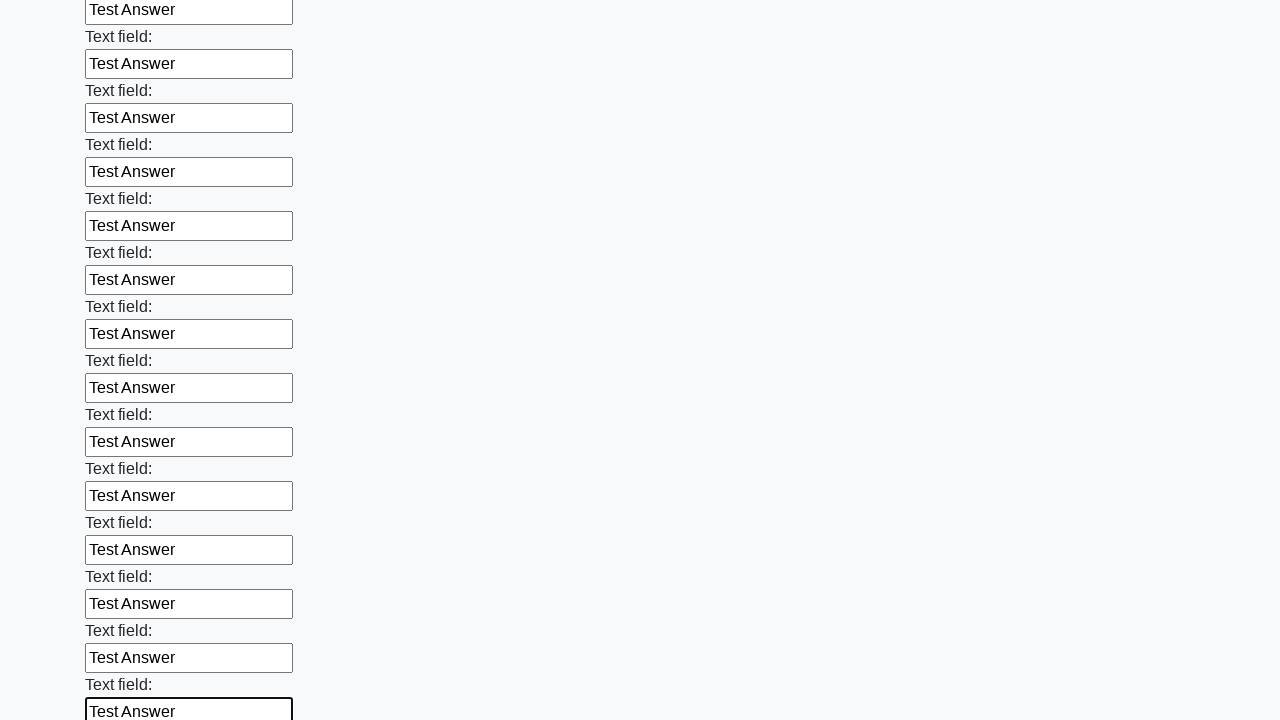

Filled an input field with 'Test Answer' on input >> nth=44
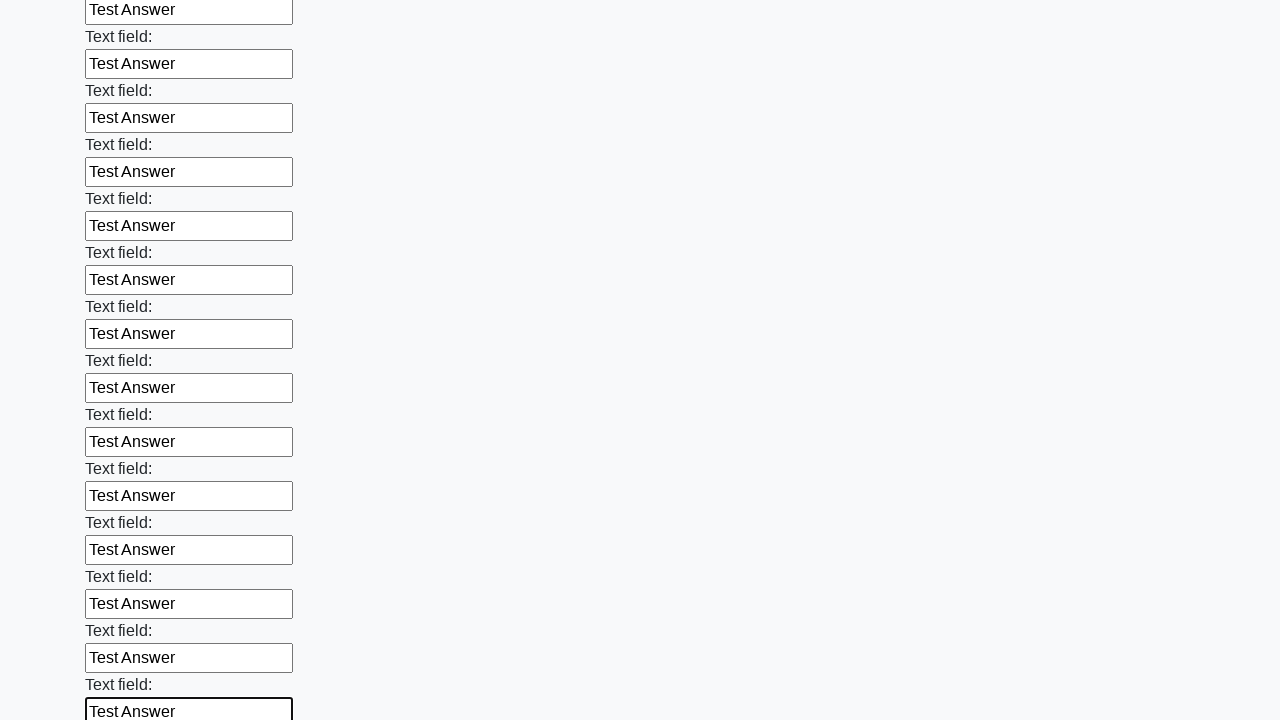

Filled an input field with 'Test Answer' on input >> nth=45
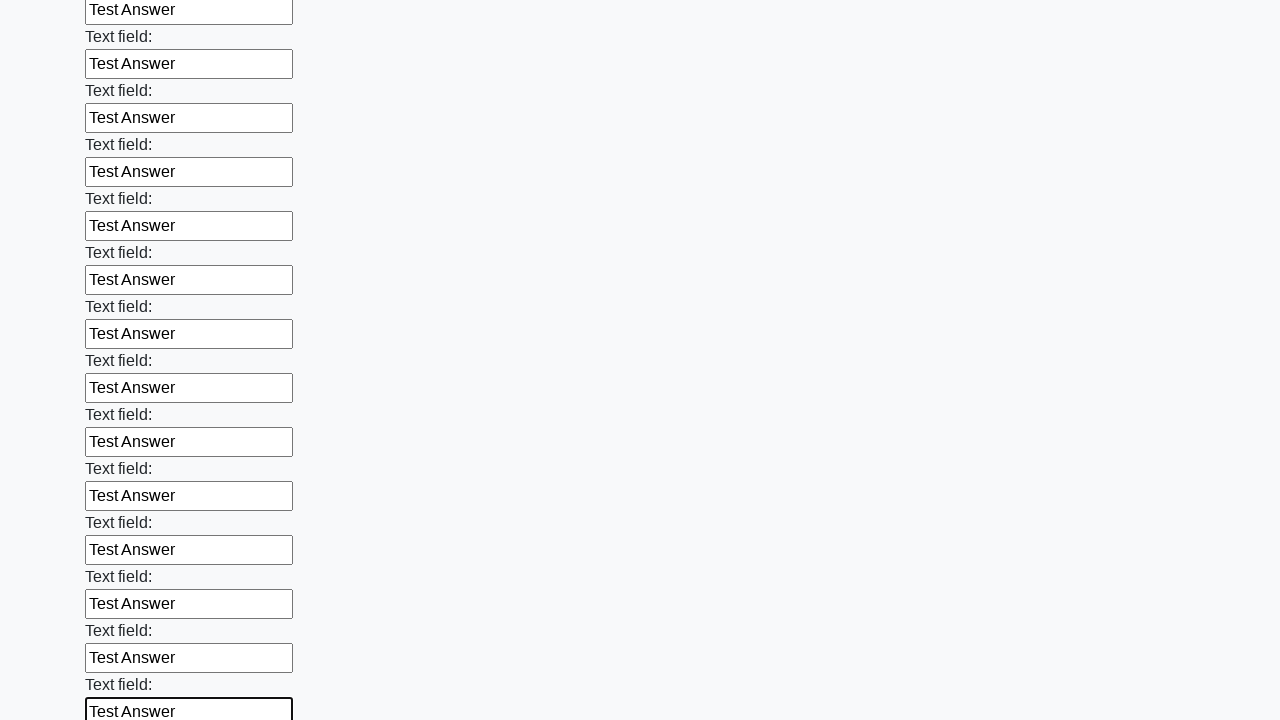

Filled an input field with 'Test Answer' on input >> nth=46
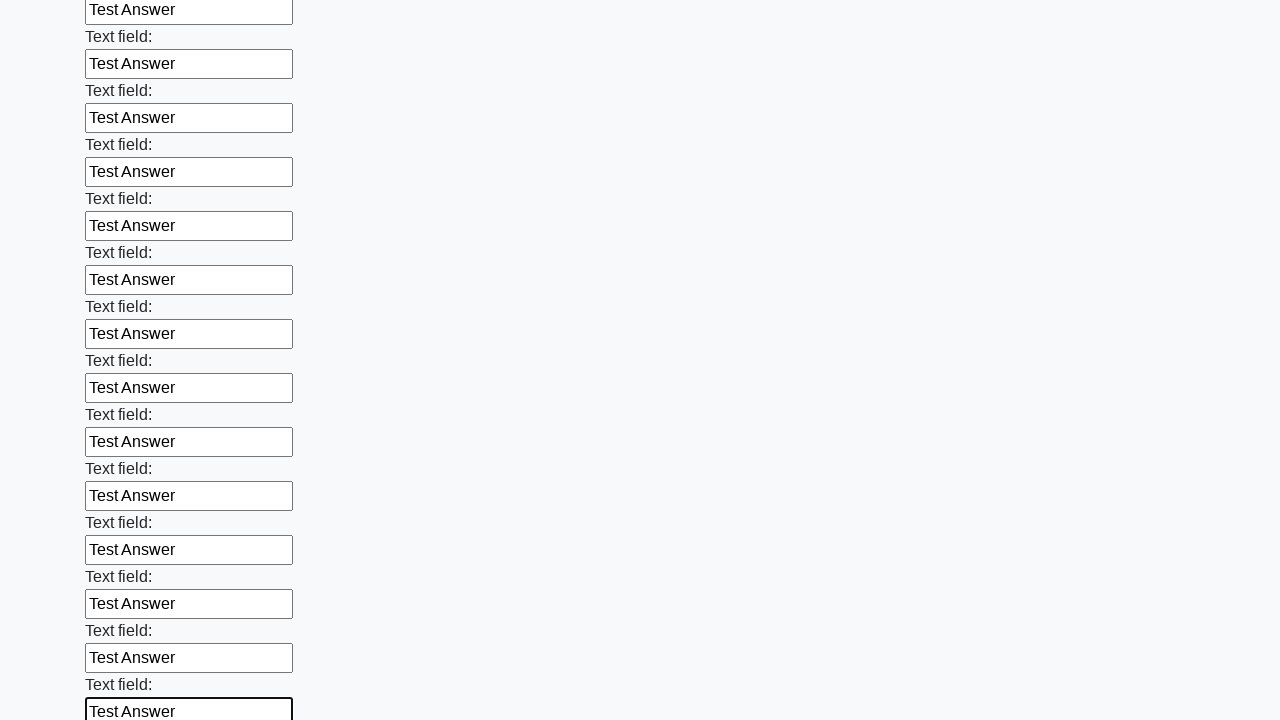

Filled an input field with 'Test Answer' on input >> nth=47
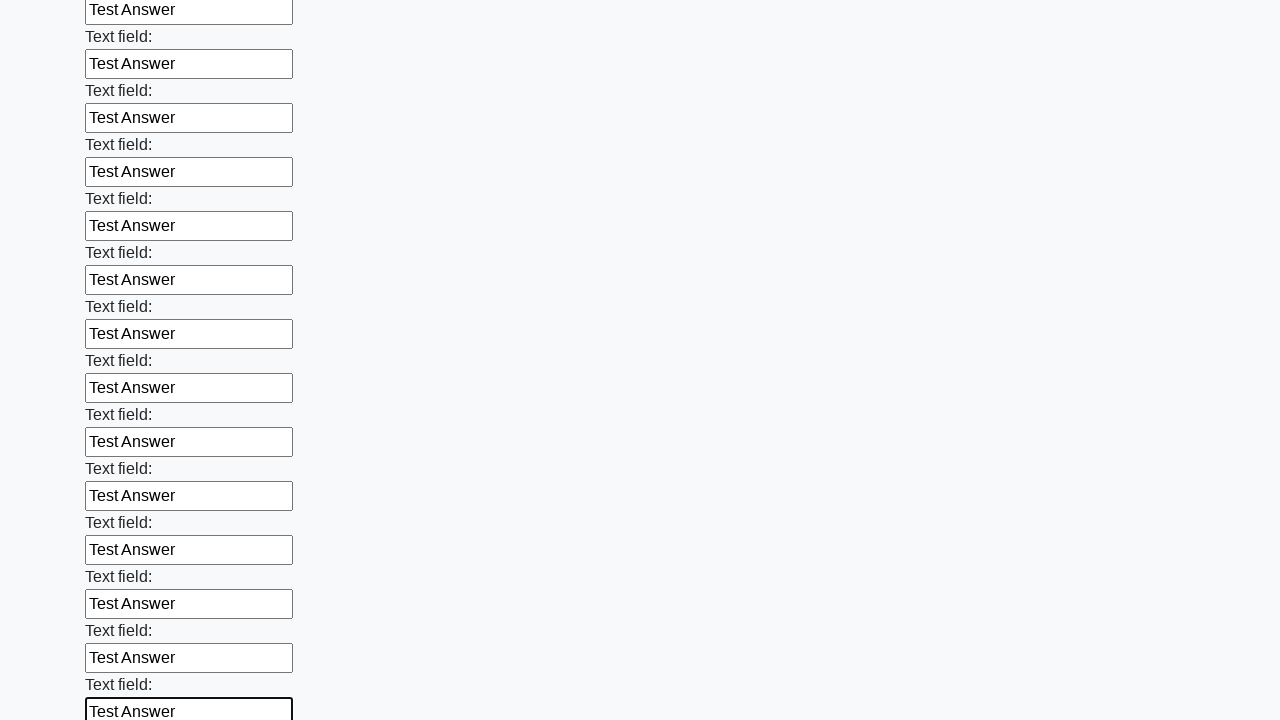

Filled an input field with 'Test Answer' on input >> nth=48
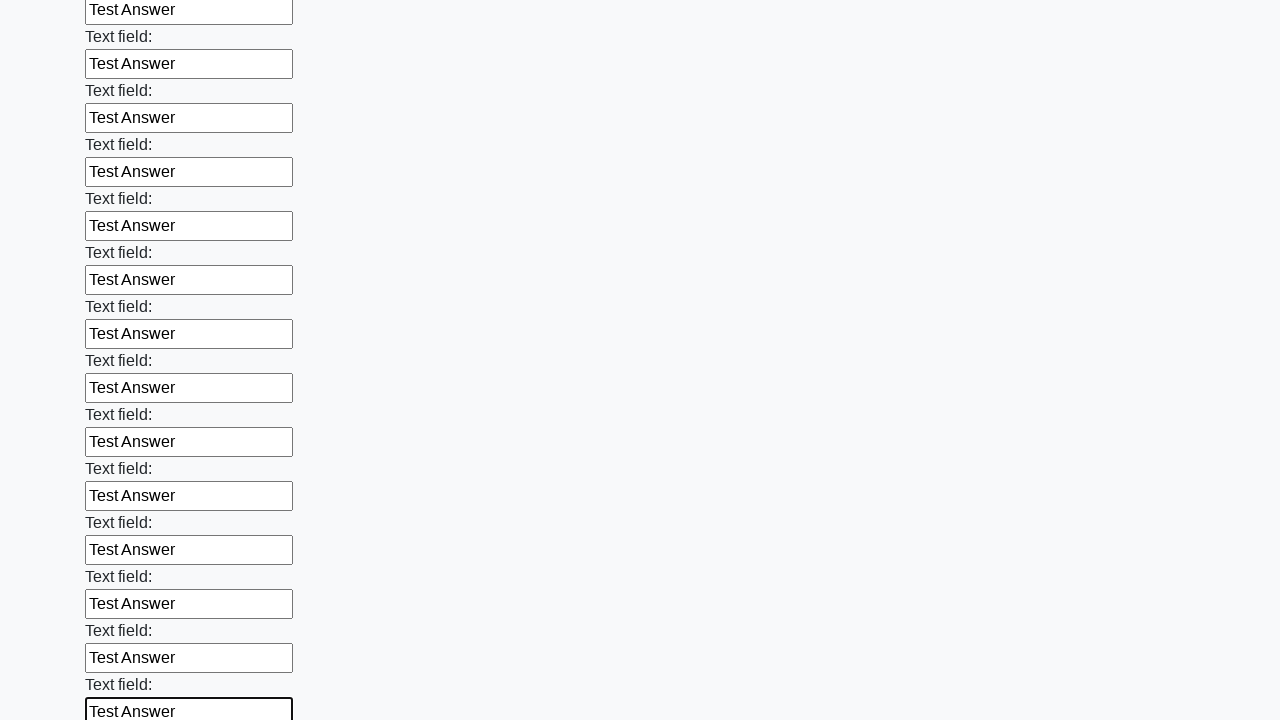

Filled an input field with 'Test Answer' on input >> nth=49
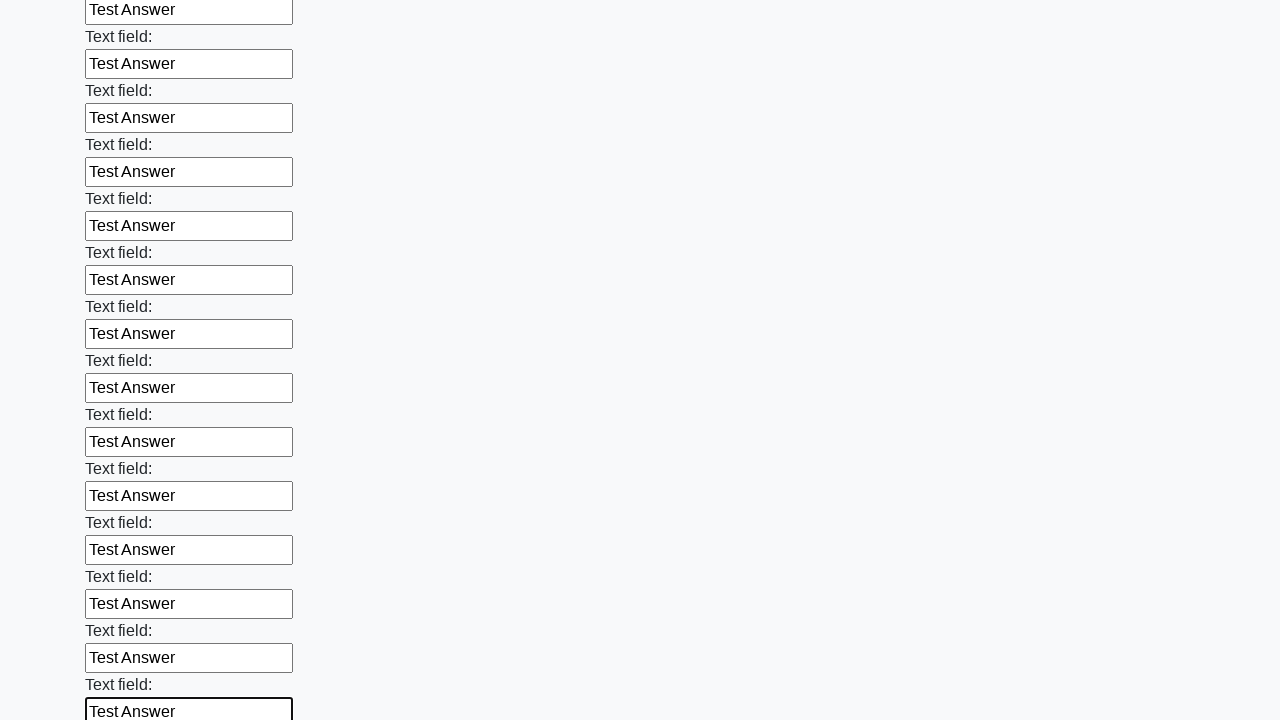

Filled an input field with 'Test Answer' on input >> nth=50
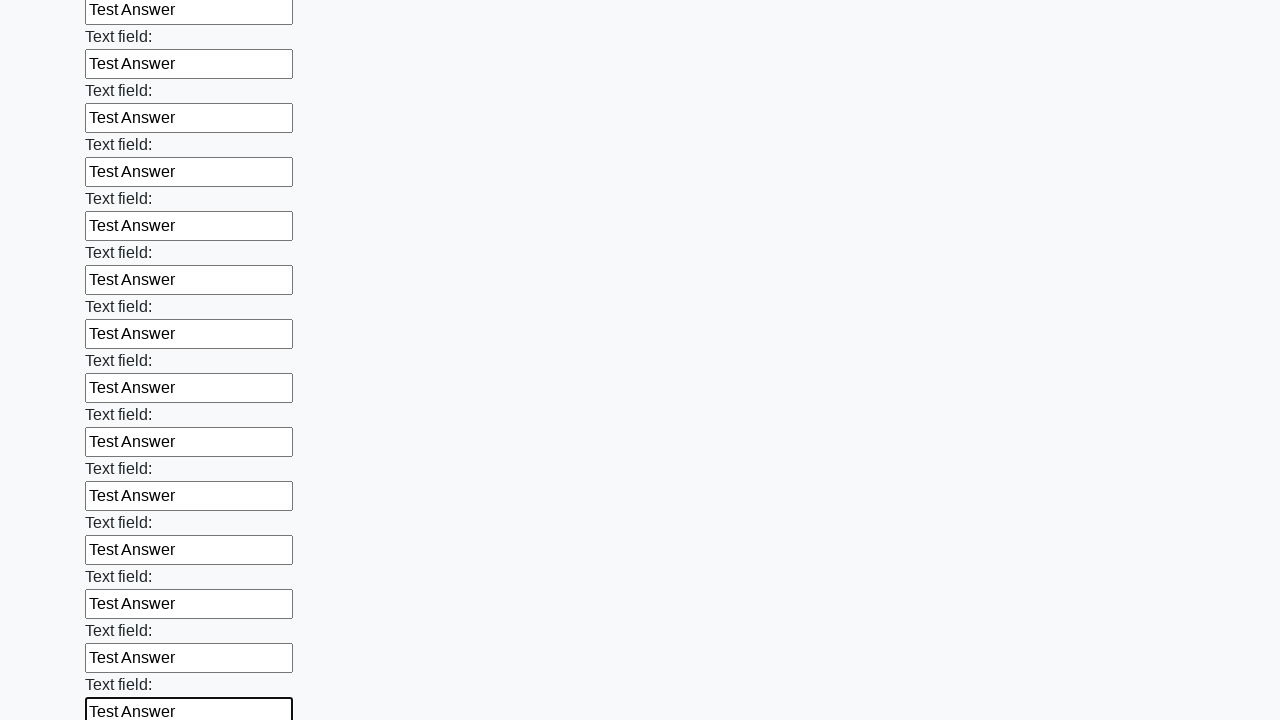

Filled an input field with 'Test Answer' on input >> nth=51
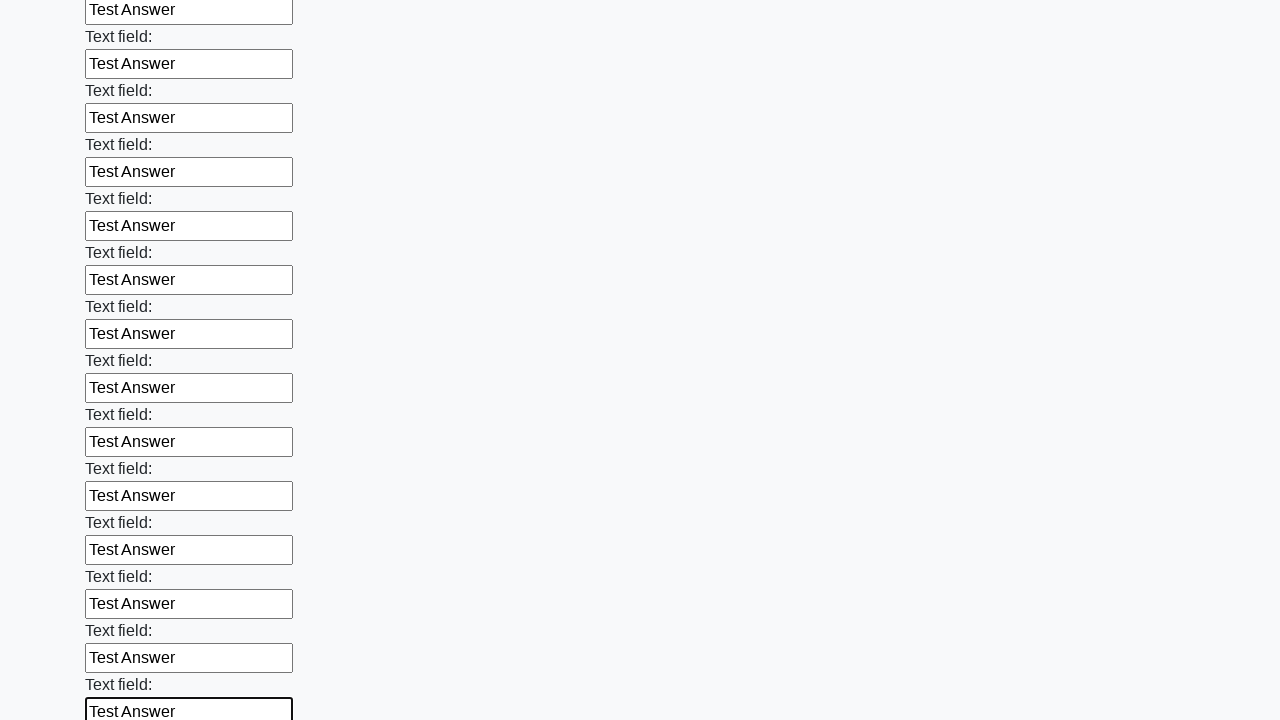

Filled an input field with 'Test Answer' on input >> nth=52
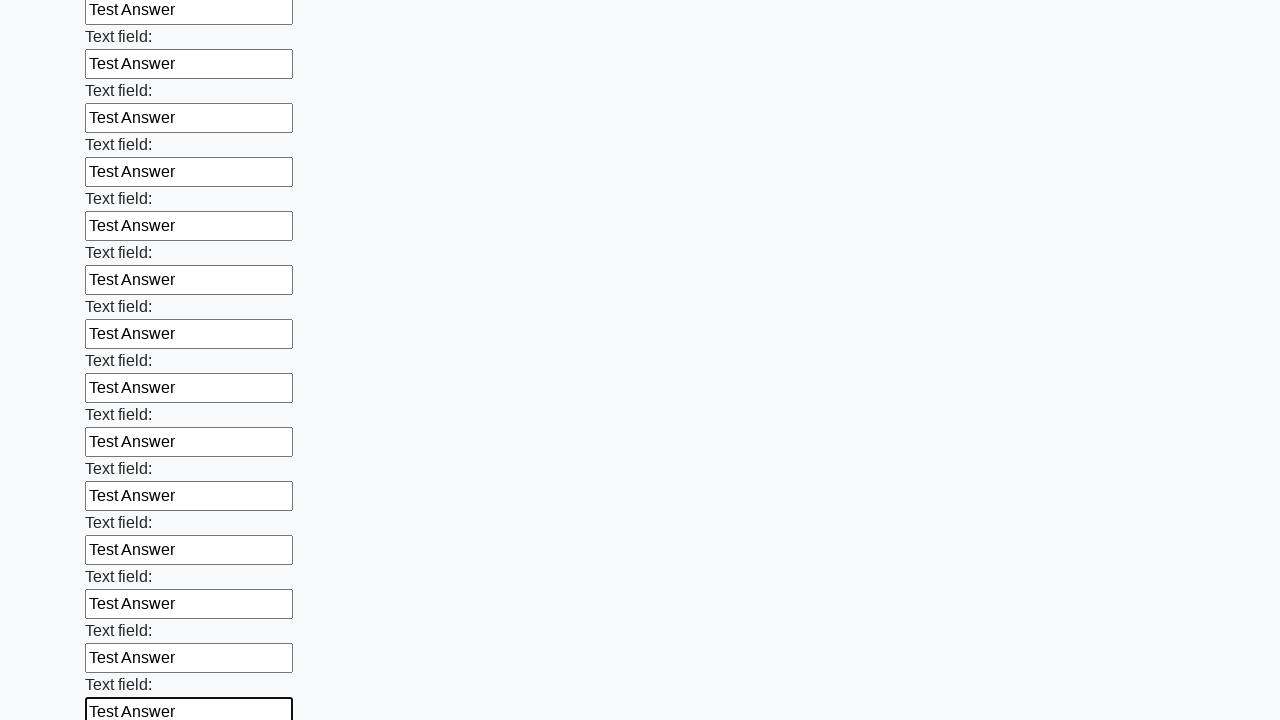

Filled an input field with 'Test Answer' on input >> nth=53
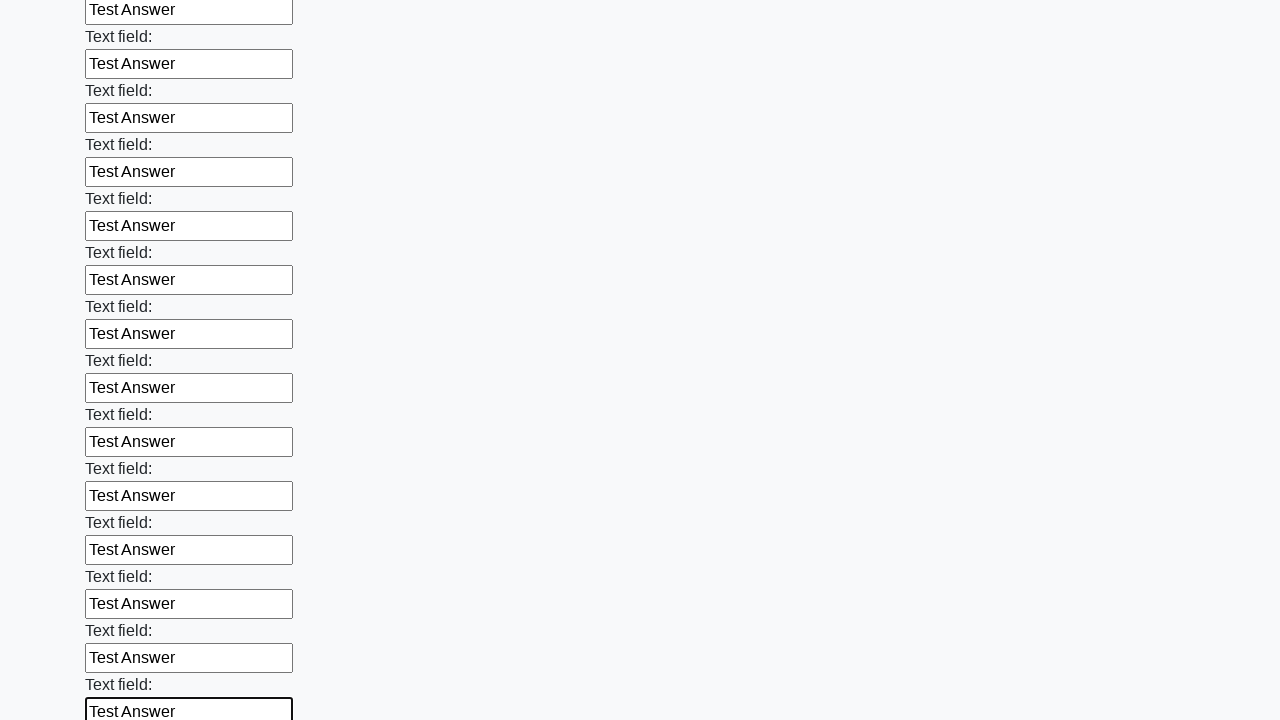

Filled an input field with 'Test Answer' on input >> nth=54
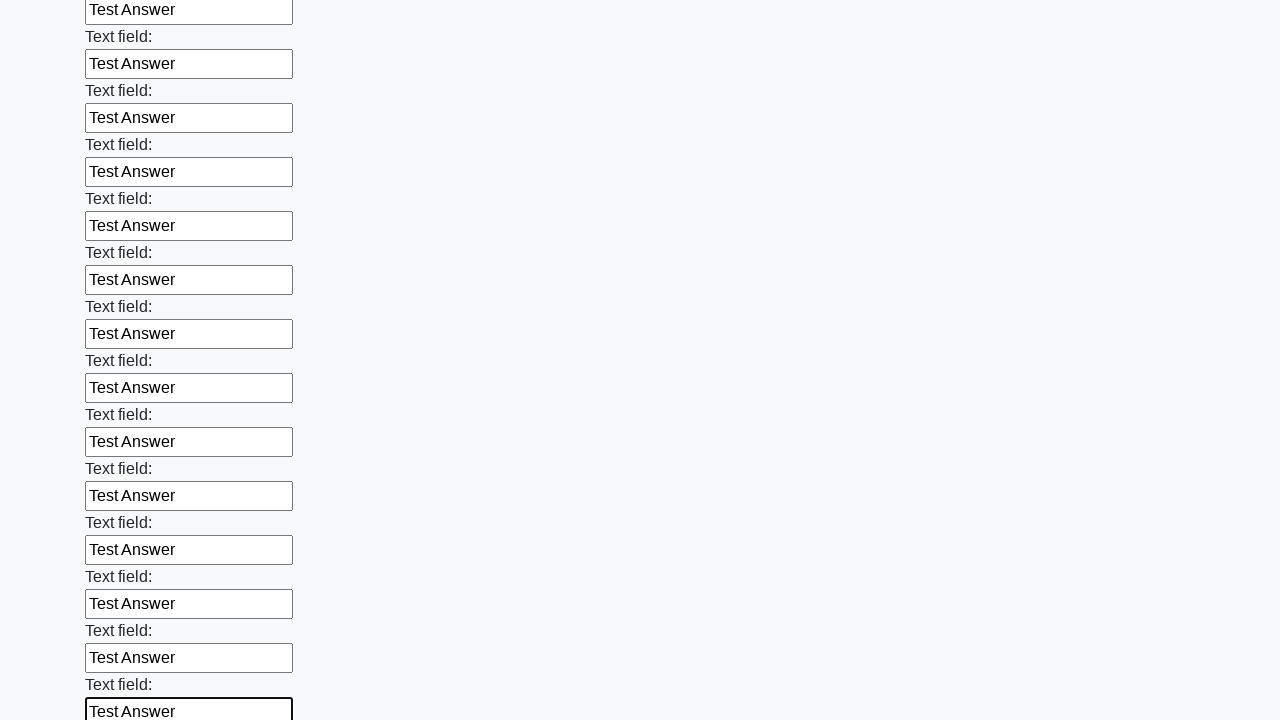

Filled an input field with 'Test Answer' on input >> nth=55
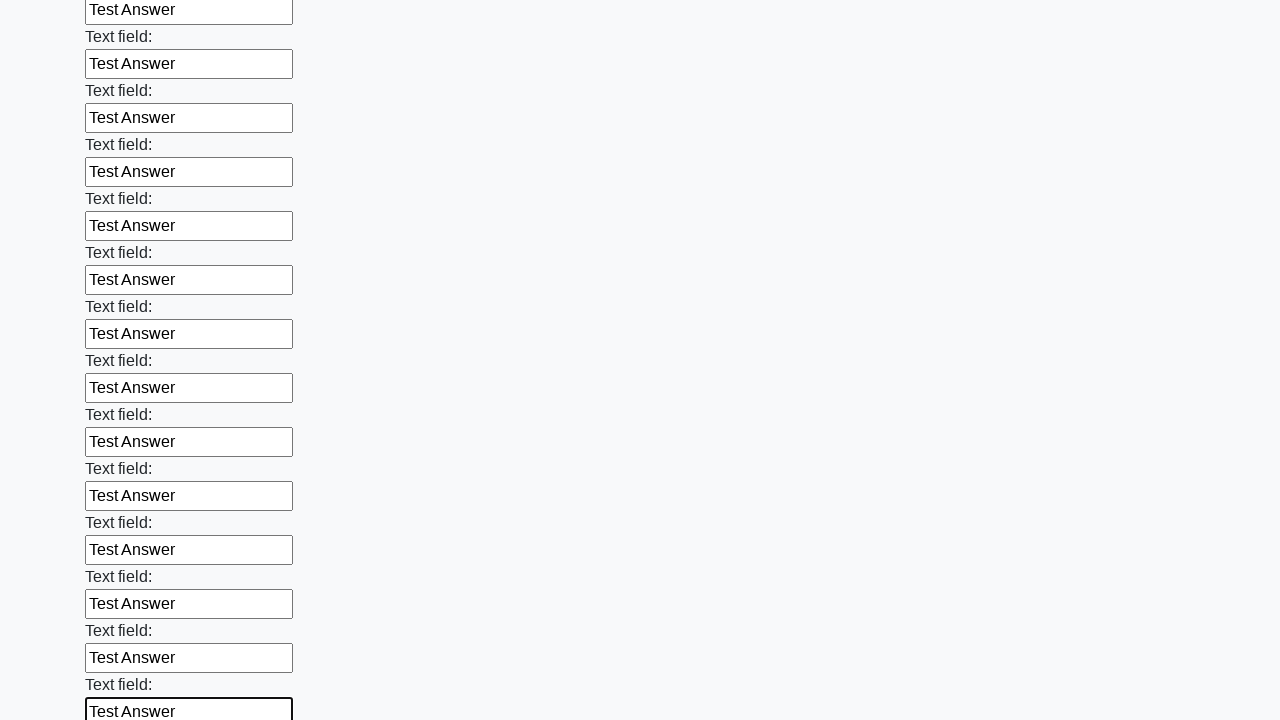

Filled an input field with 'Test Answer' on input >> nth=56
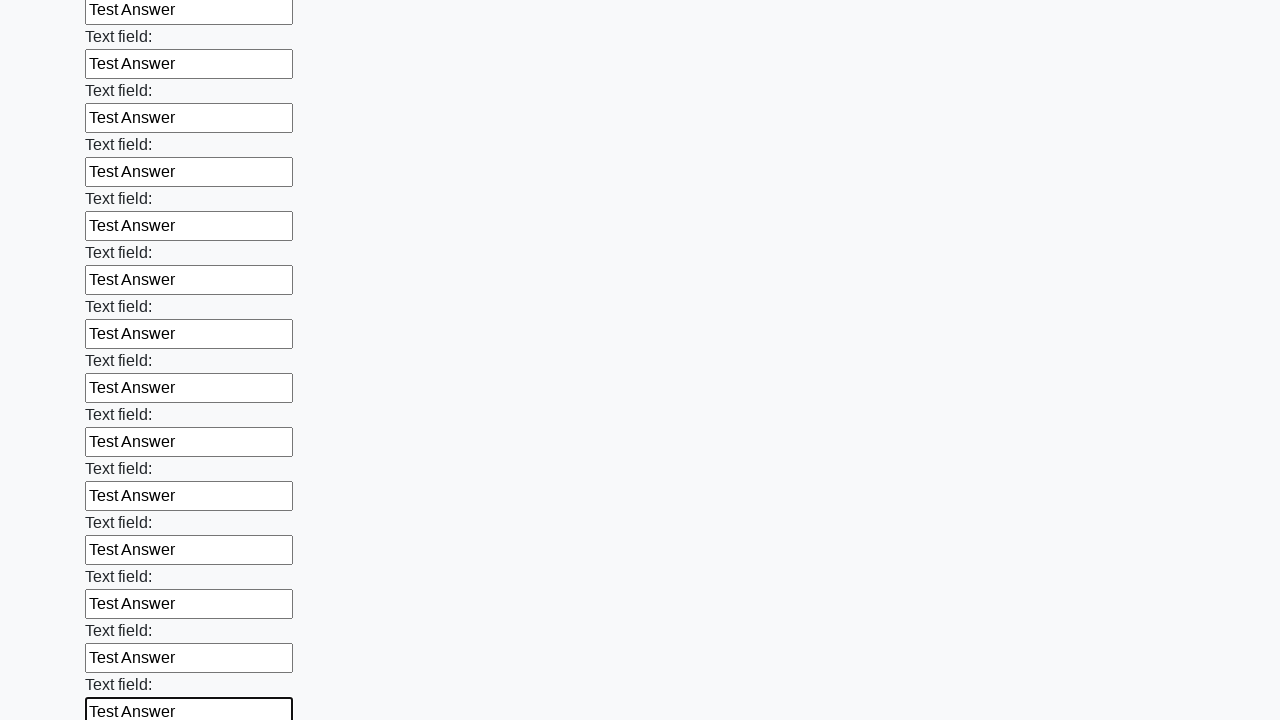

Filled an input field with 'Test Answer' on input >> nth=57
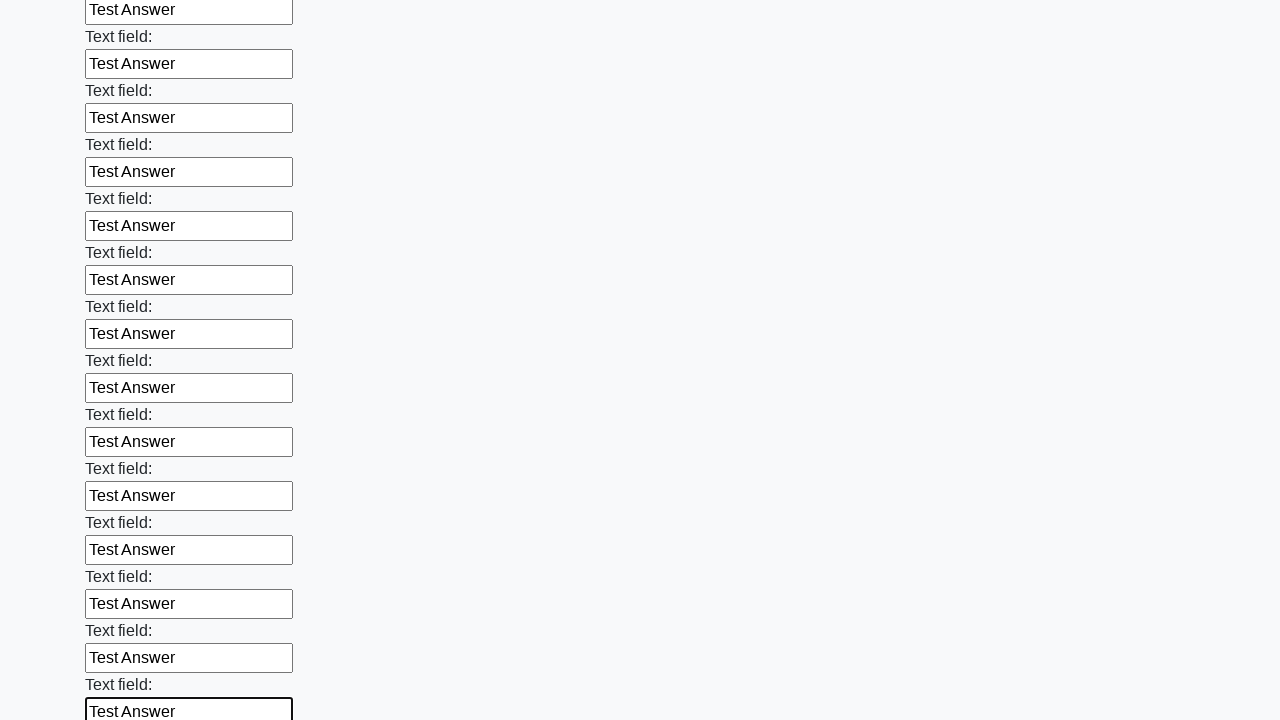

Filled an input field with 'Test Answer' on input >> nth=58
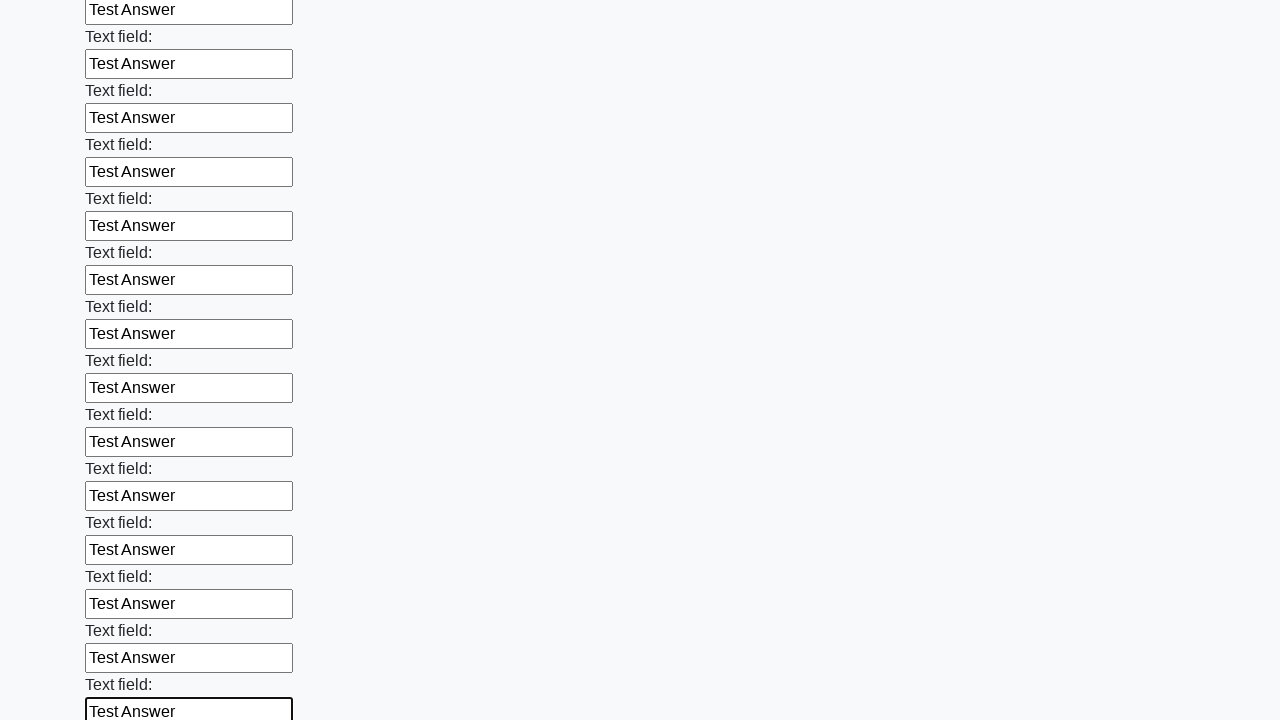

Filled an input field with 'Test Answer' on input >> nth=59
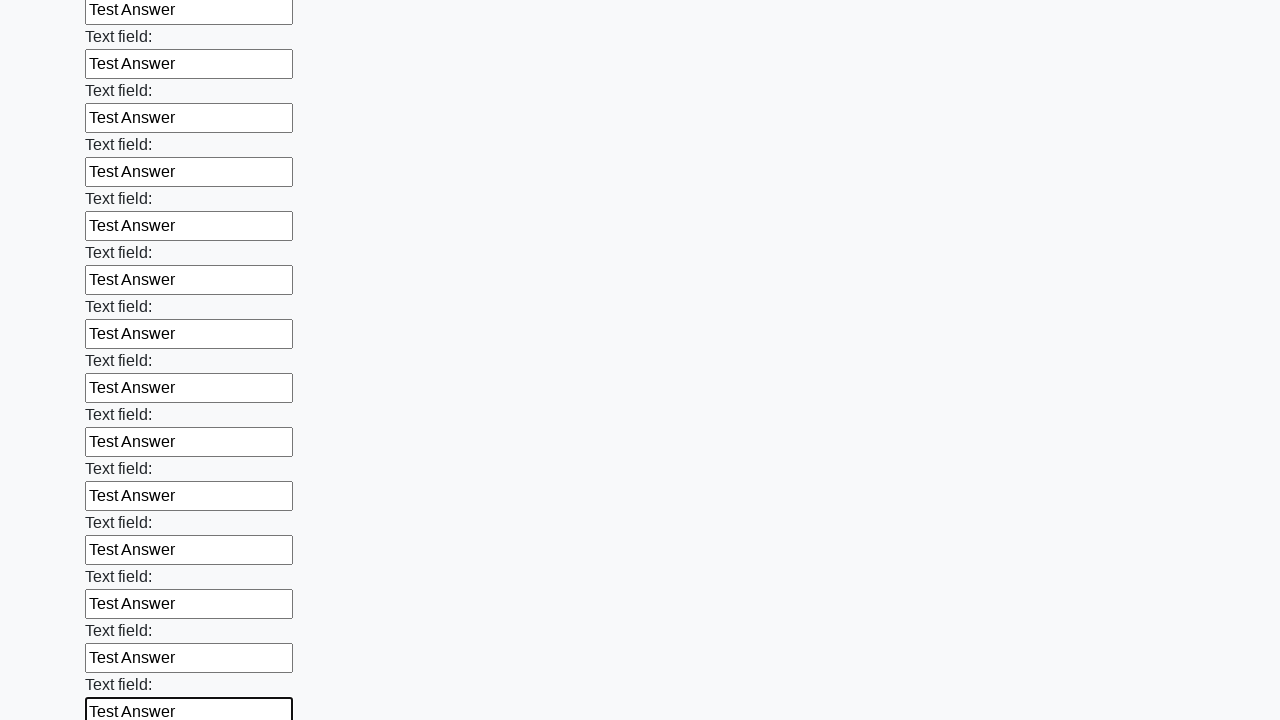

Filled an input field with 'Test Answer' on input >> nth=60
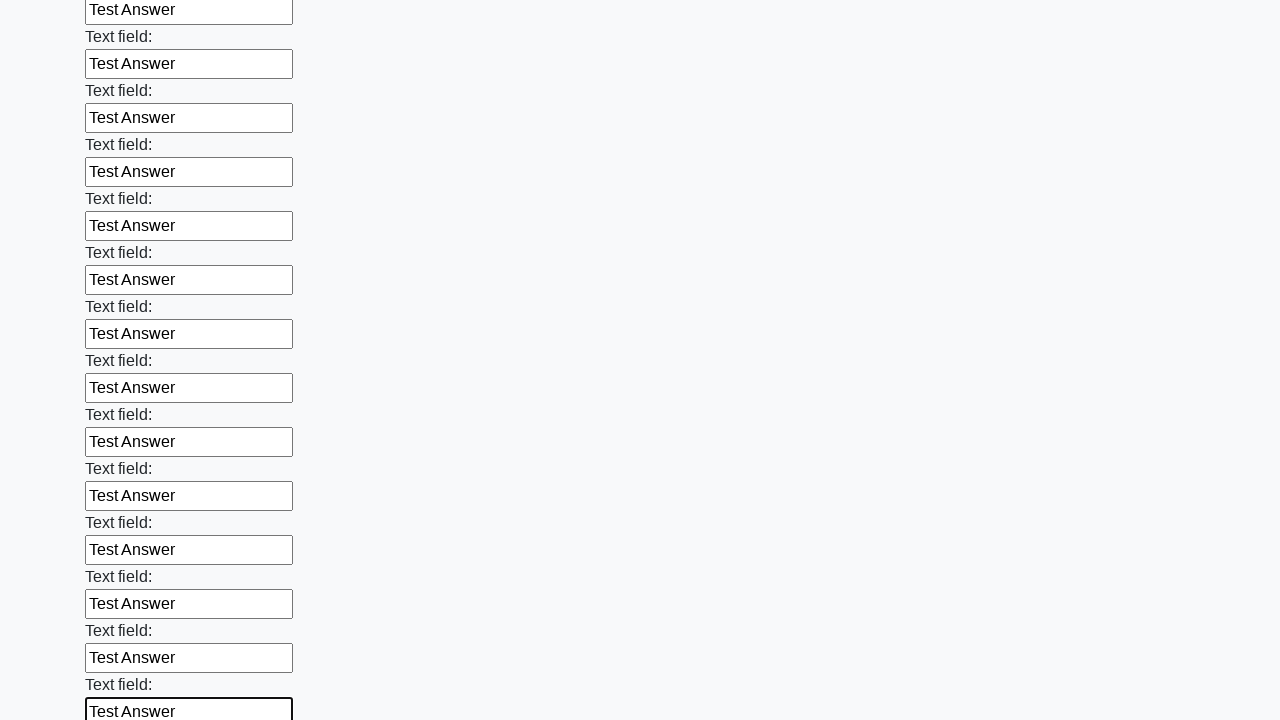

Filled an input field with 'Test Answer' on input >> nth=61
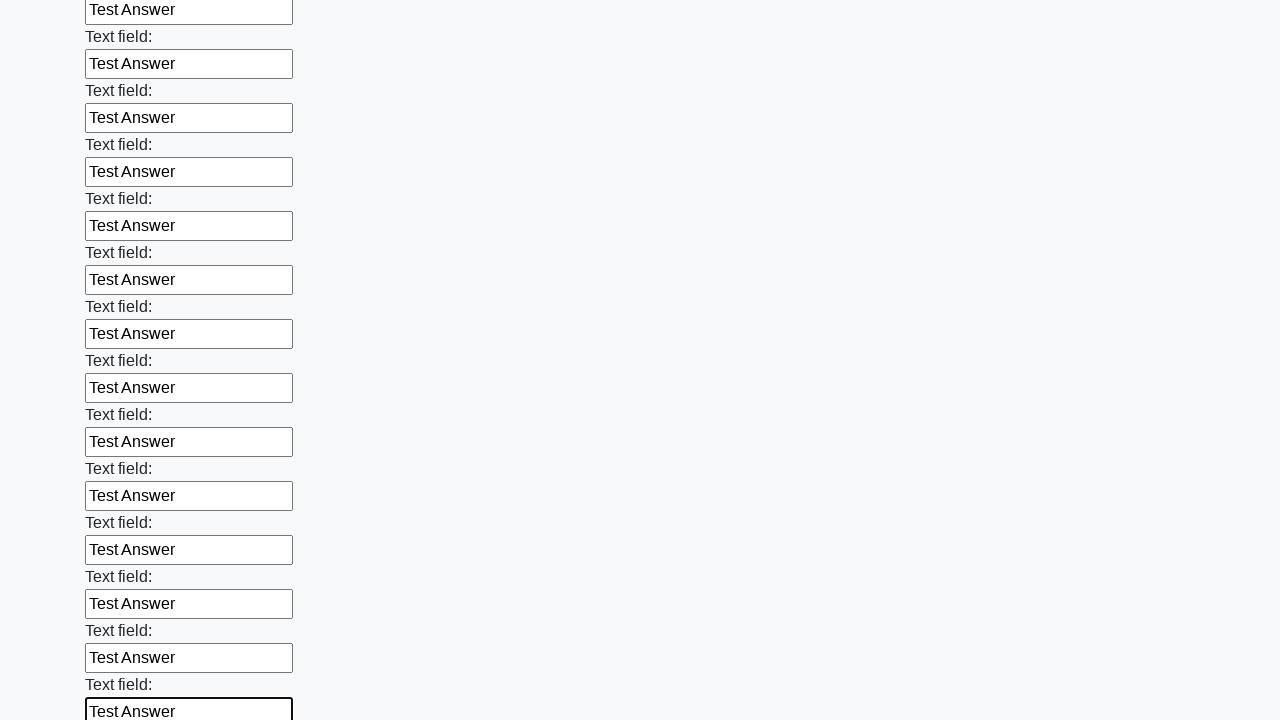

Filled an input field with 'Test Answer' on input >> nth=62
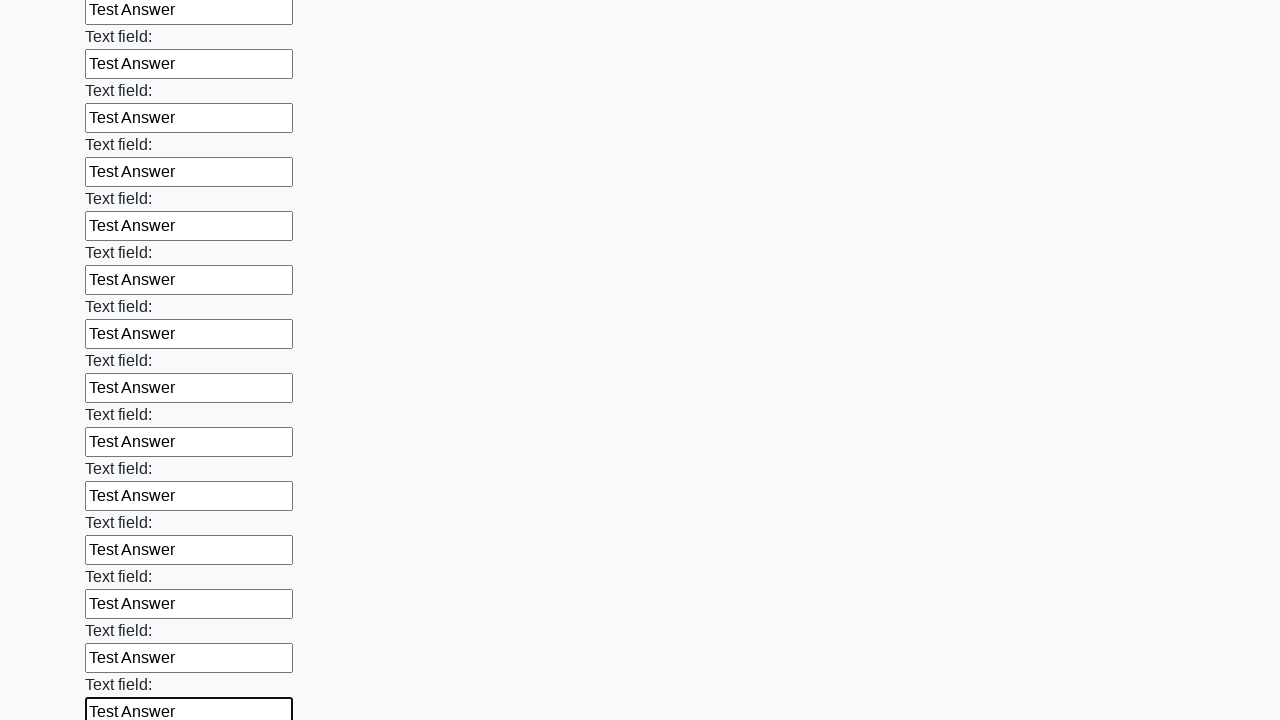

Filled an input field with 'Test Answer' on input >> nth=63
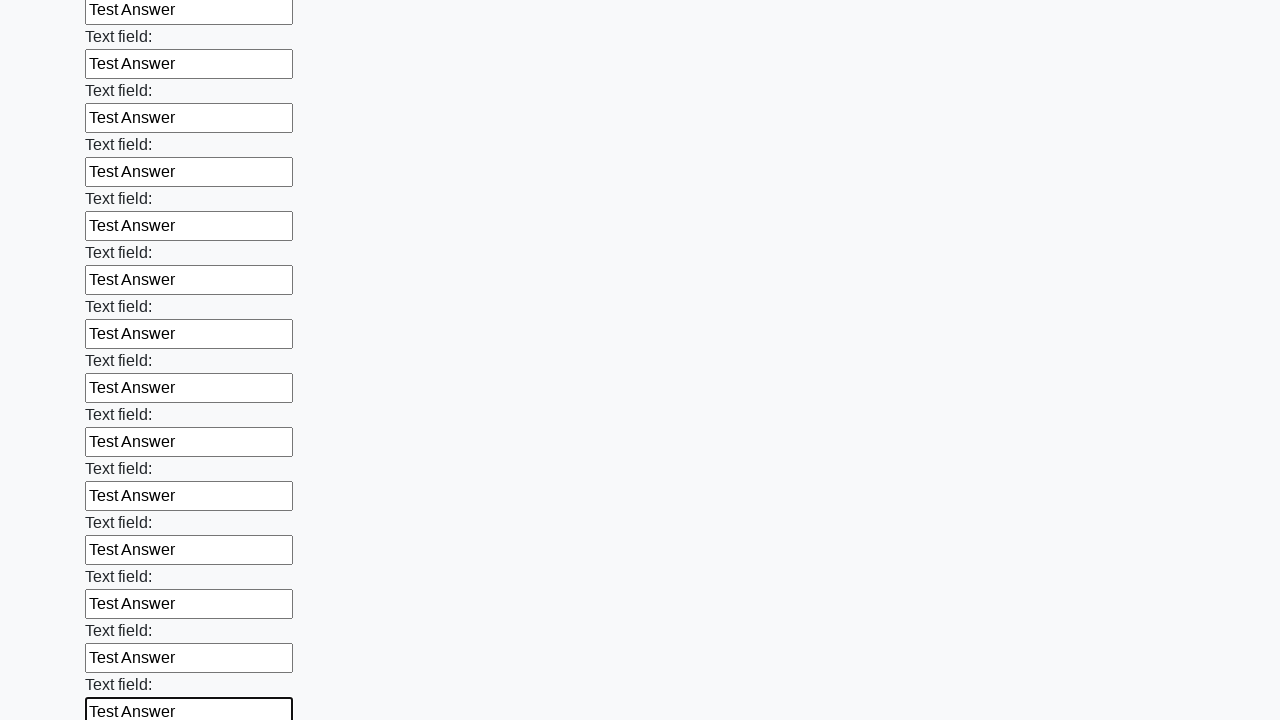

Filled an input field with 'Test Answer' on input >> nth=64
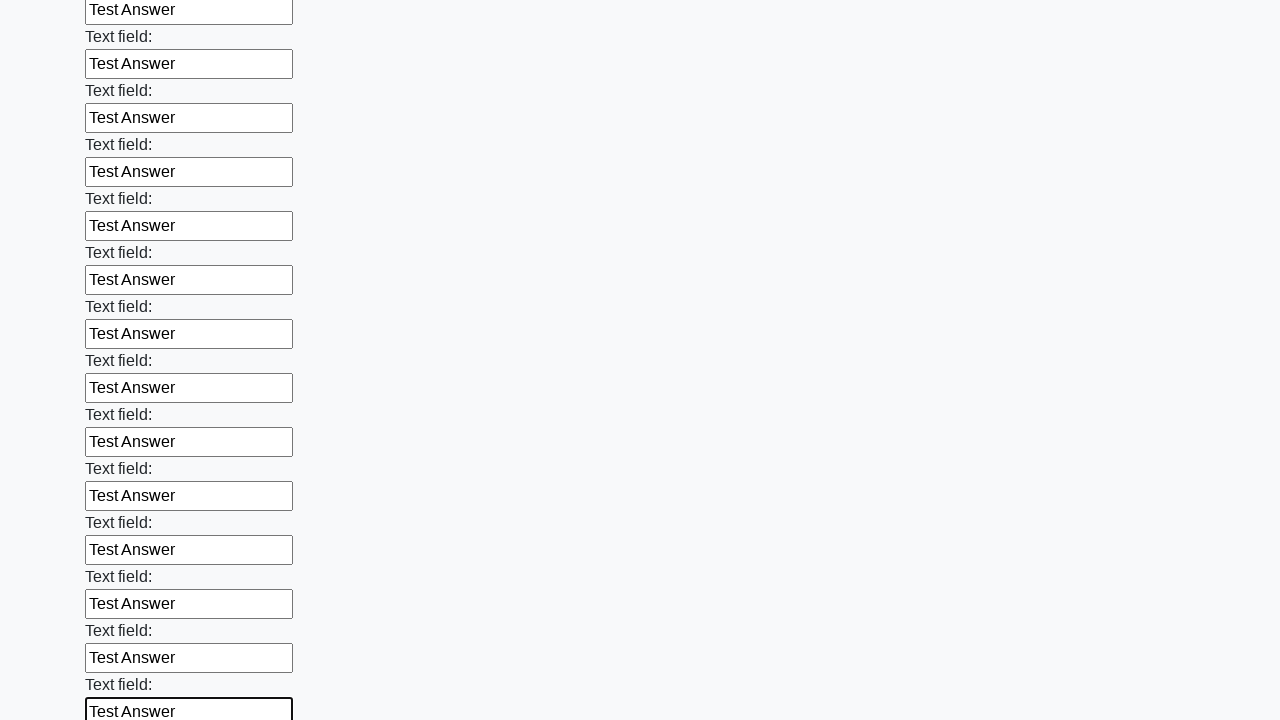

Filled an input field with 'Test Answer' on input >> nth=65
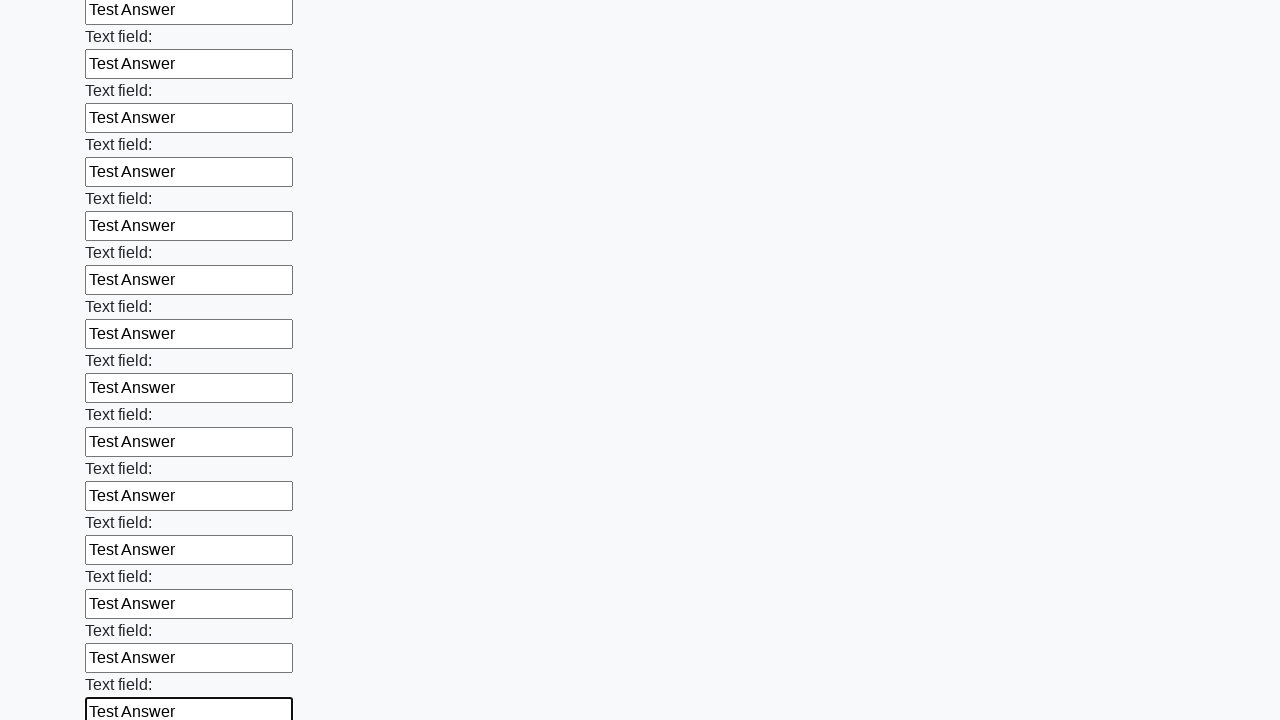

Filled an input field with 'Test Answer' on input >> nth=66
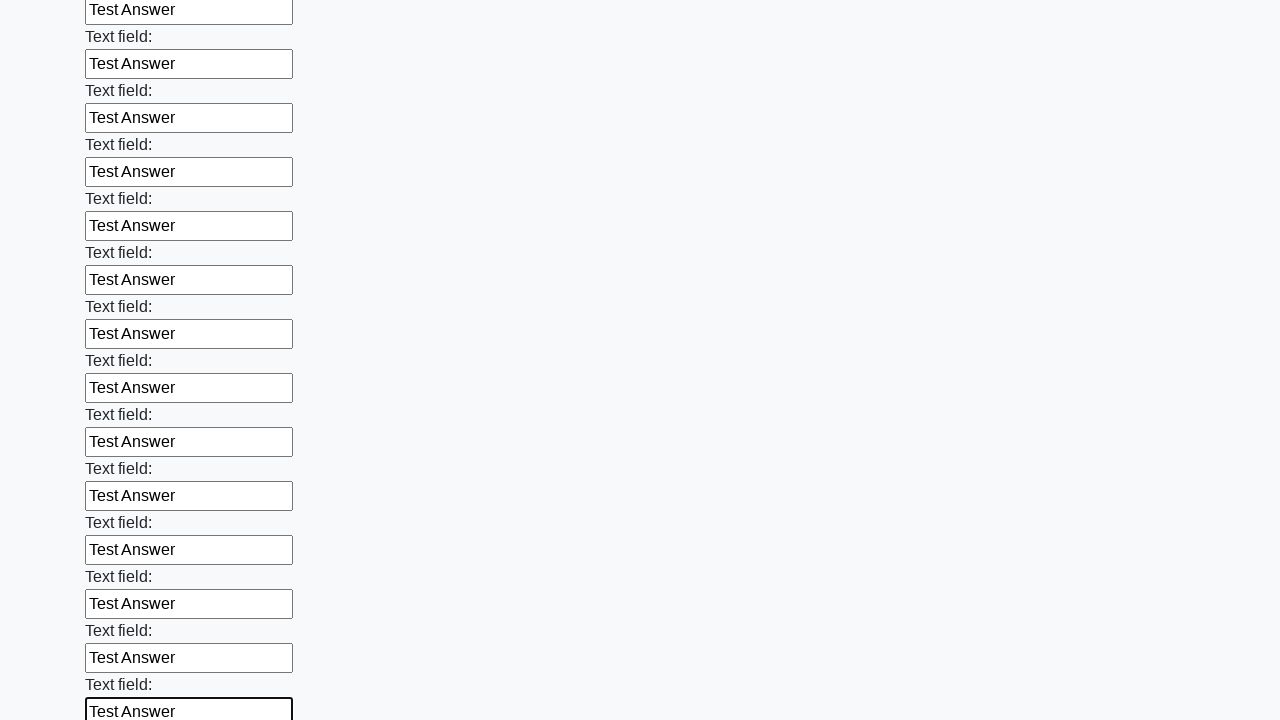

Filled an input field with 'Test Answer' on input >> nth=67
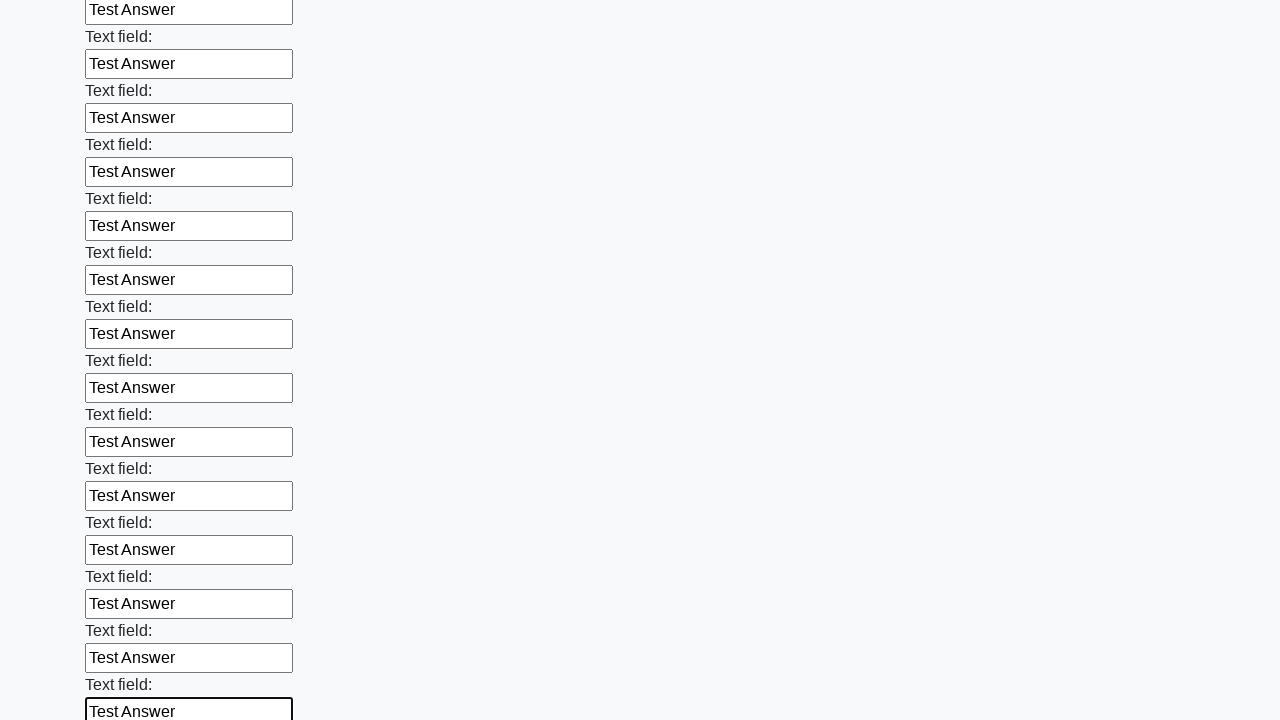

Filled an input field with 'Test Answer' on input >> nth=68
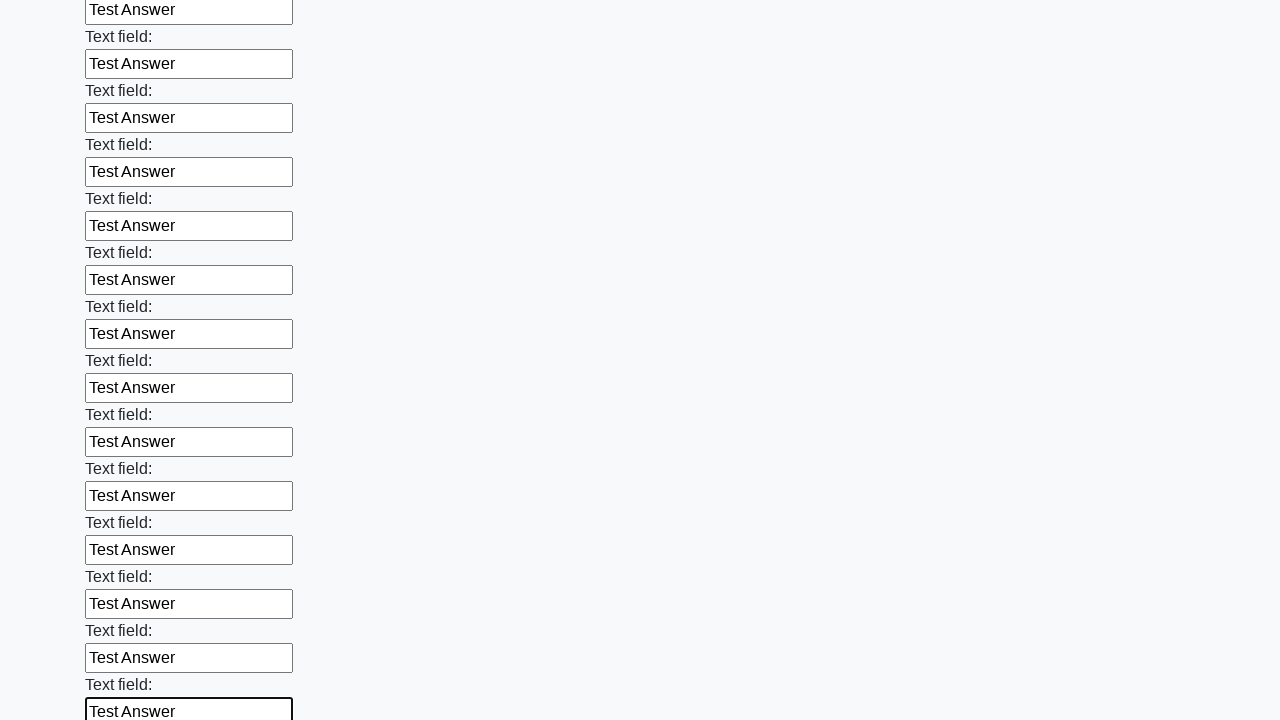

Filled an input field with 'Test Answer' on input >> nth=69
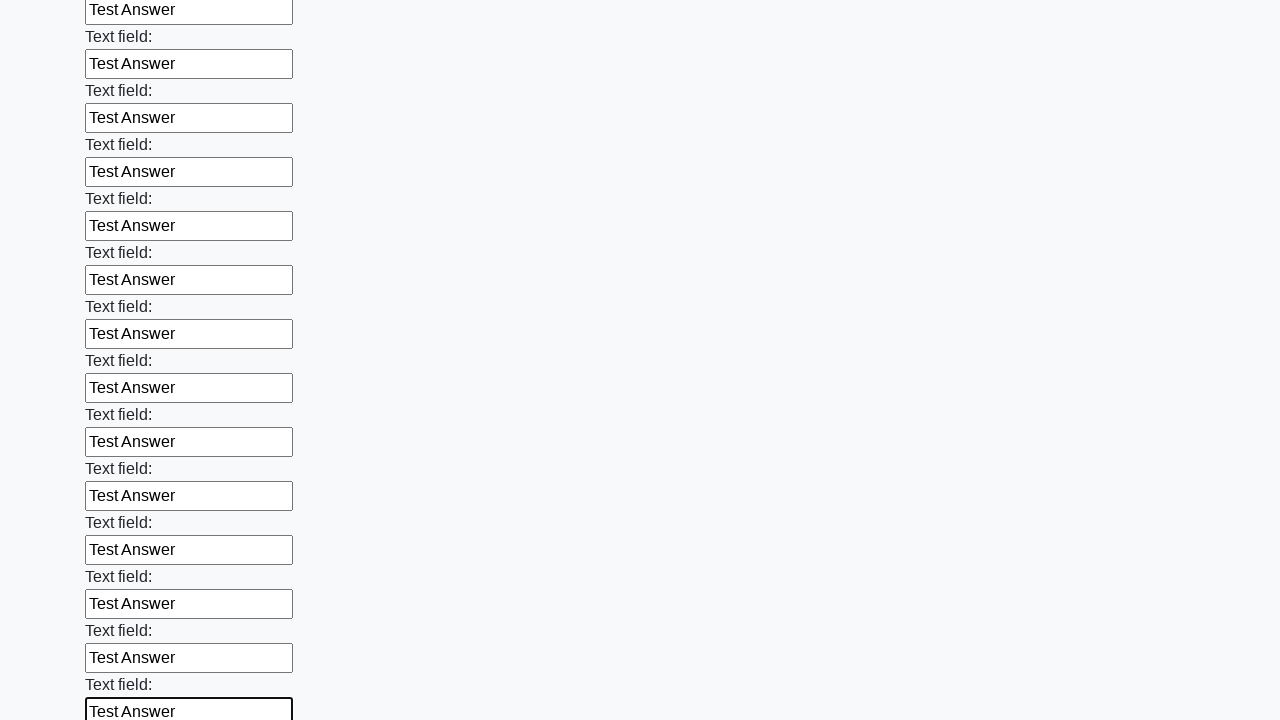

Filled an input field with 'Test Answer' on input >> nth=70
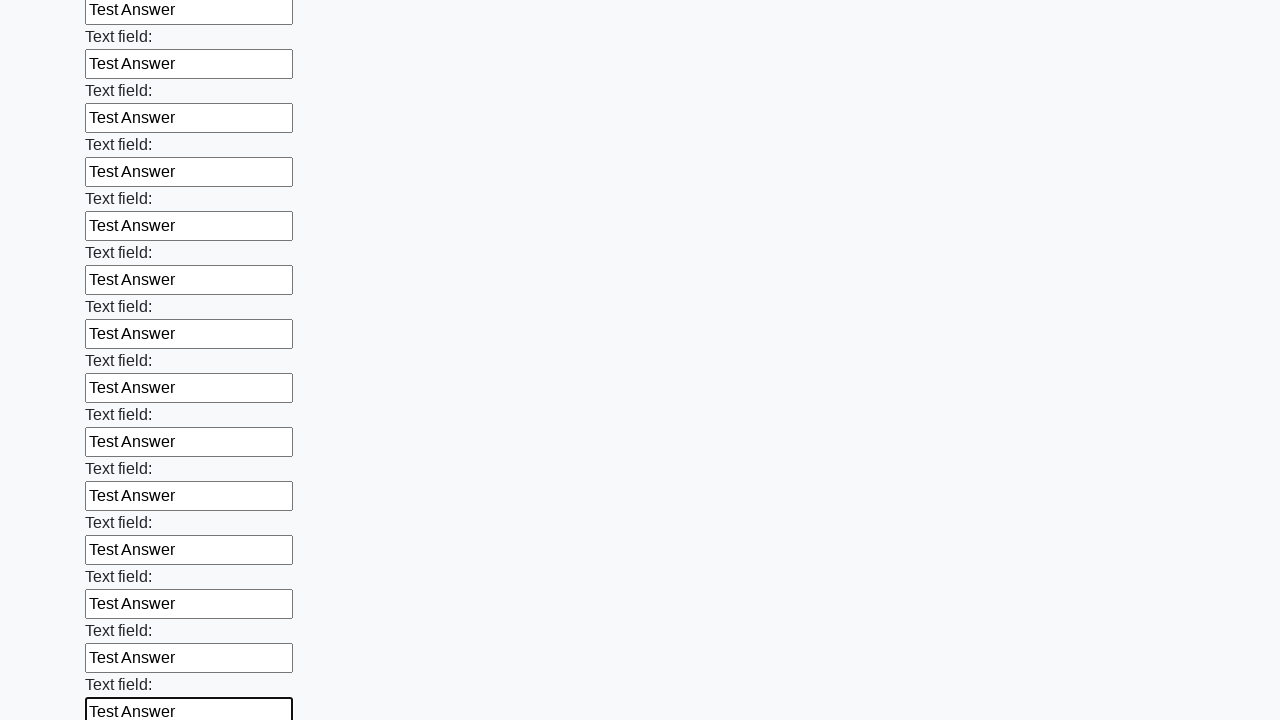

Filled an input field with 'Test Answer' on input >> nth=71
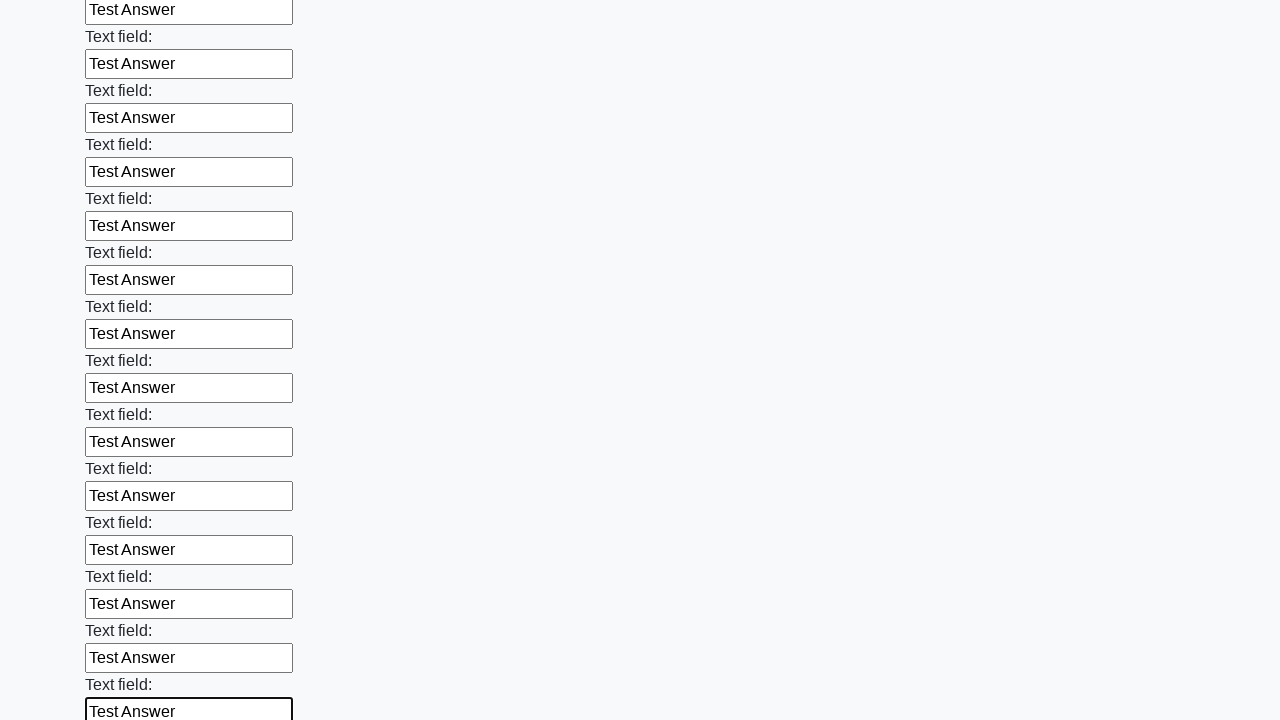

Filled an input field with 'Test Answer' on input >> nth=72
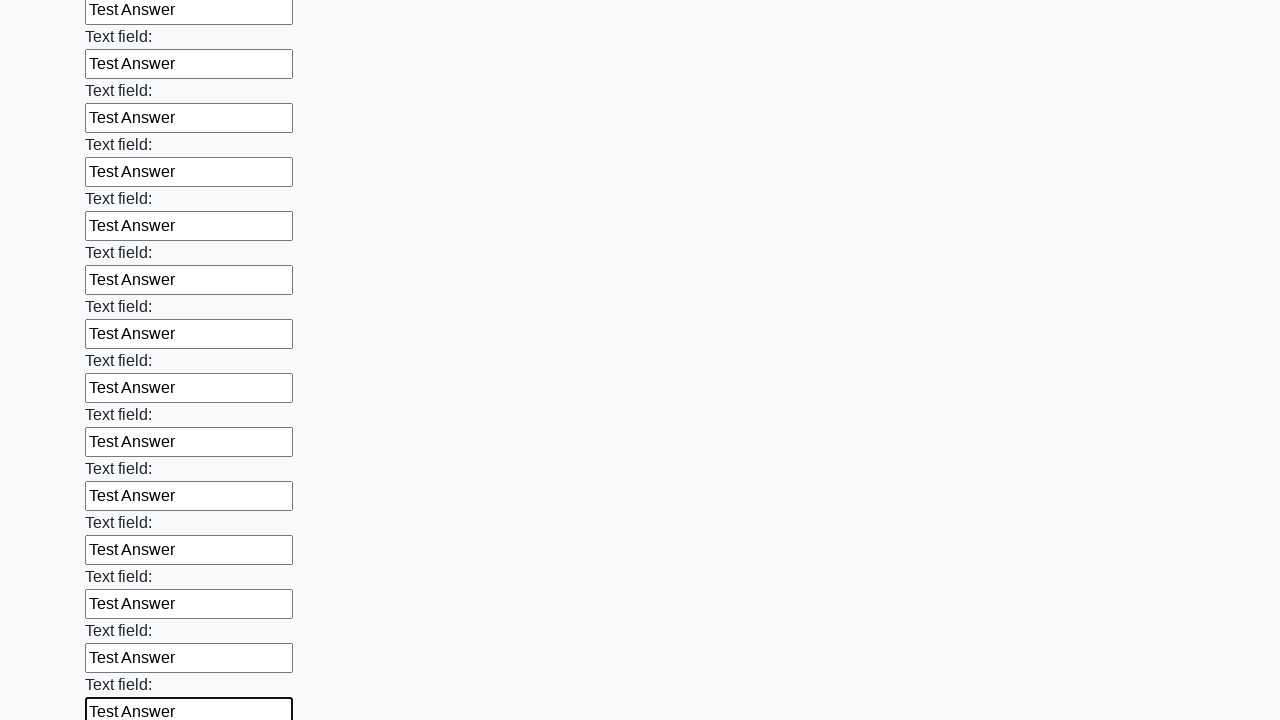

Filled an input field with 'Test Answer' on input >> nth=73
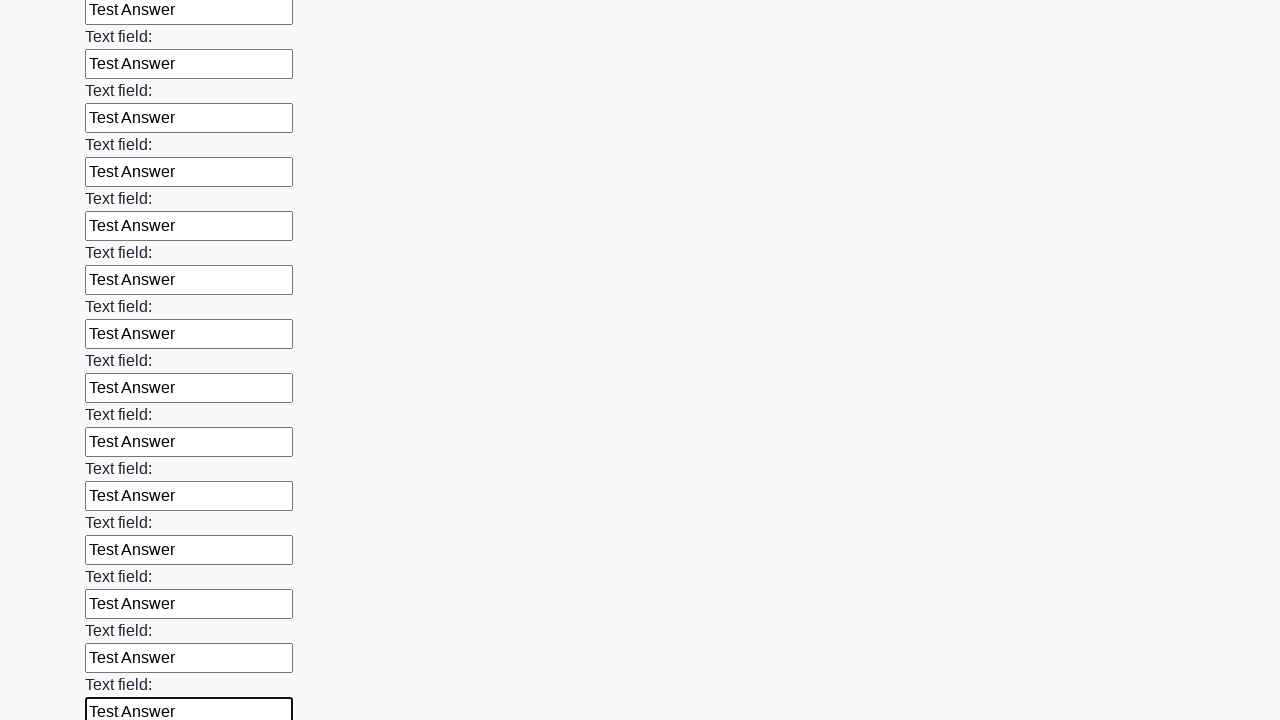

Filled an input field with 'Test Answer' on input >> nth=74
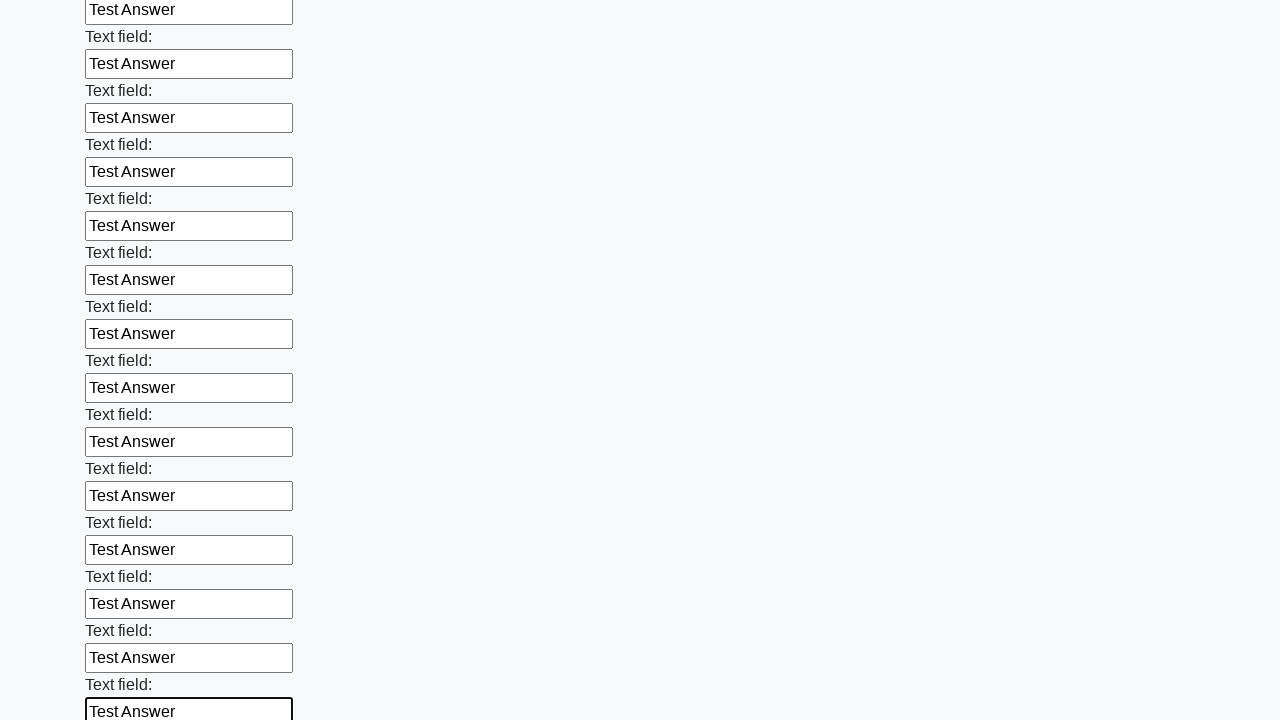

Filled an input field with 'Test Answer' on input >> nth=75
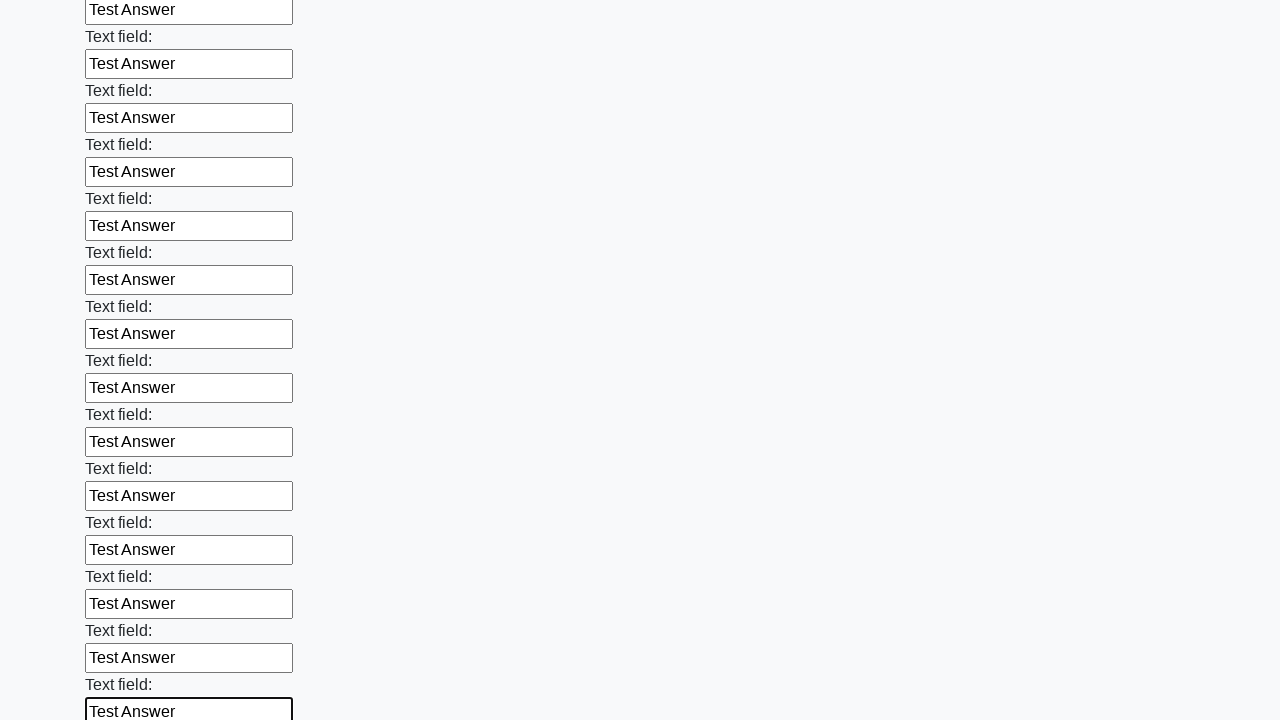

Filled an input field with 'Test Answer' on input >> nth=76
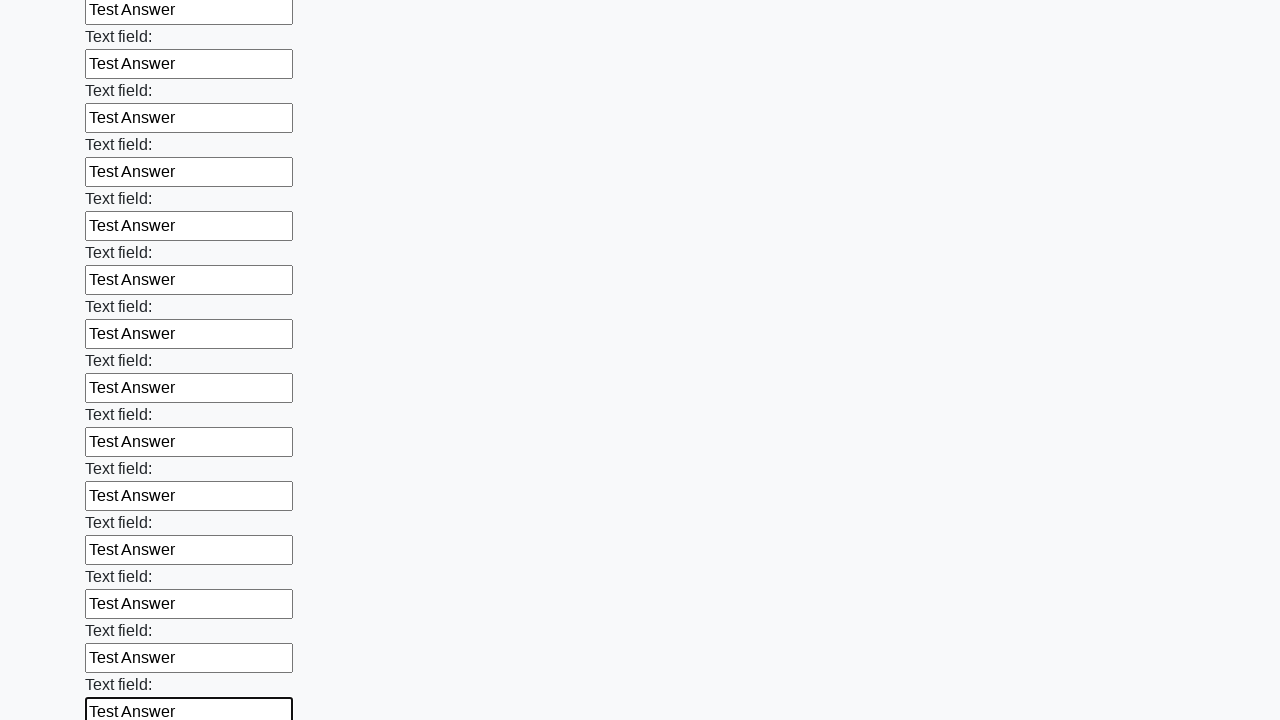

Filled an input field with 'Test Answer' on input >> nth=77
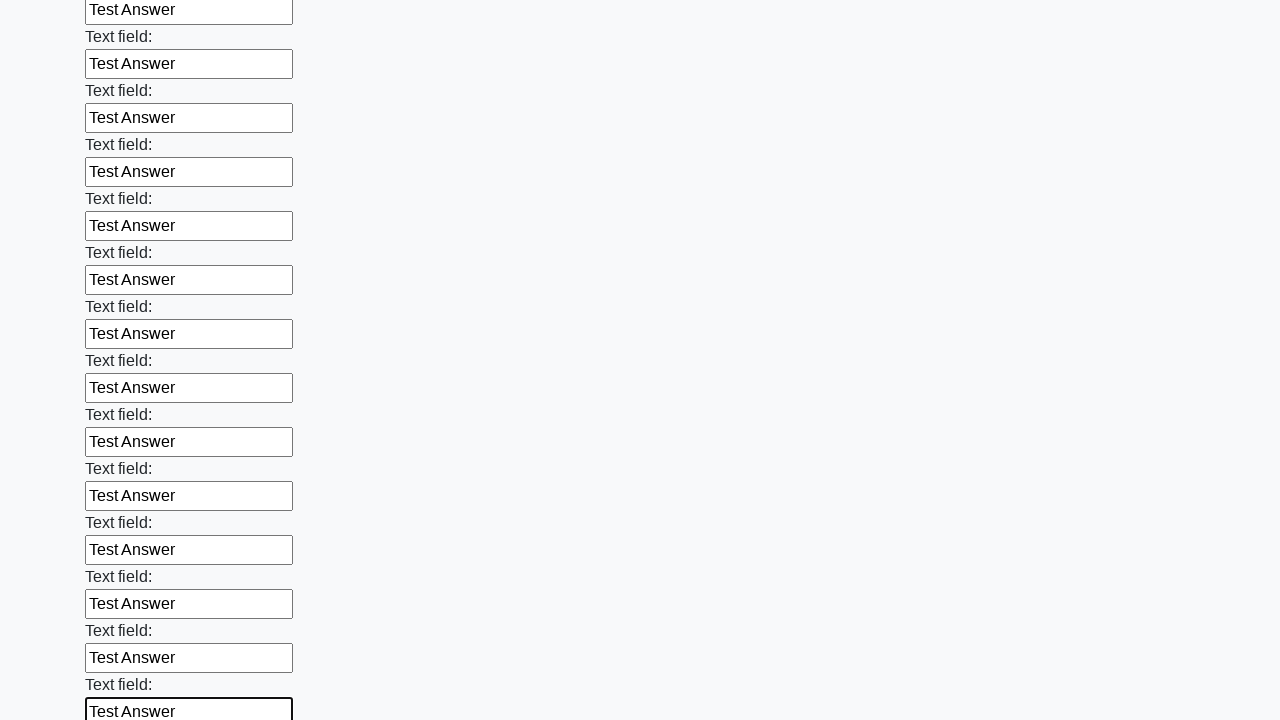

Filled an input field with 'Test Answer' on input >> nth=78
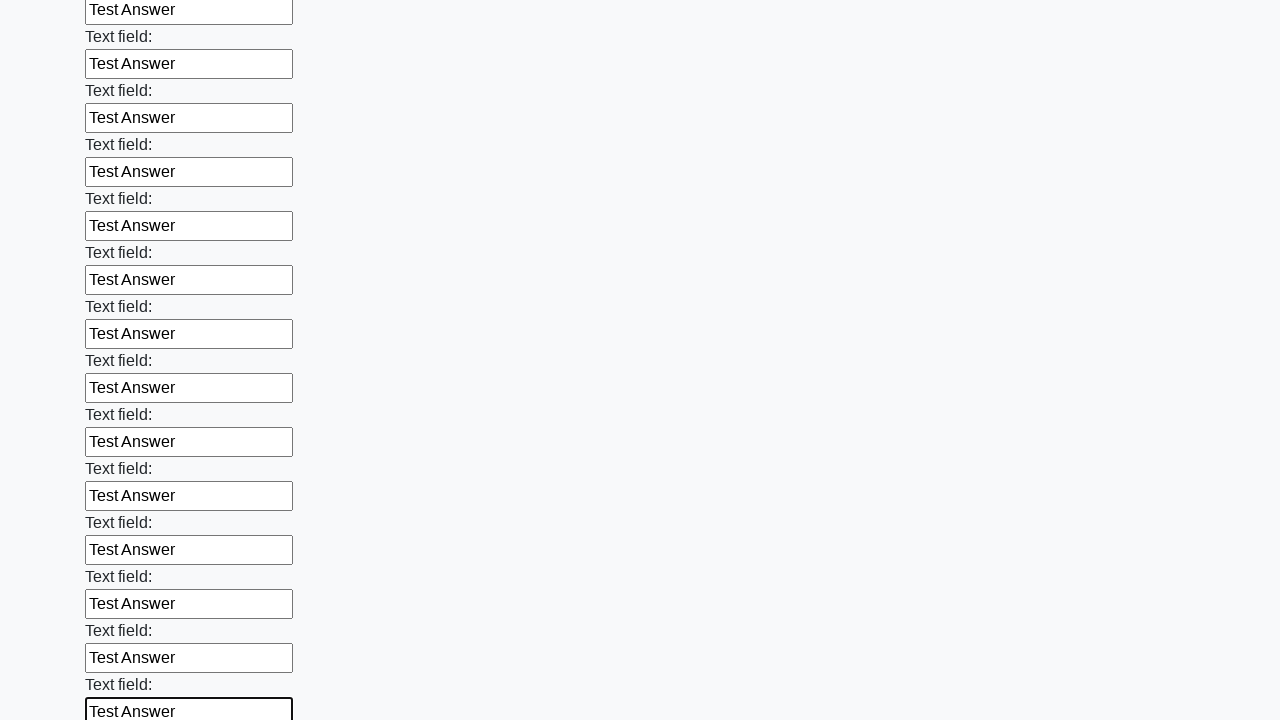

Filled an input field with 'Test Answer' on input >> nth=79
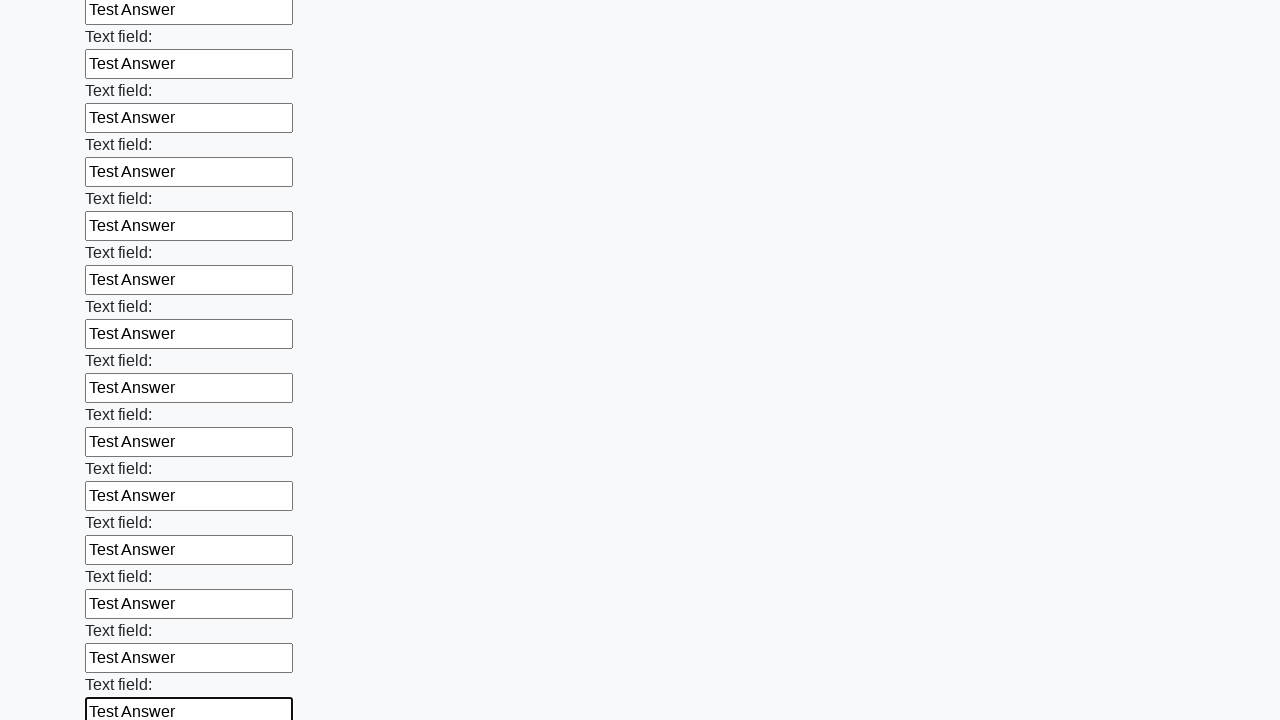

Filled an input field with 'Test Answer' on input >> nth=80
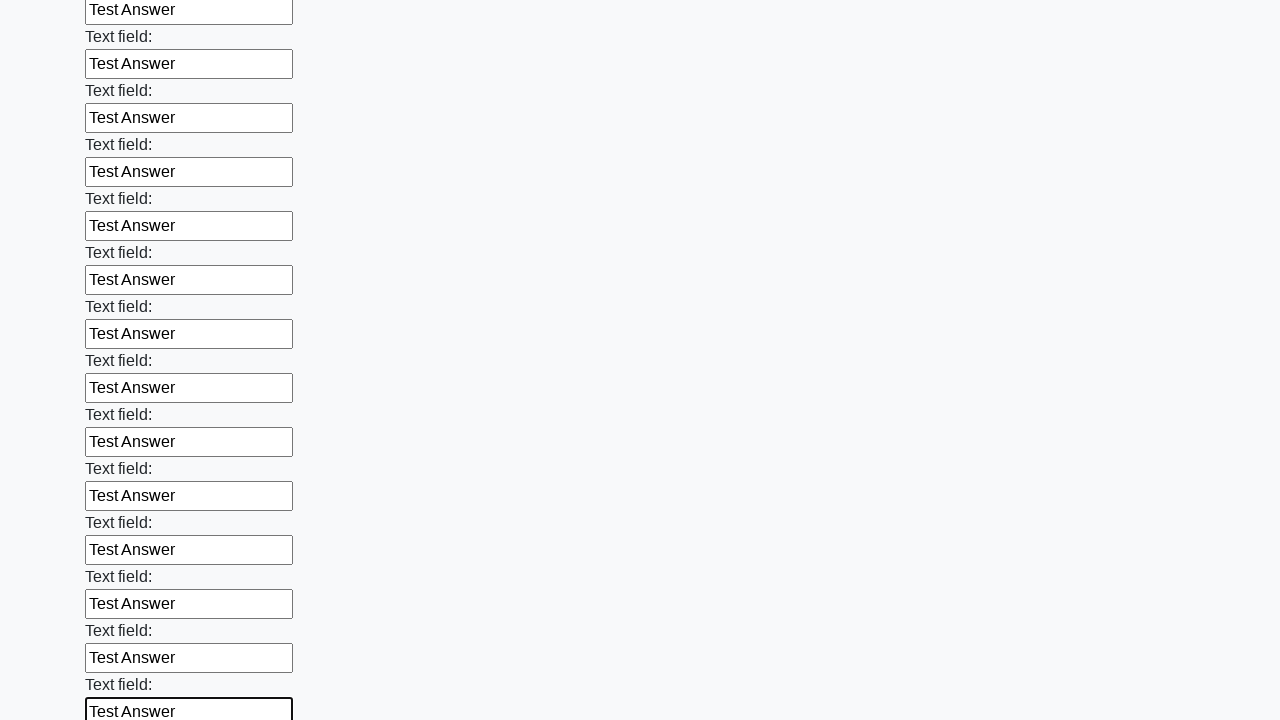

Filled an input field with 'Test Answer' on input >> nth=81
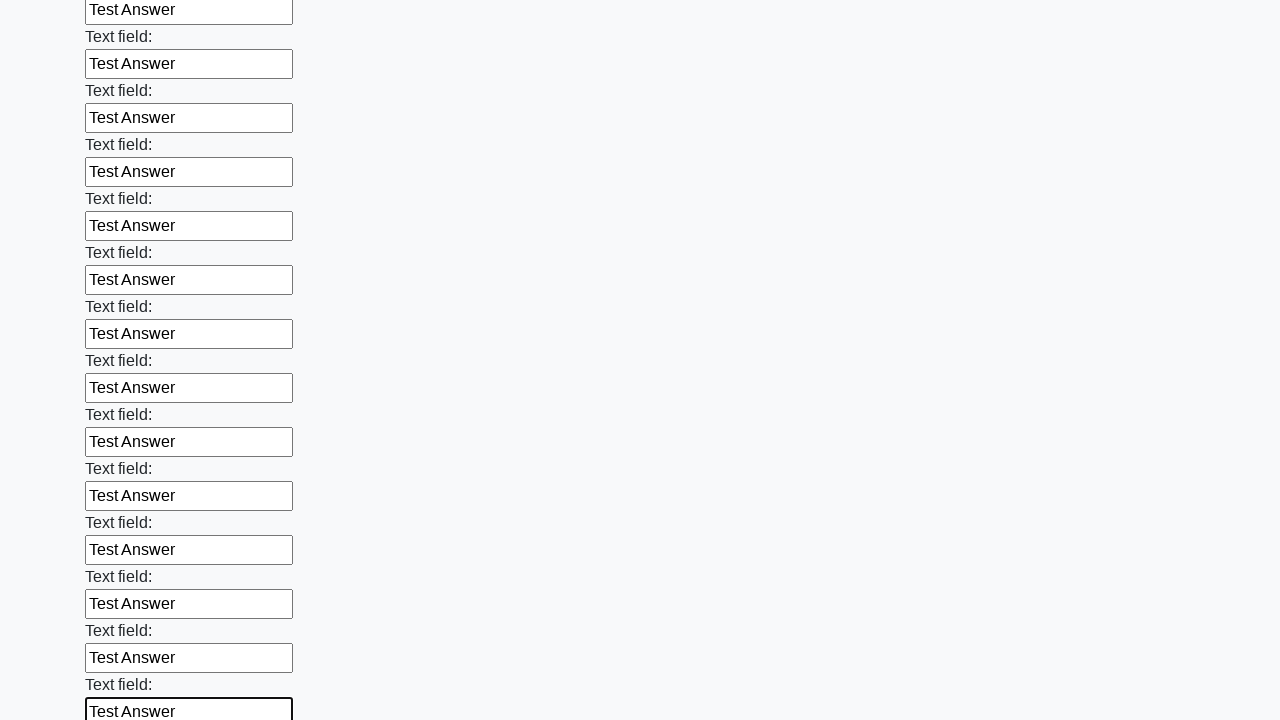

Filled an input field with 'Test Answer' on input >> nth=82
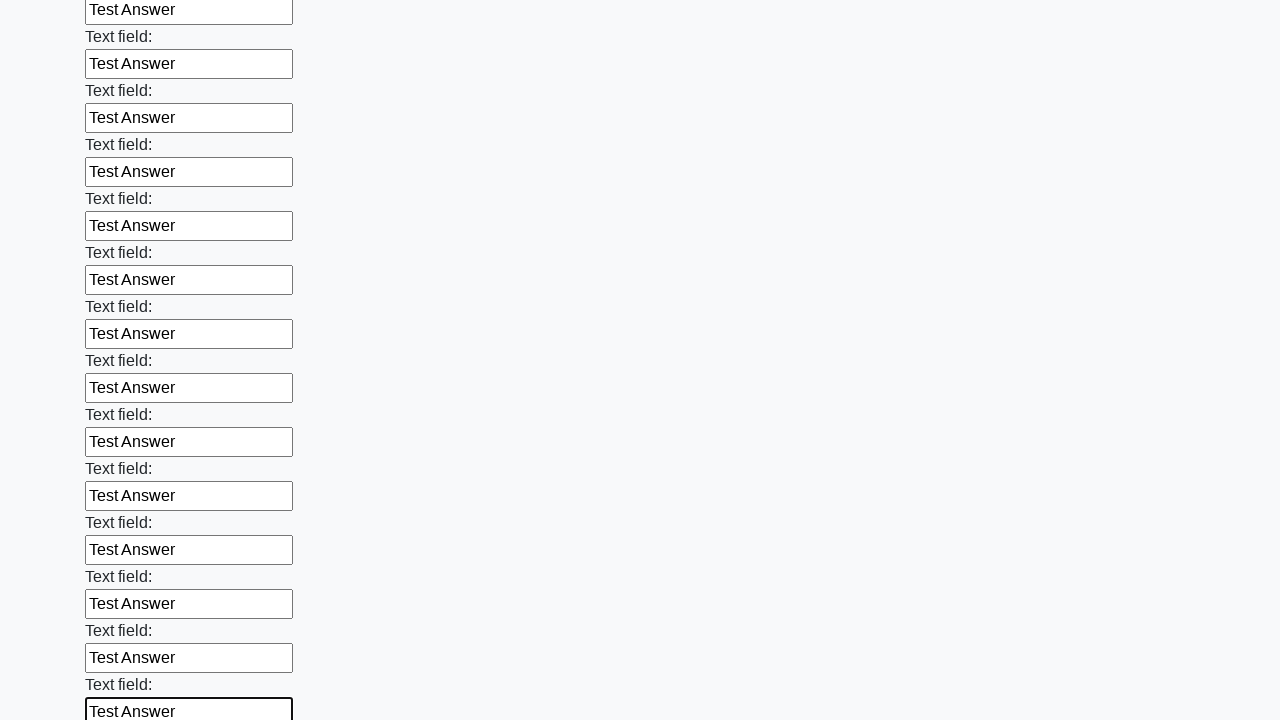

Filled an input field with 'Test Answer' on input >> nth=83
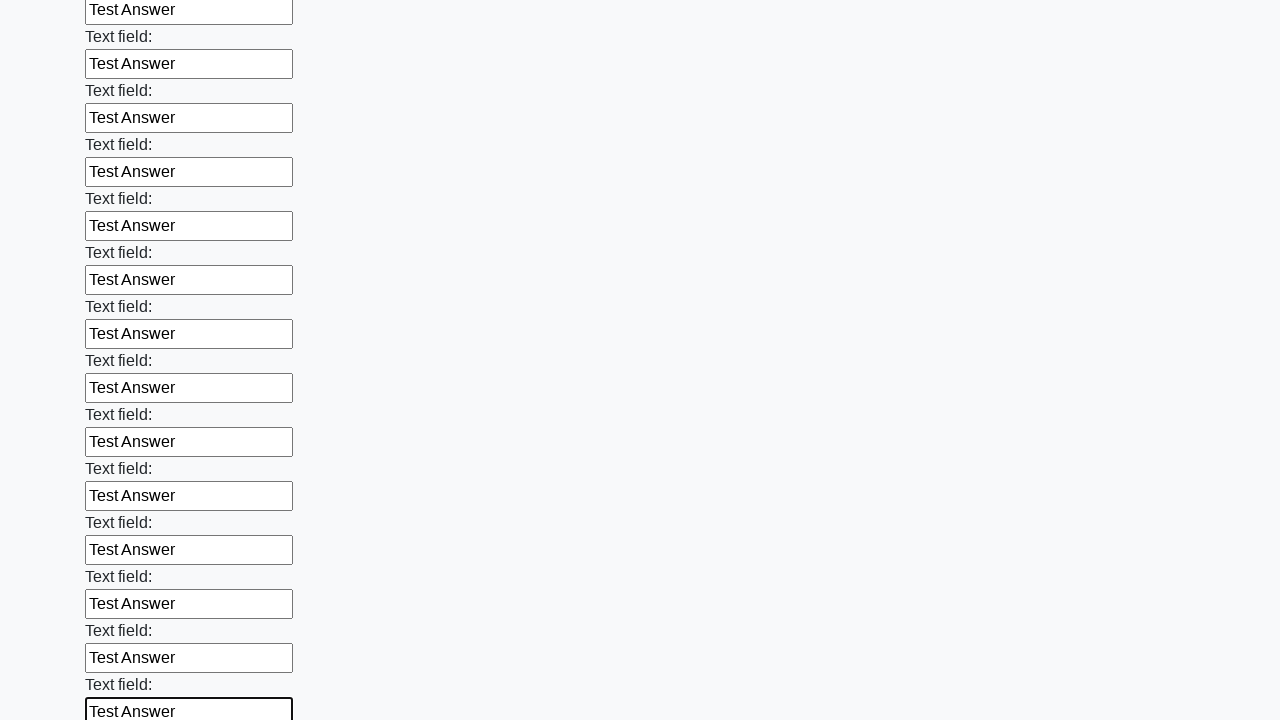

Filled an input field with 'Test Answer' on input >> nth=84
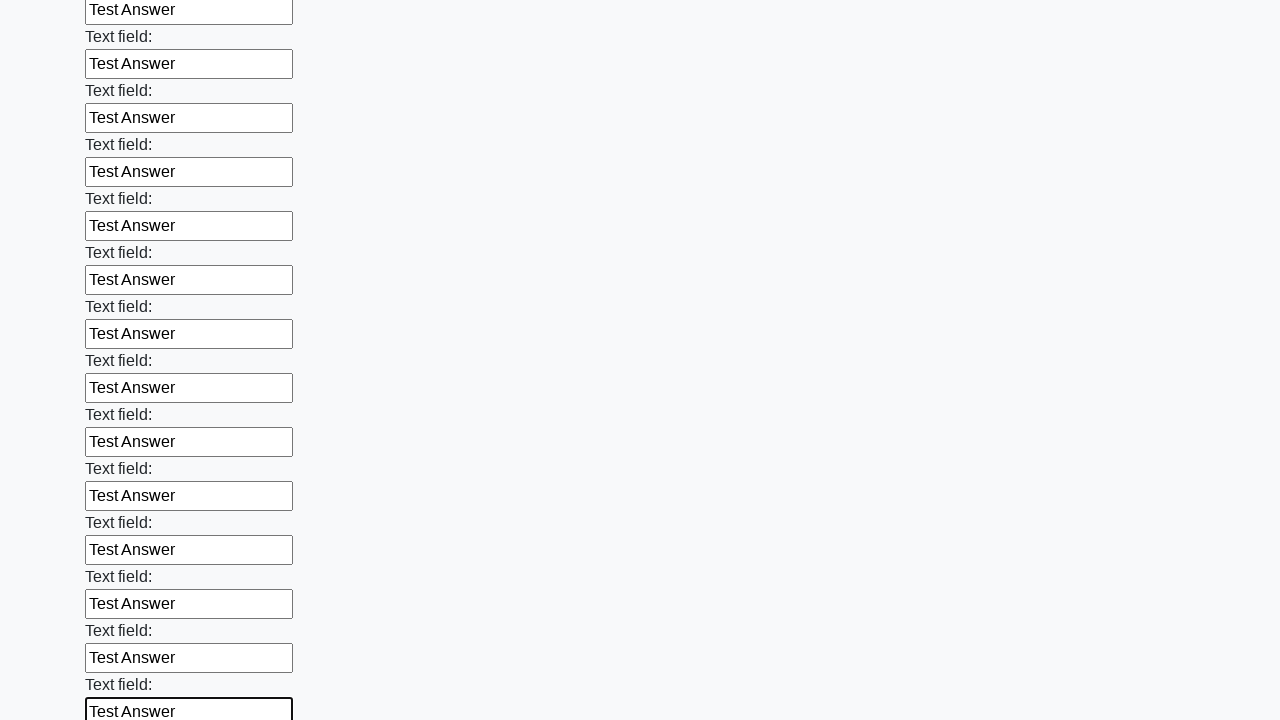

Filled an input field with 'Test Answer' on input >> nth=85
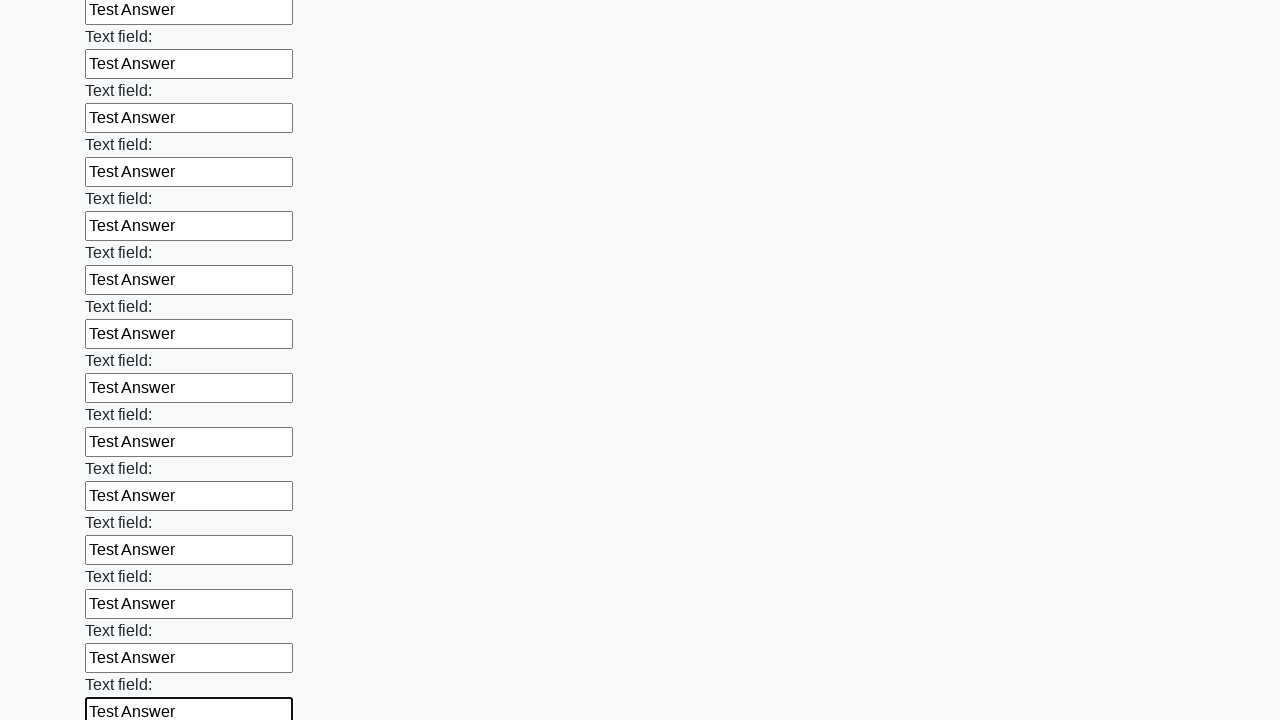

Filled an input field with 'Test Answer' on input >> nth=86
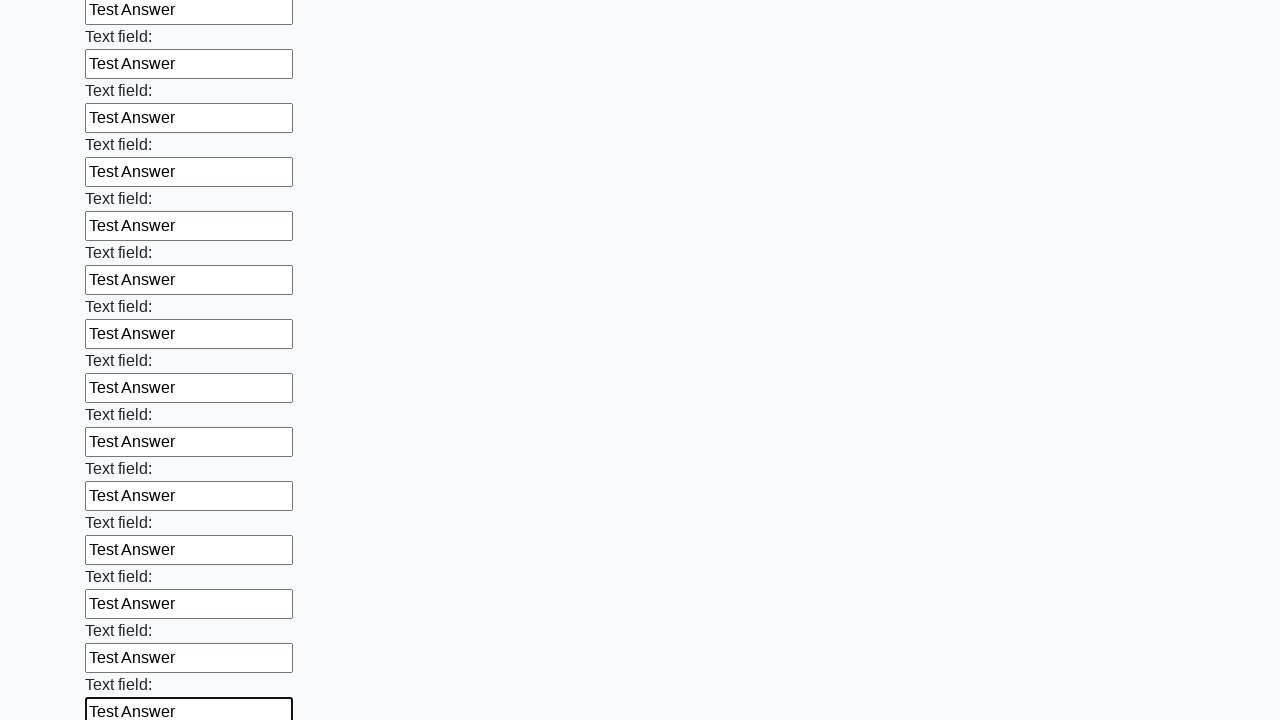

Filled an input field with 'Test Answer' on input >> nth=87
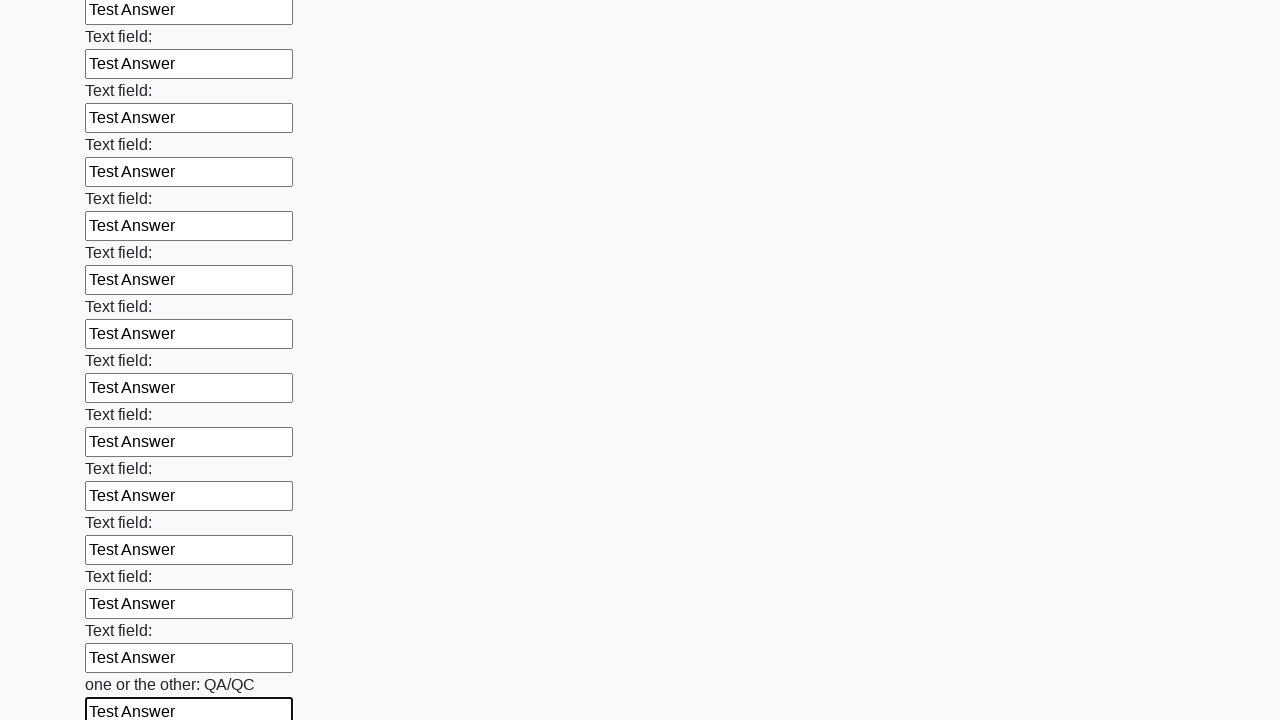

Filled an input field with 'Test Answer' on input >> nth=88
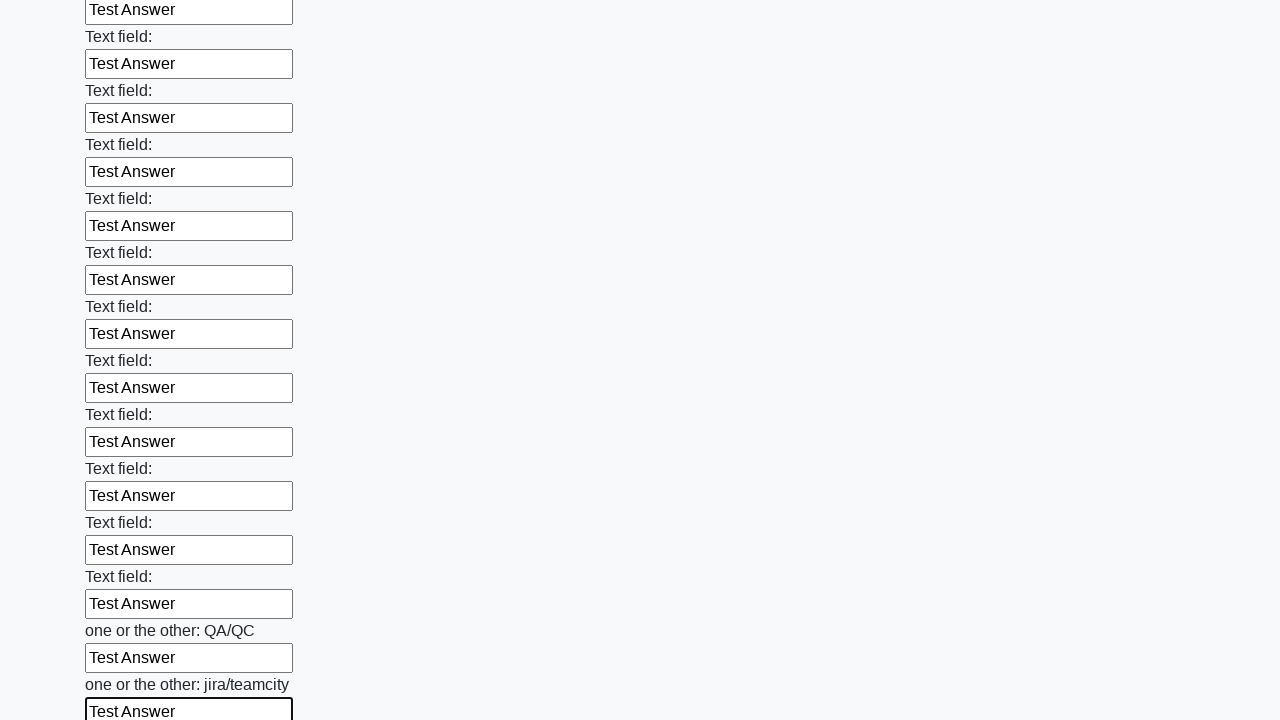

Filled an input field with 'Test Answer' on input >> nth=89
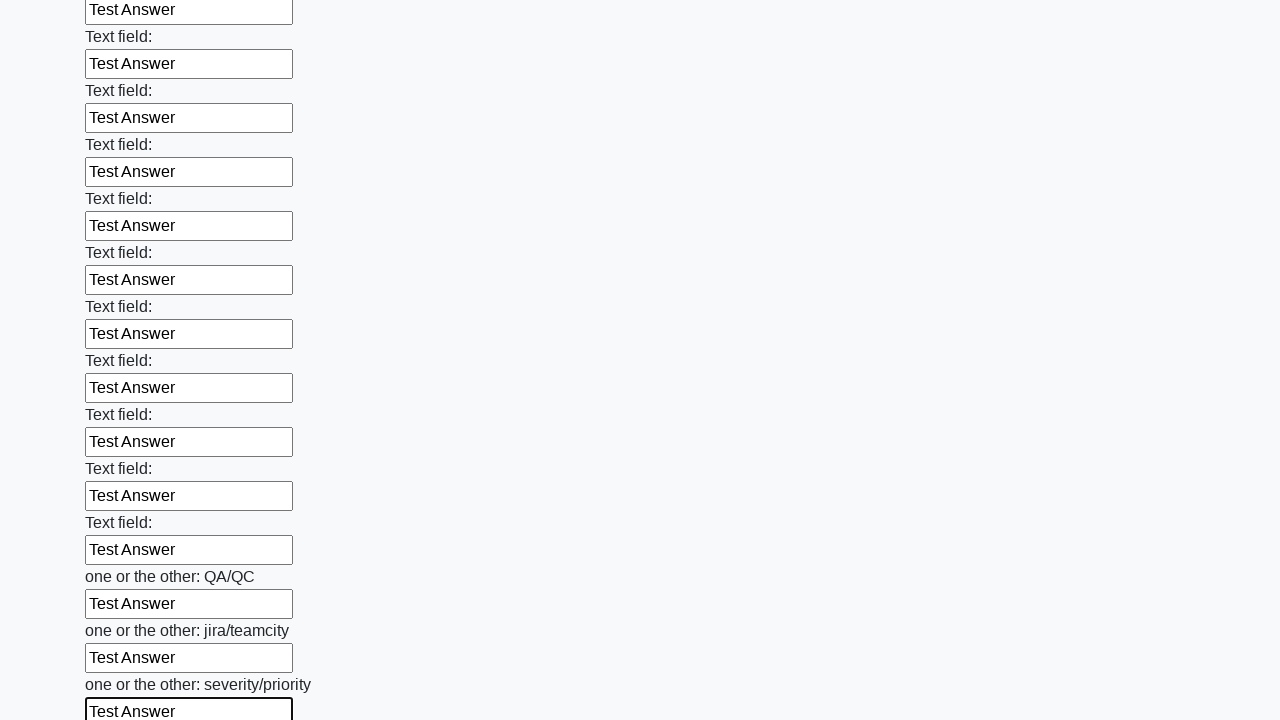

Filled an input field with 'Test Answer' on input >> nth=90
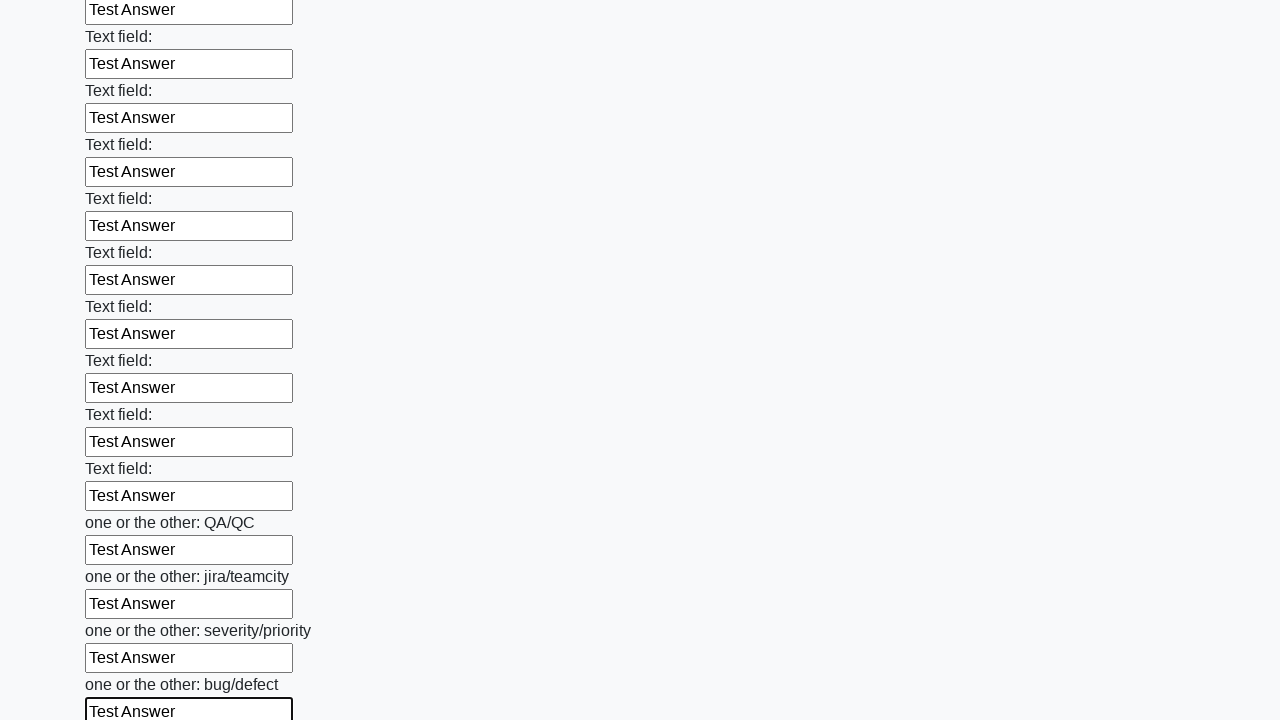

Filled an input field with 'Test Answer' on input >> nth=91
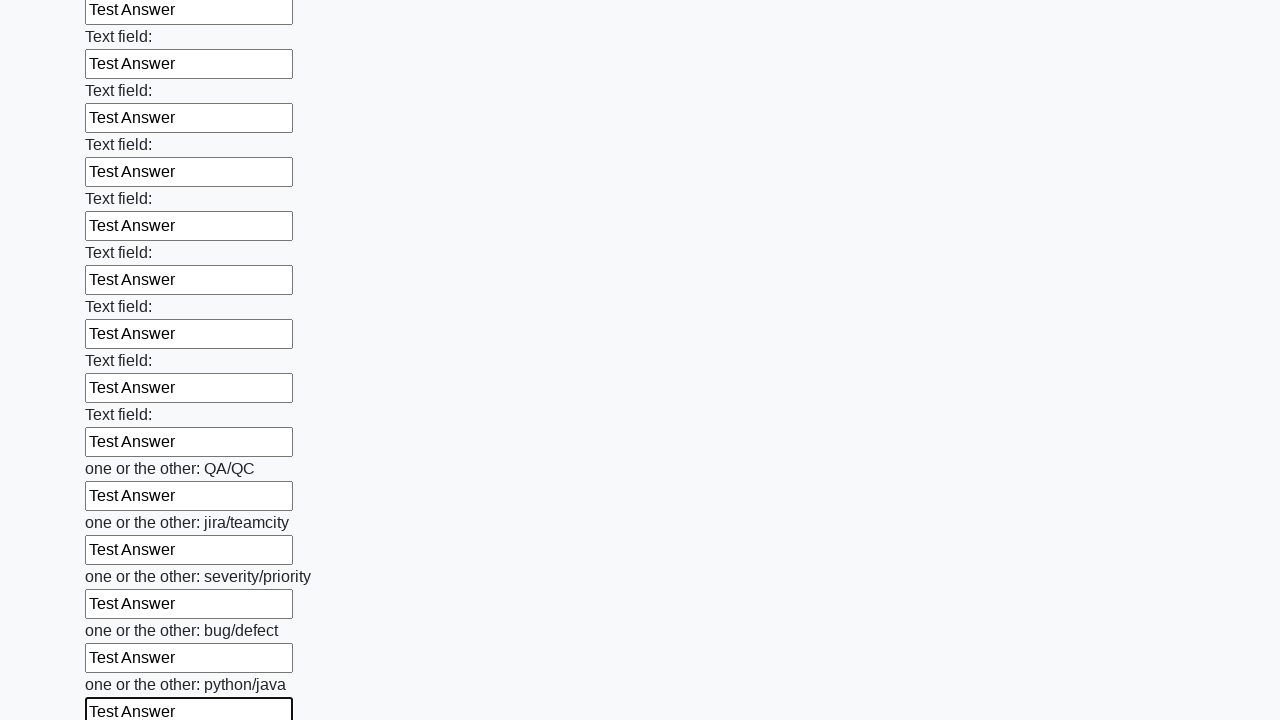

Filled an input field with 'Test Answer' on input >> nth=92
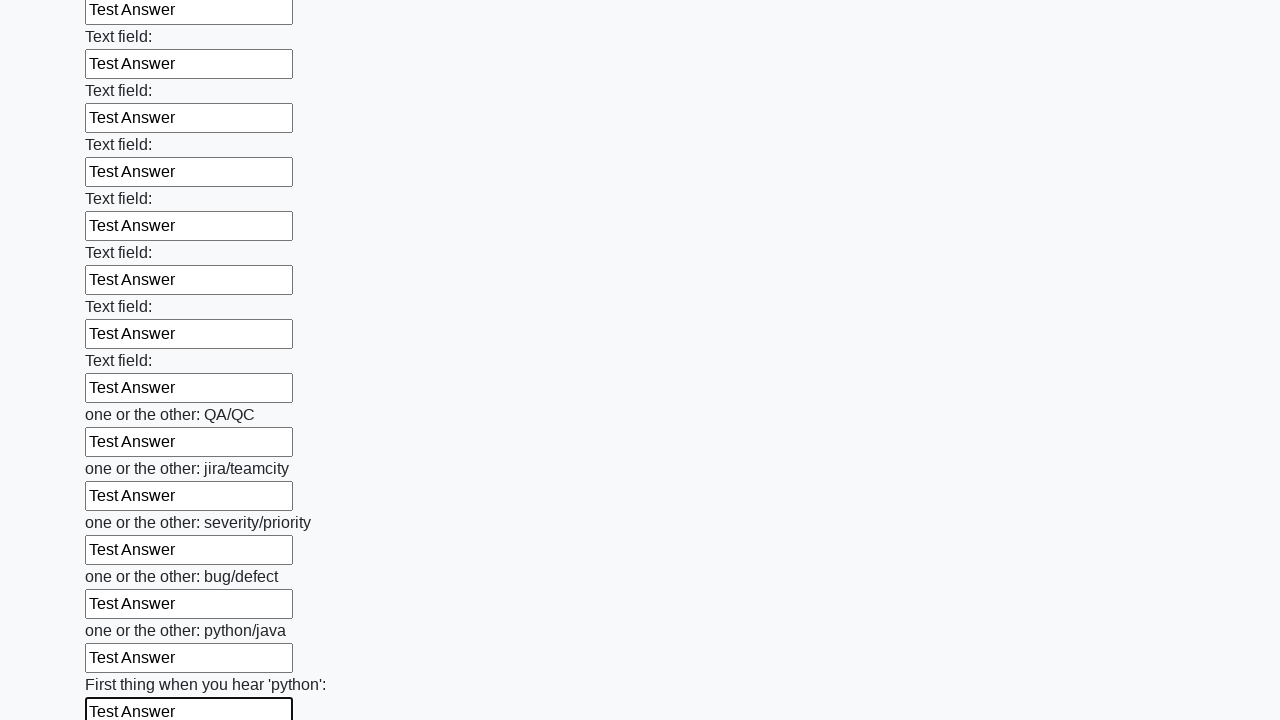

Filled an input field with 'Test Answer' on input >> nth=93
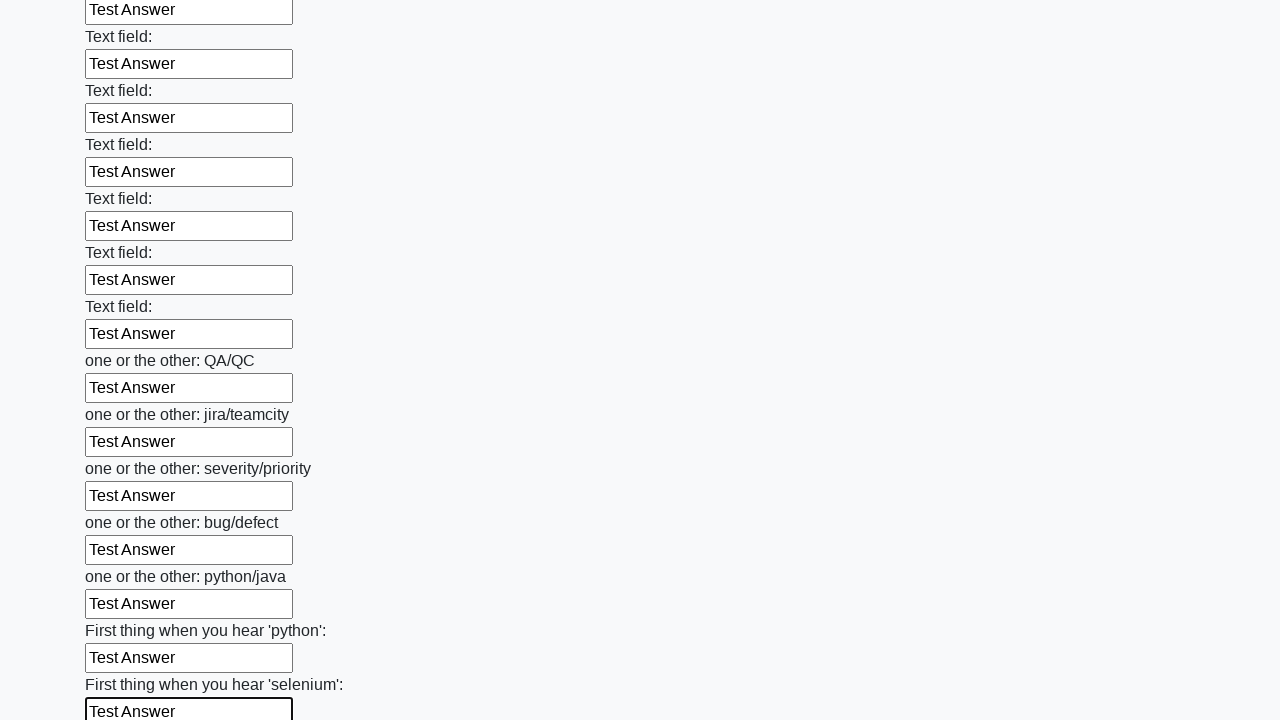

Filled an input field with 'Test Answer' on input >> nth=94
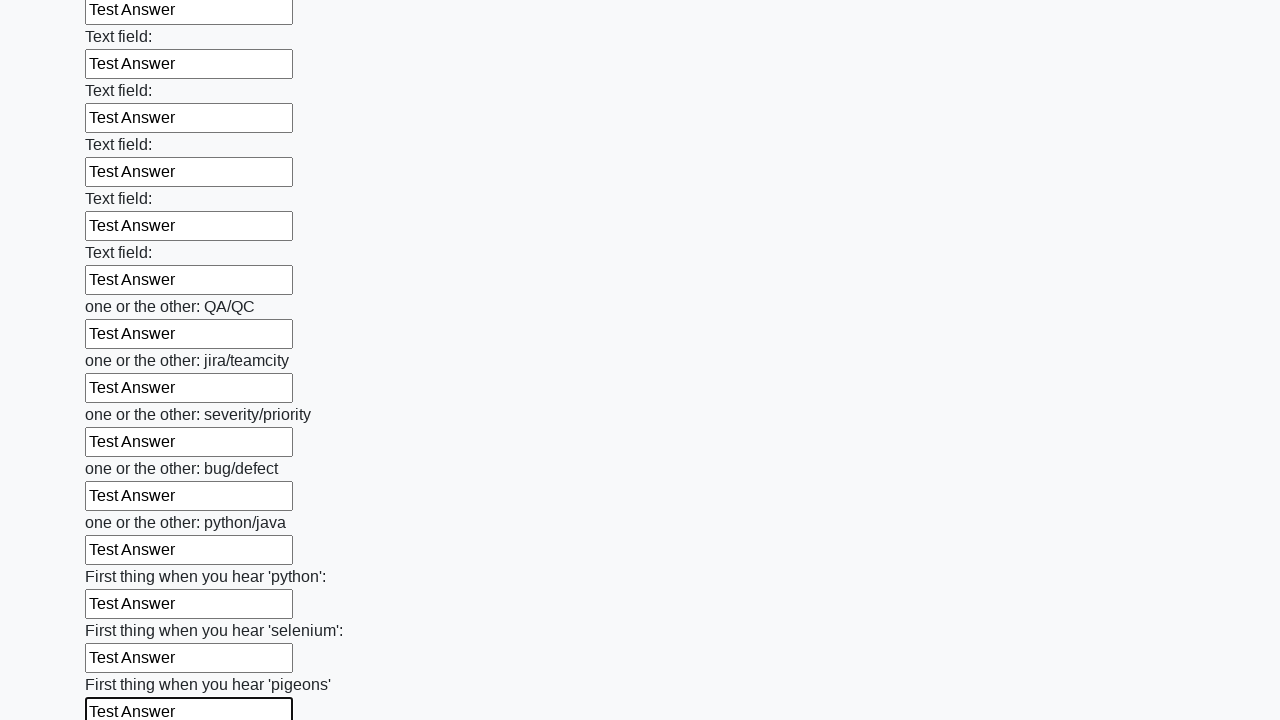

Filled an input field with 'Test Answer' on input >> nth=95
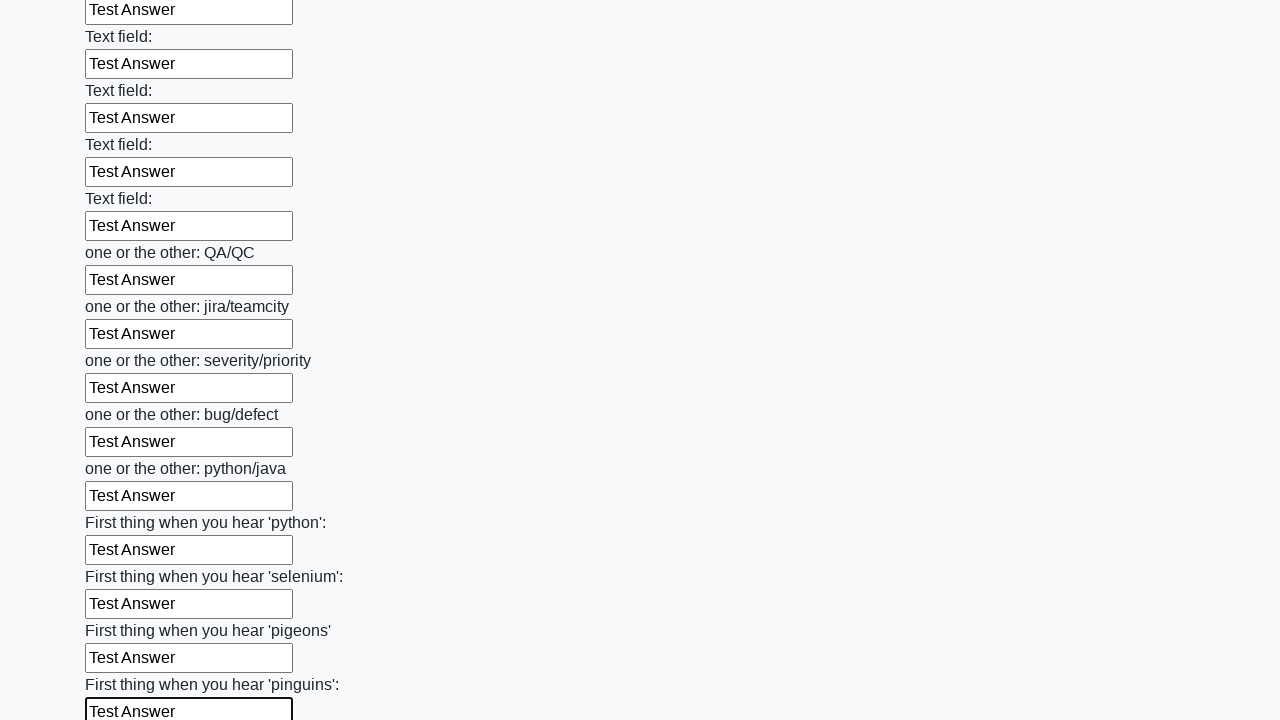

Filled an input field with 'Test Answer' on input >> nth=96
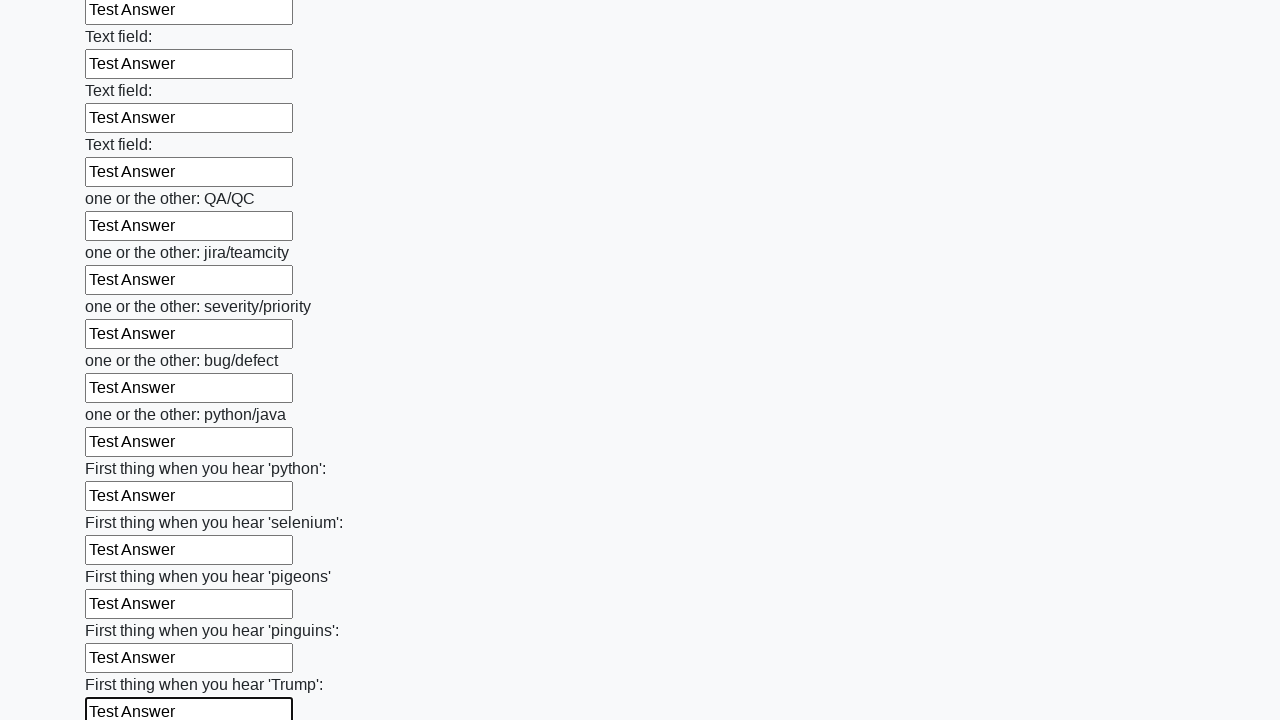

Filled an input field with 'Test Answer' on input >> nth=97
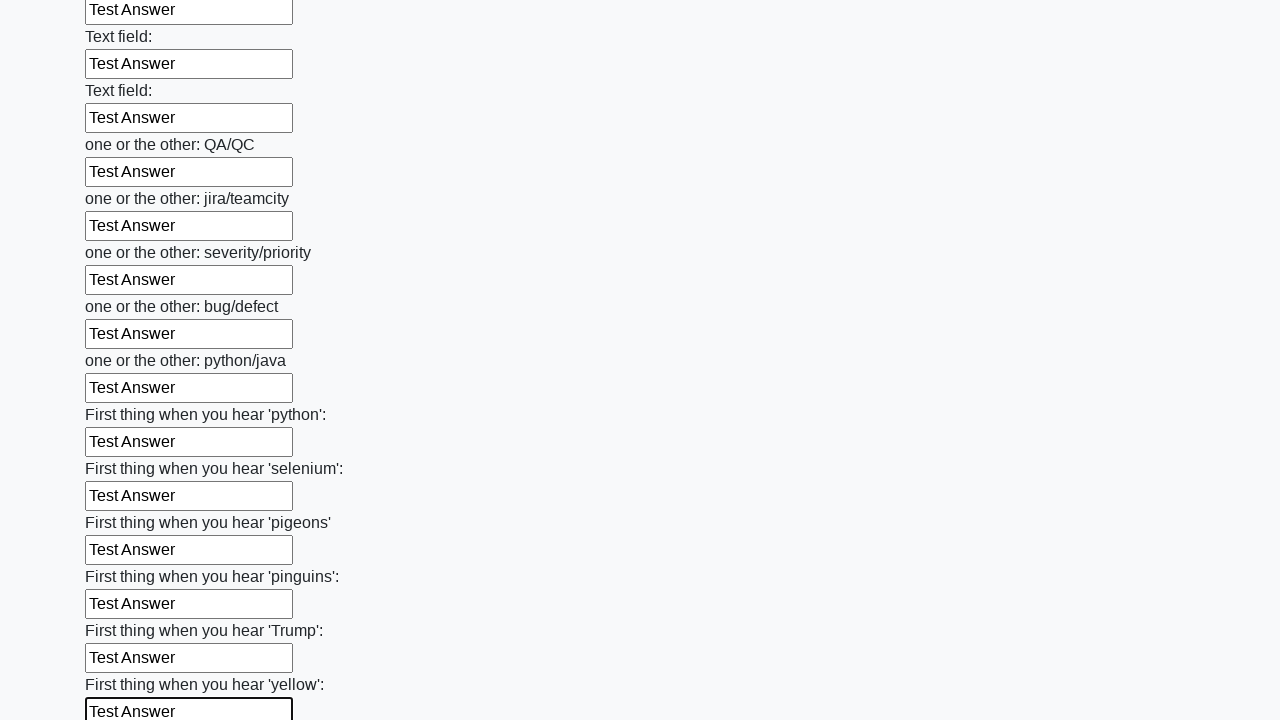

Filled an input field with 'Test Answer' on input >> nth=98
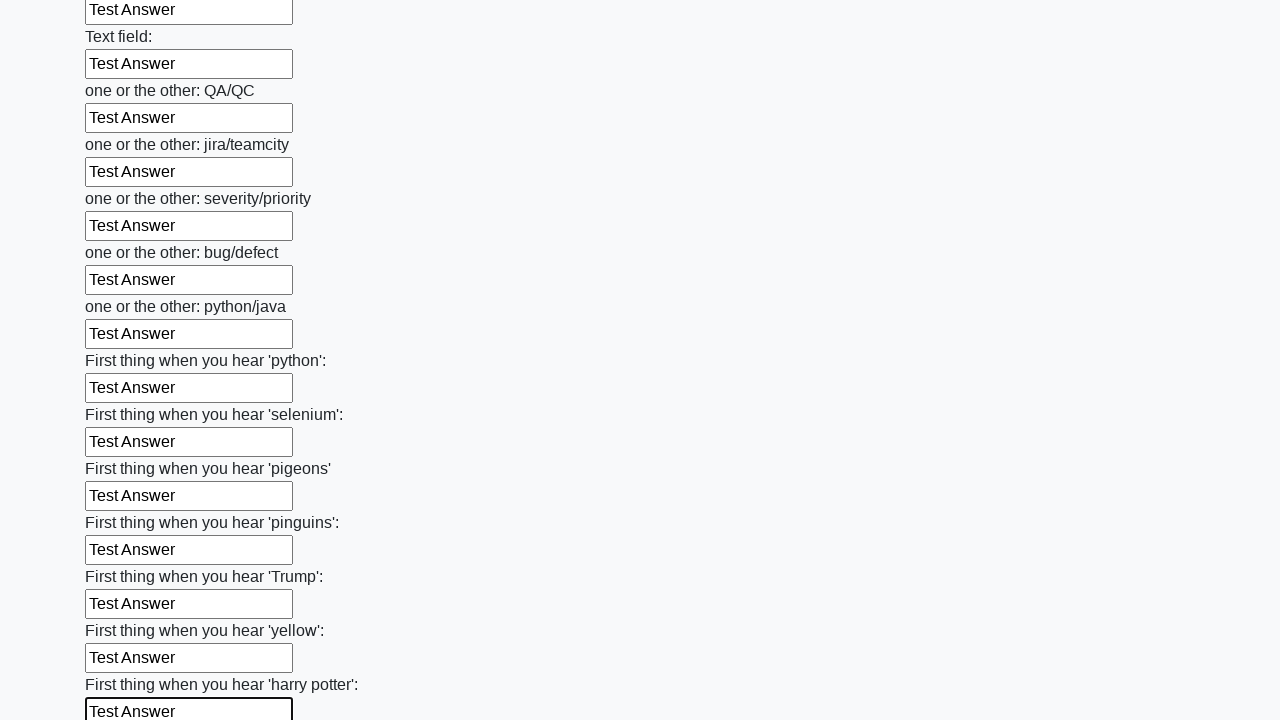

Filled an input field with 'Test Answer' on input >> nth=99
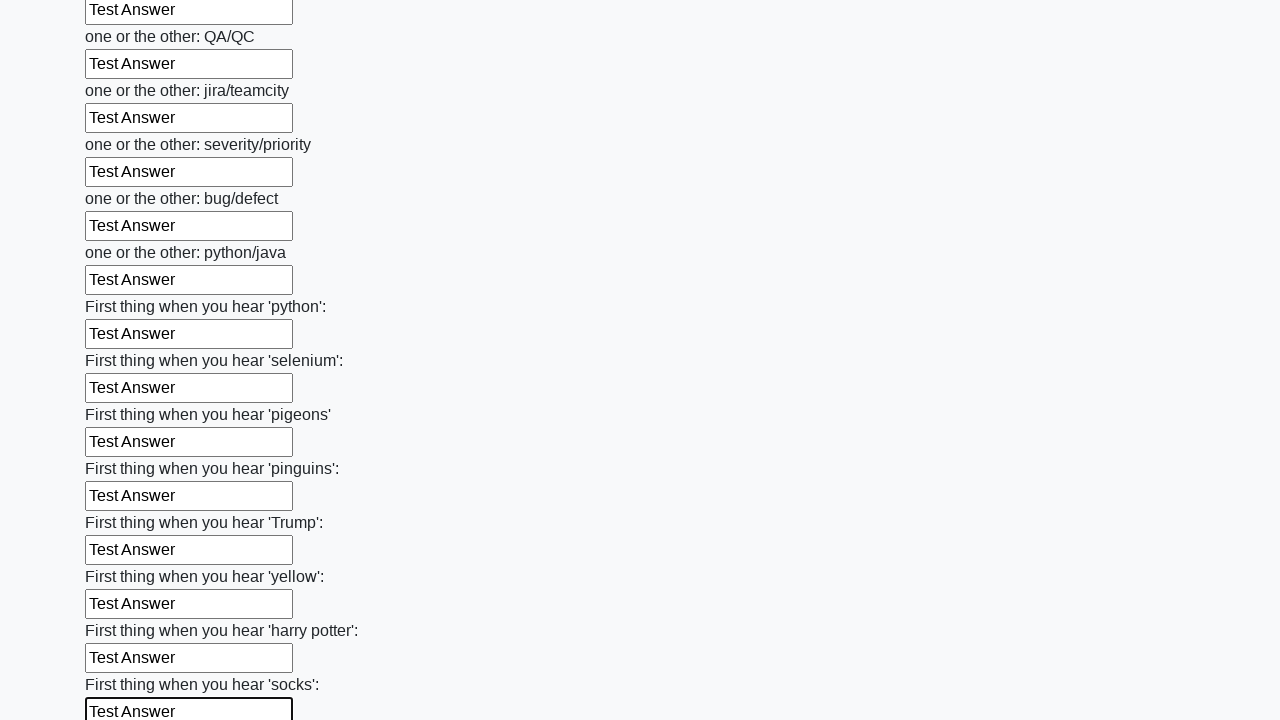

Clicked the submit button to submit the form at (123, 611) on button.btn
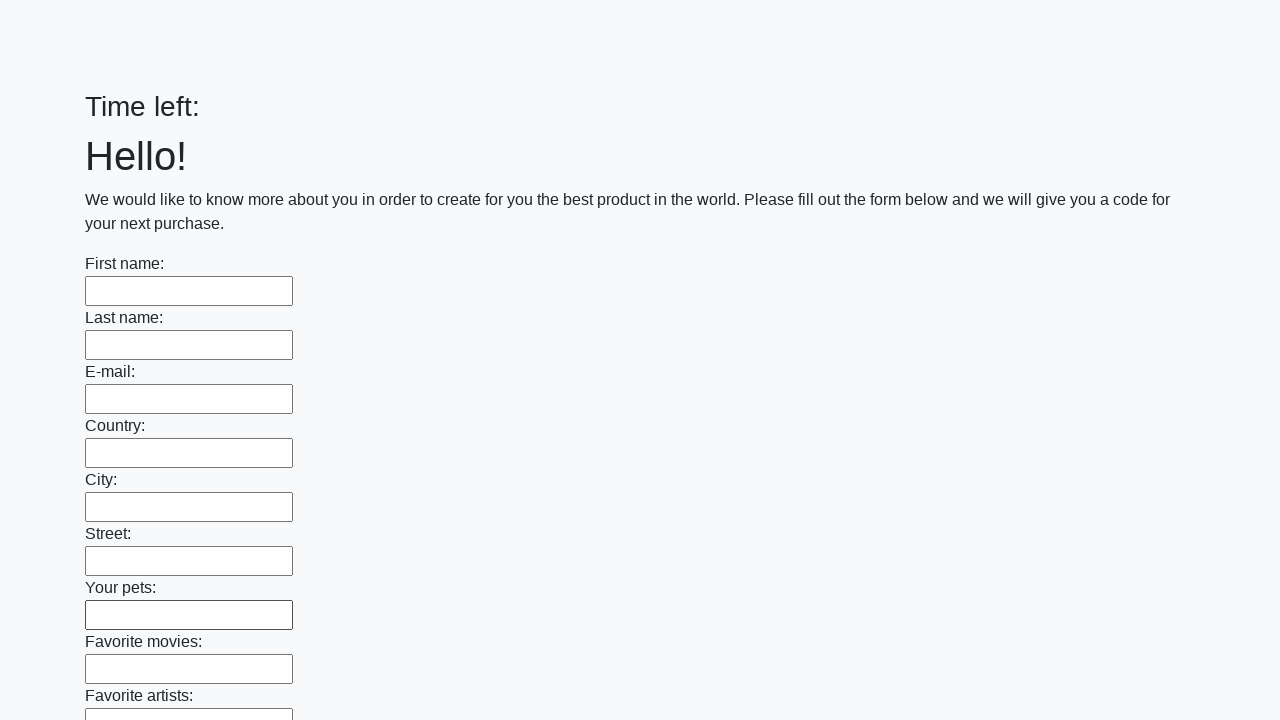

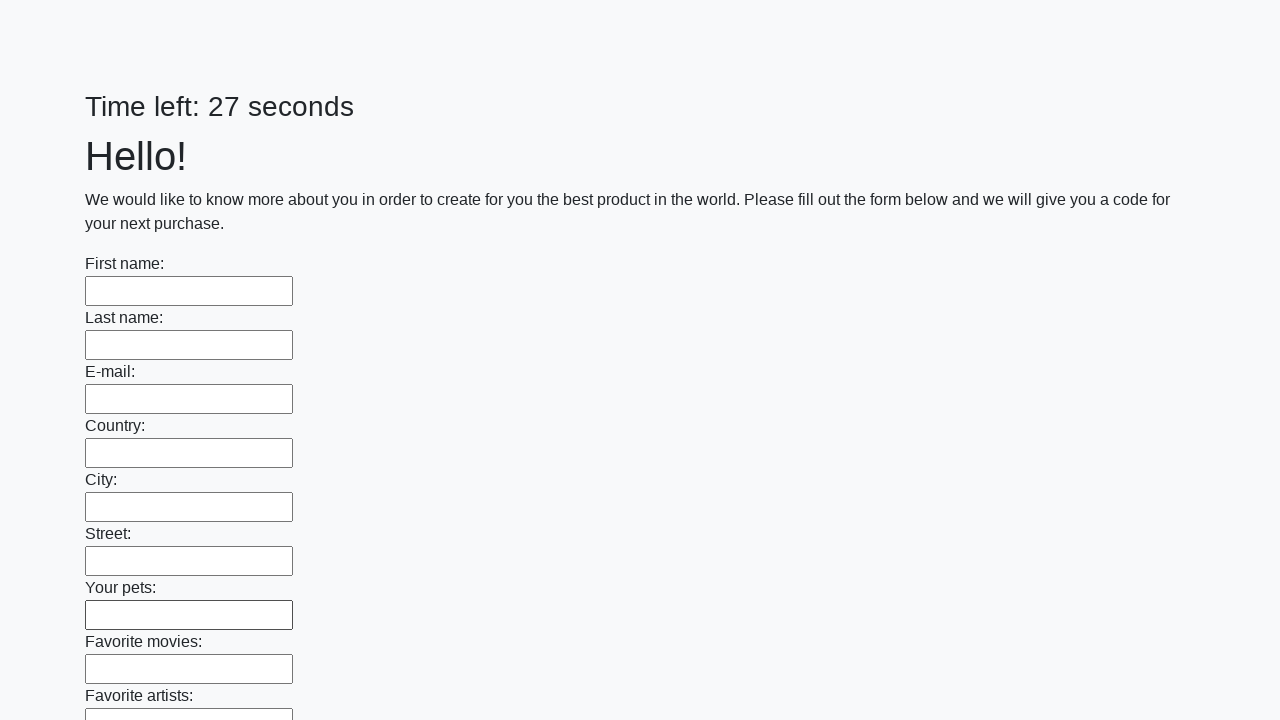